Automates navigation through a Wingstop survey by clicking Next buttons through multiple pages, then fills in email fields on the coupon page and submits the form.

Starting URL: https://mywingstopsurvey.com/usa

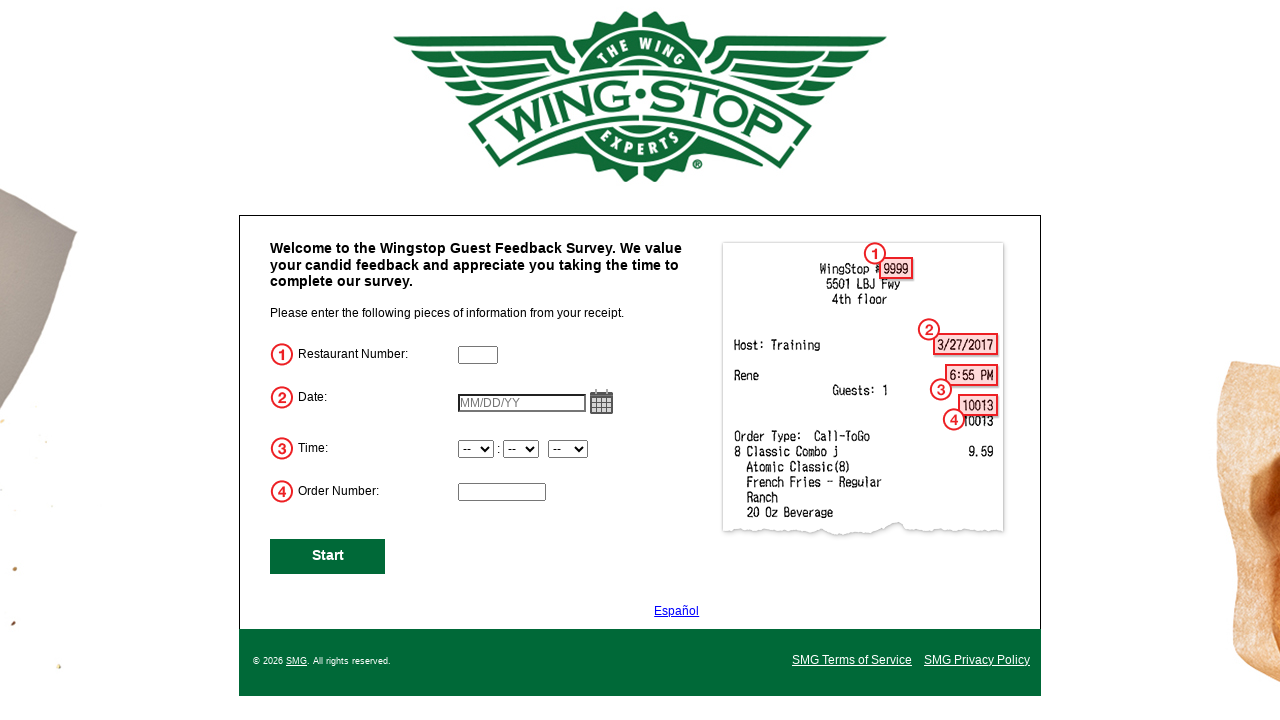

Waited for Next button to be visible
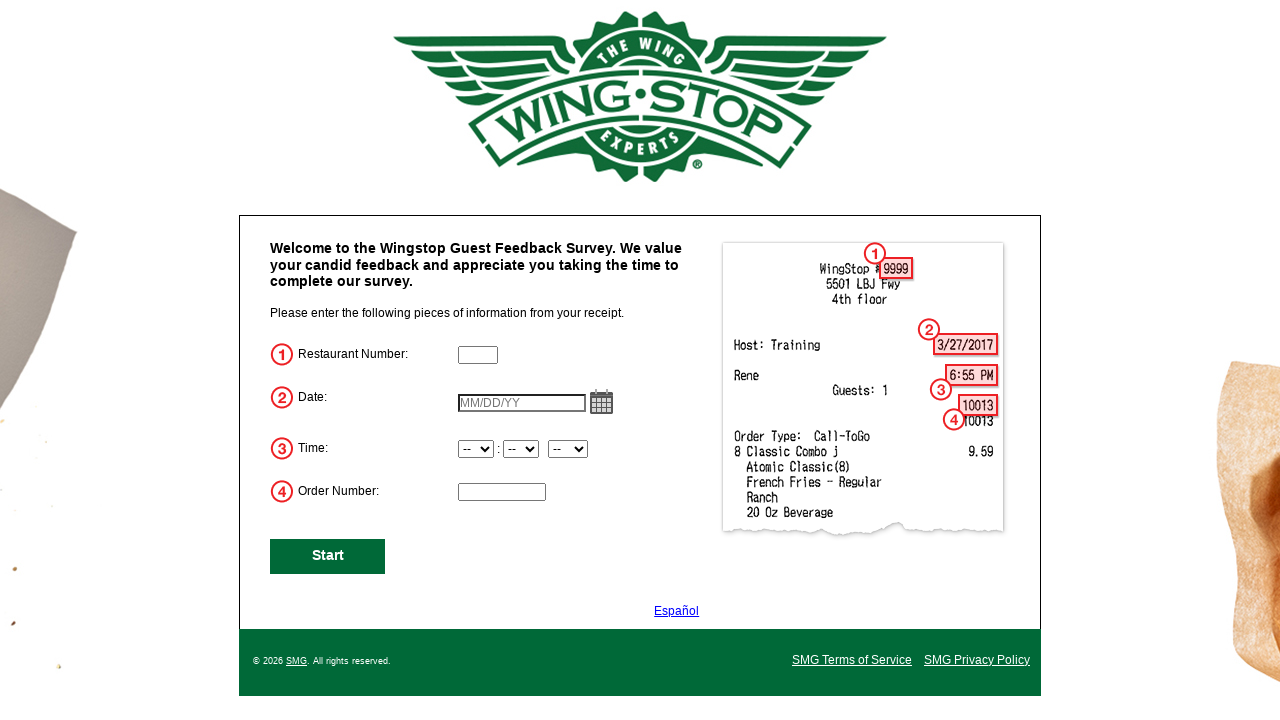

Clicked Next button to proceed to next page at (328, 556) on #NextButton
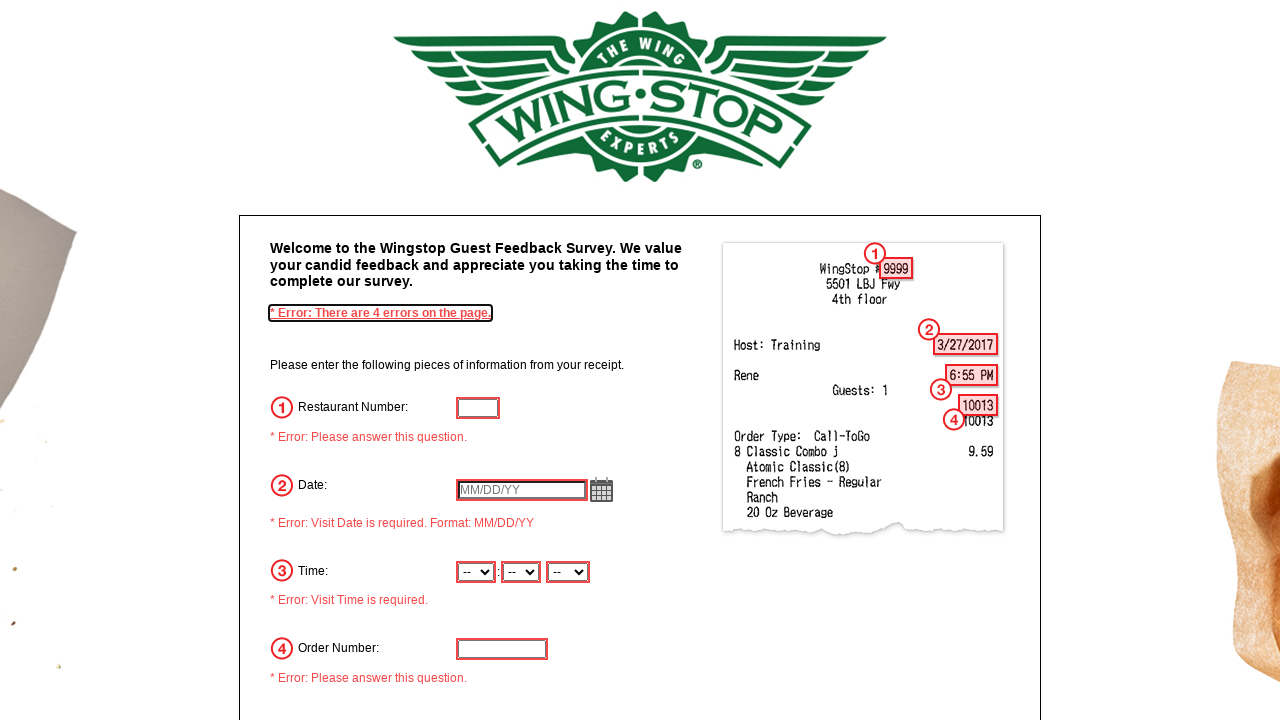

Waited for page to load (networkidle)
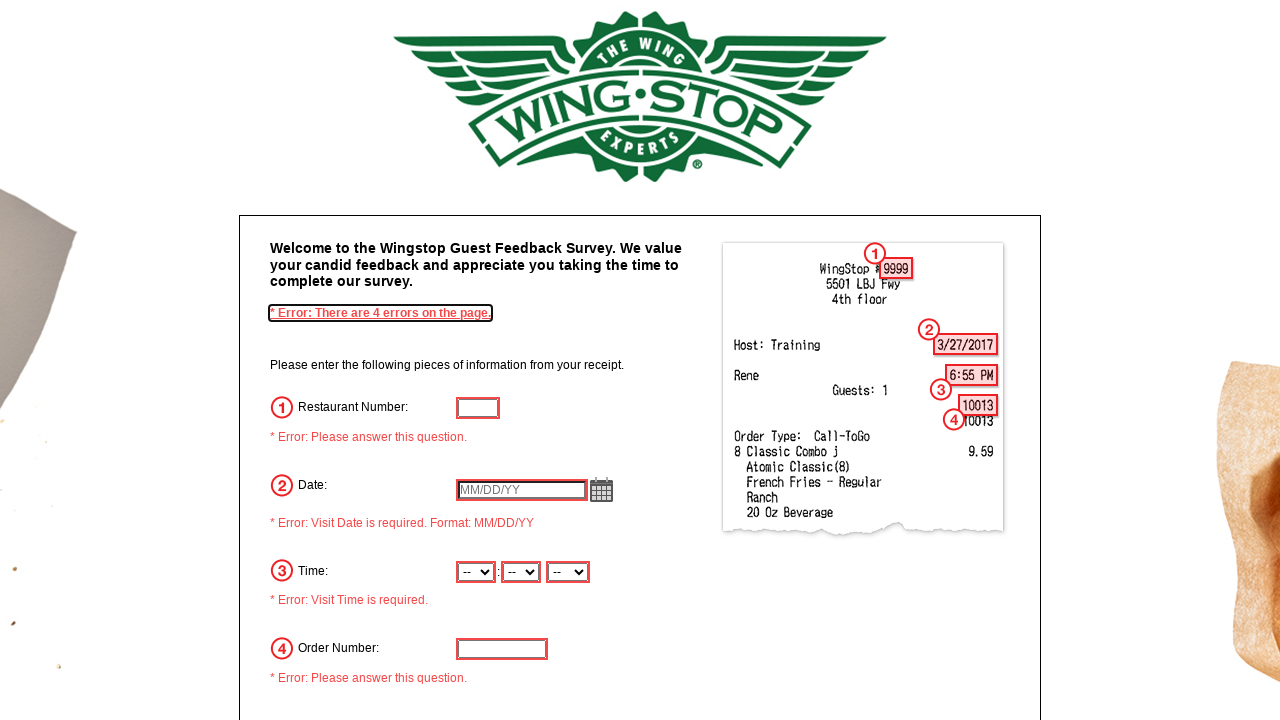

Waited for Next button to be visible
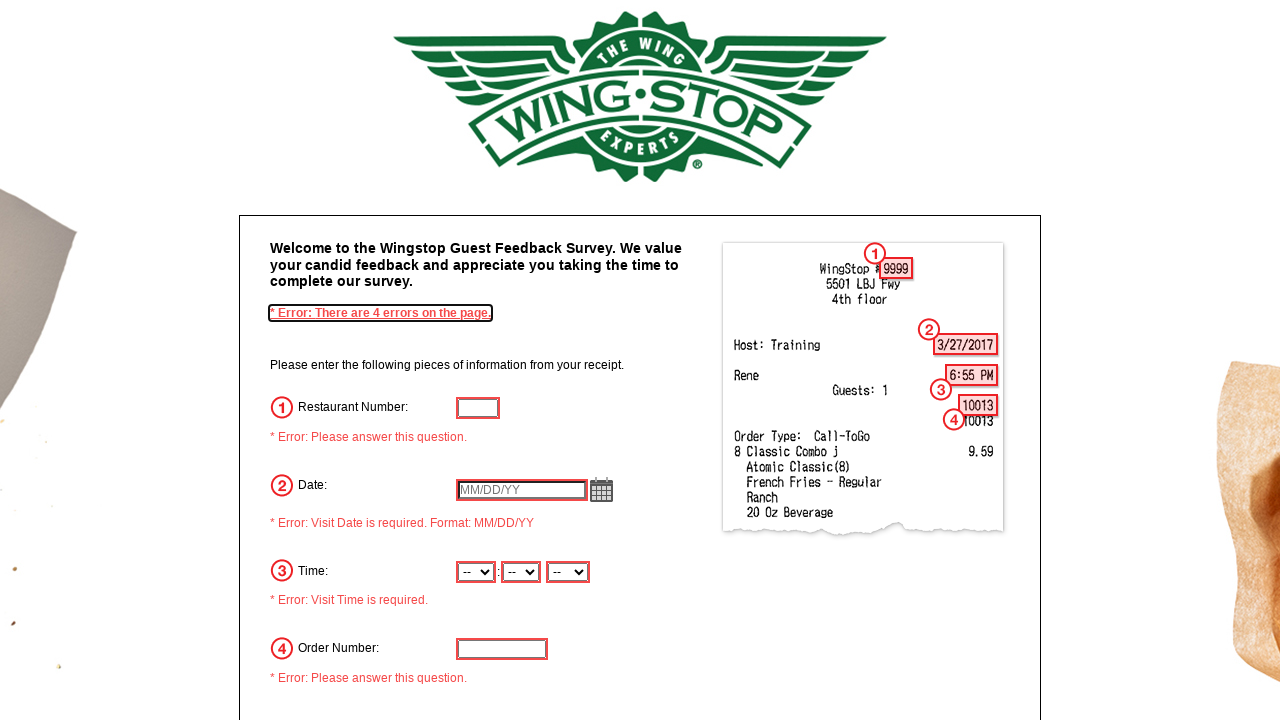

Clicked Next button to proceed to next page at (328, 486) on #NextButton
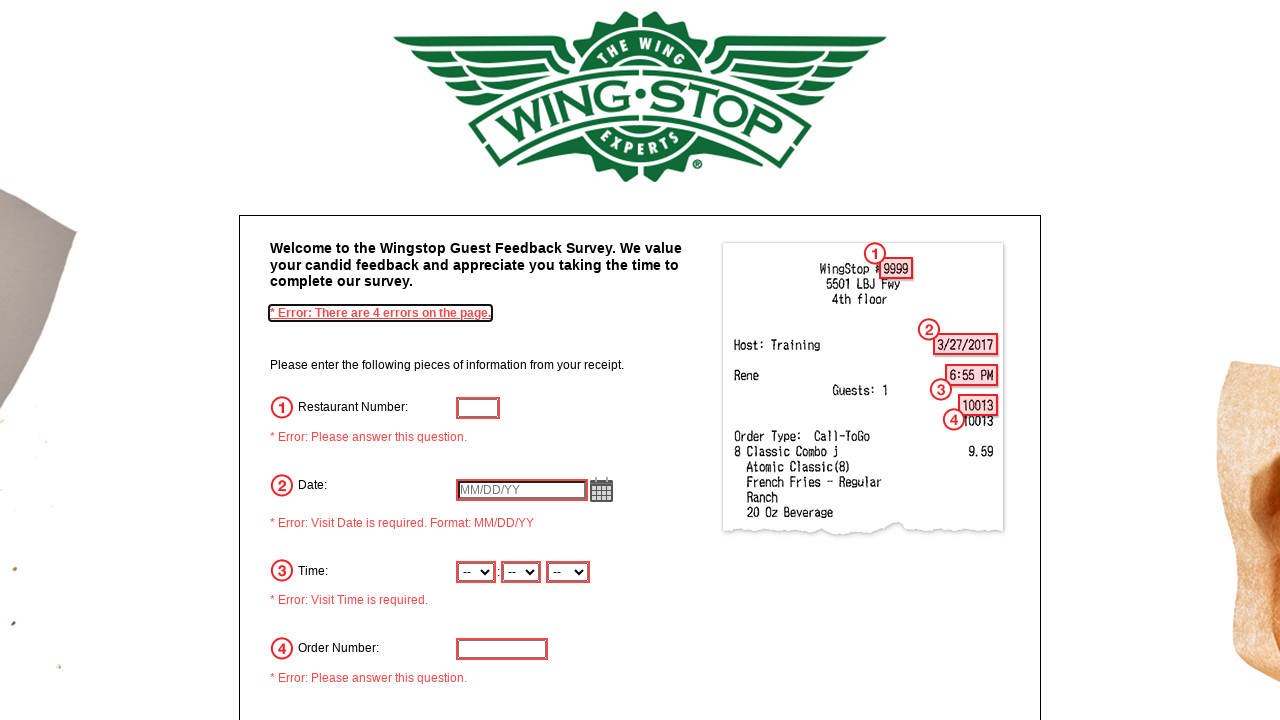

Waited for page to load (networkidle)
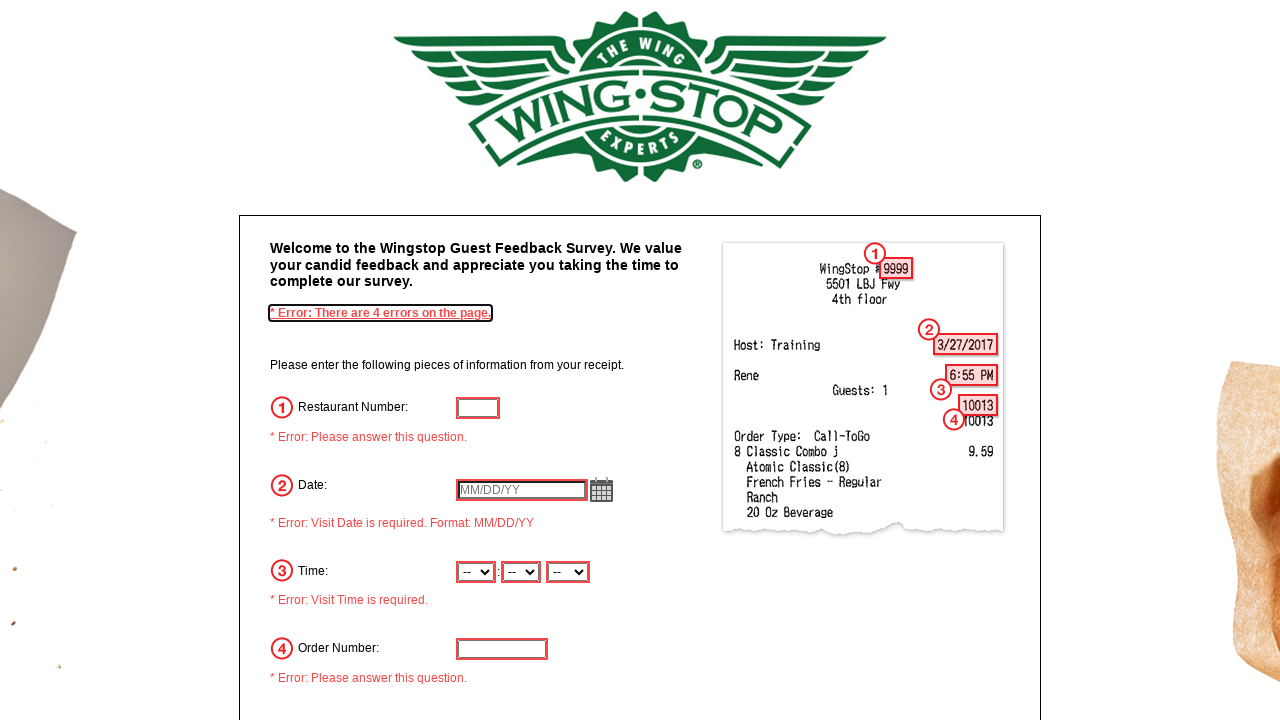

Waited for Next button to be visible
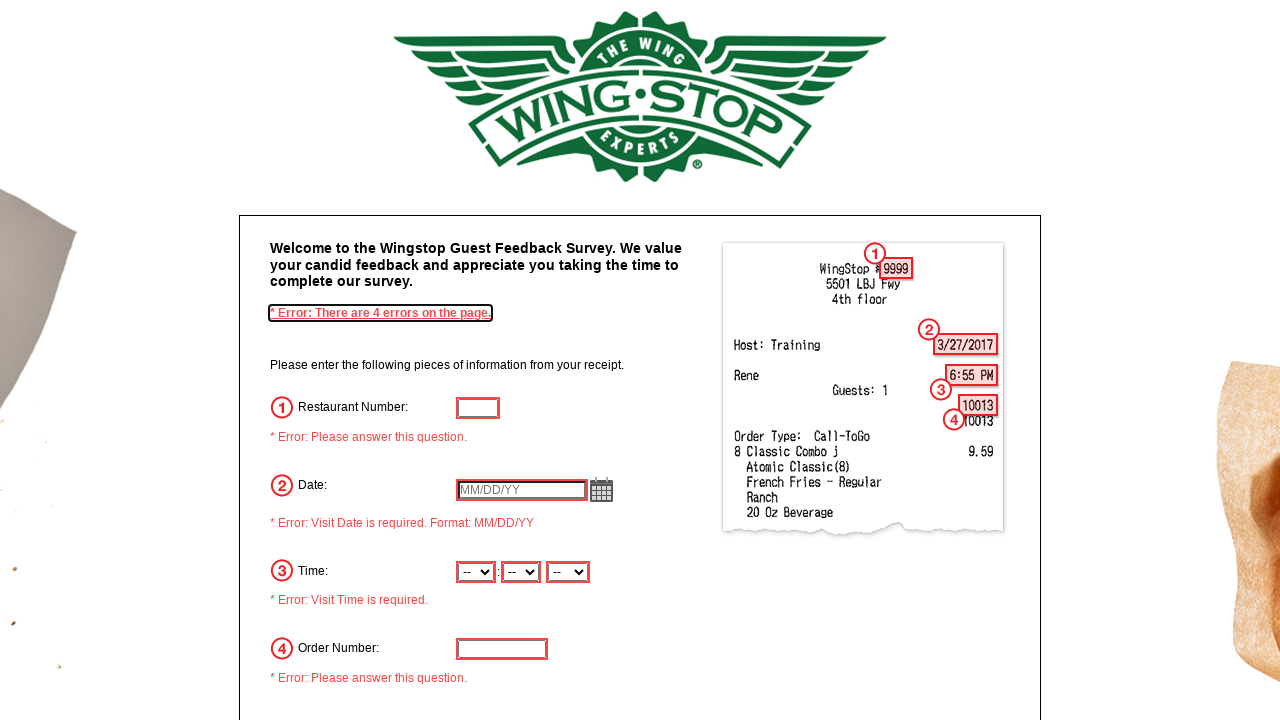

Clicked Next button to proceed to next page at (328, 486) on #NextButton
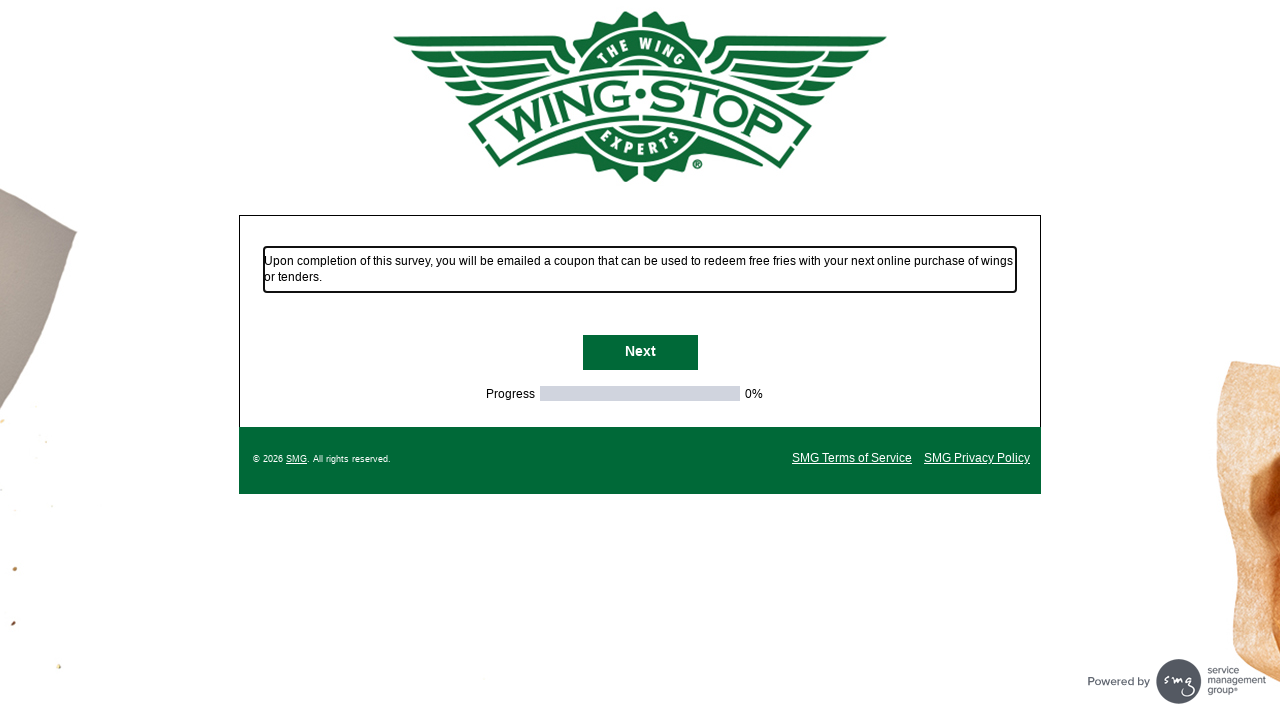

Waited for page to load (networkidle)
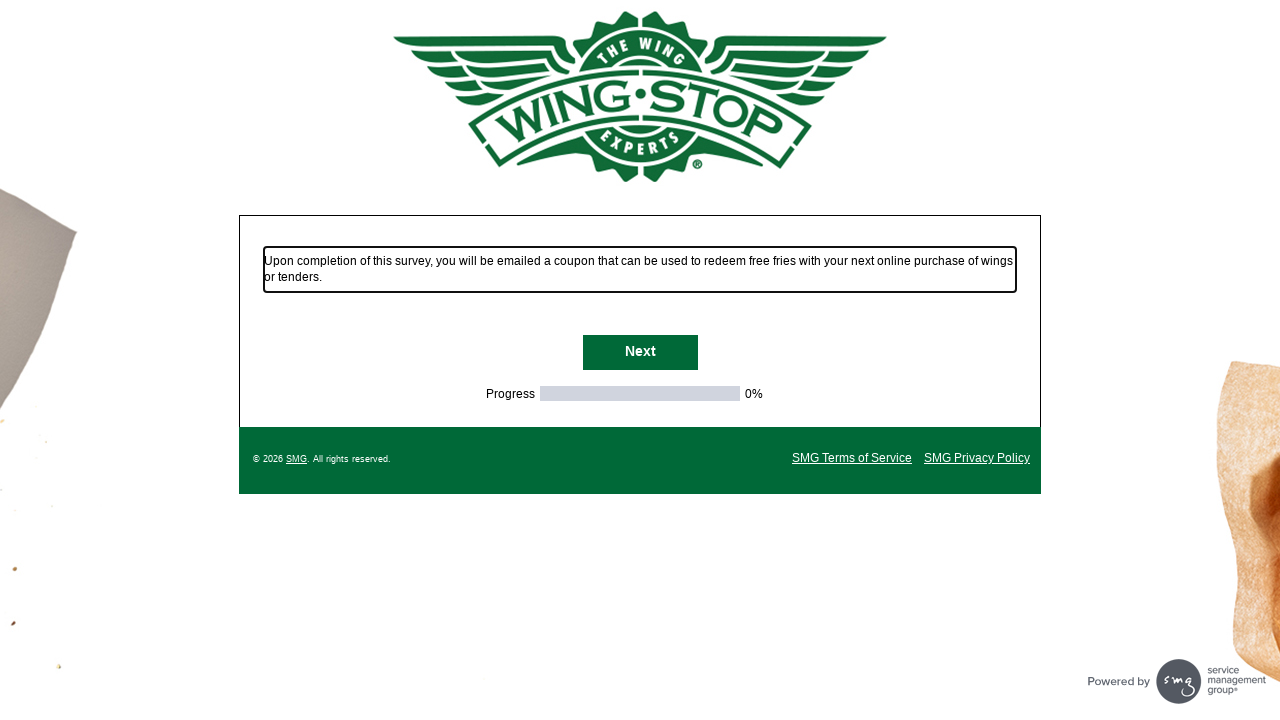

Waited for Next button to be visible
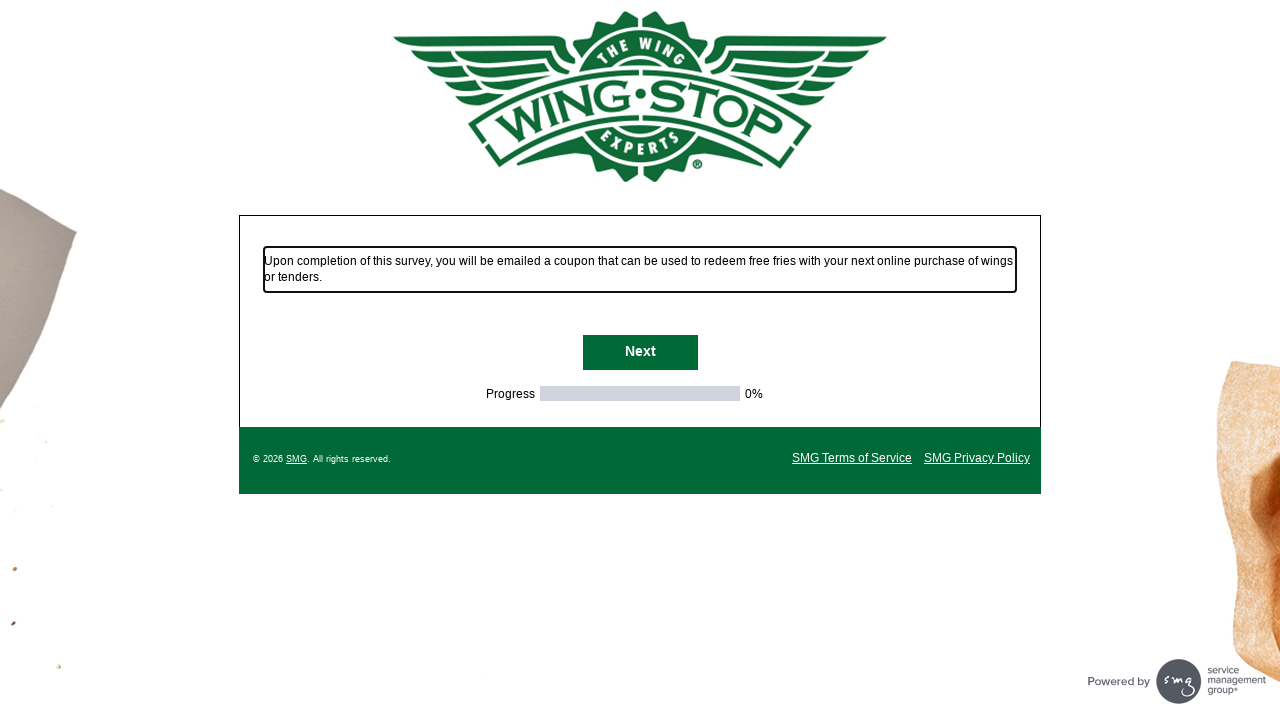

Clicked Next button to proceed to next survey page at (640, 353) on #NextButton
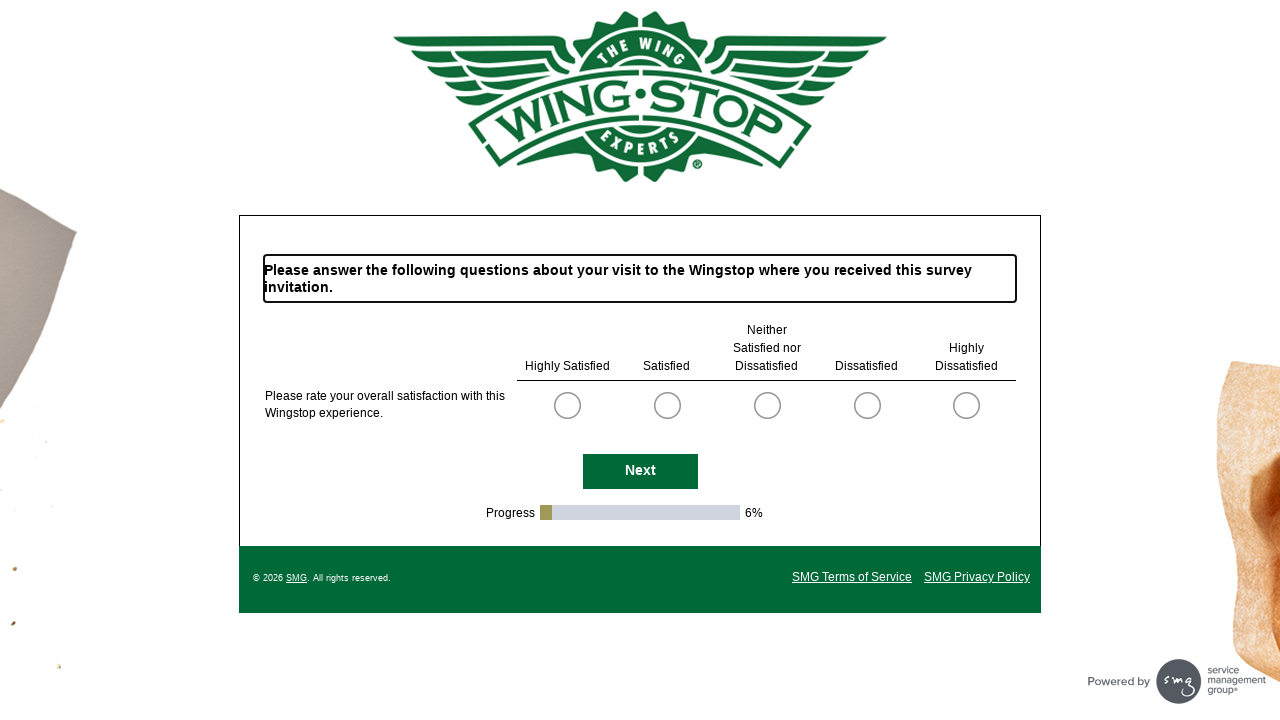

Waited for page to load (networkidle)
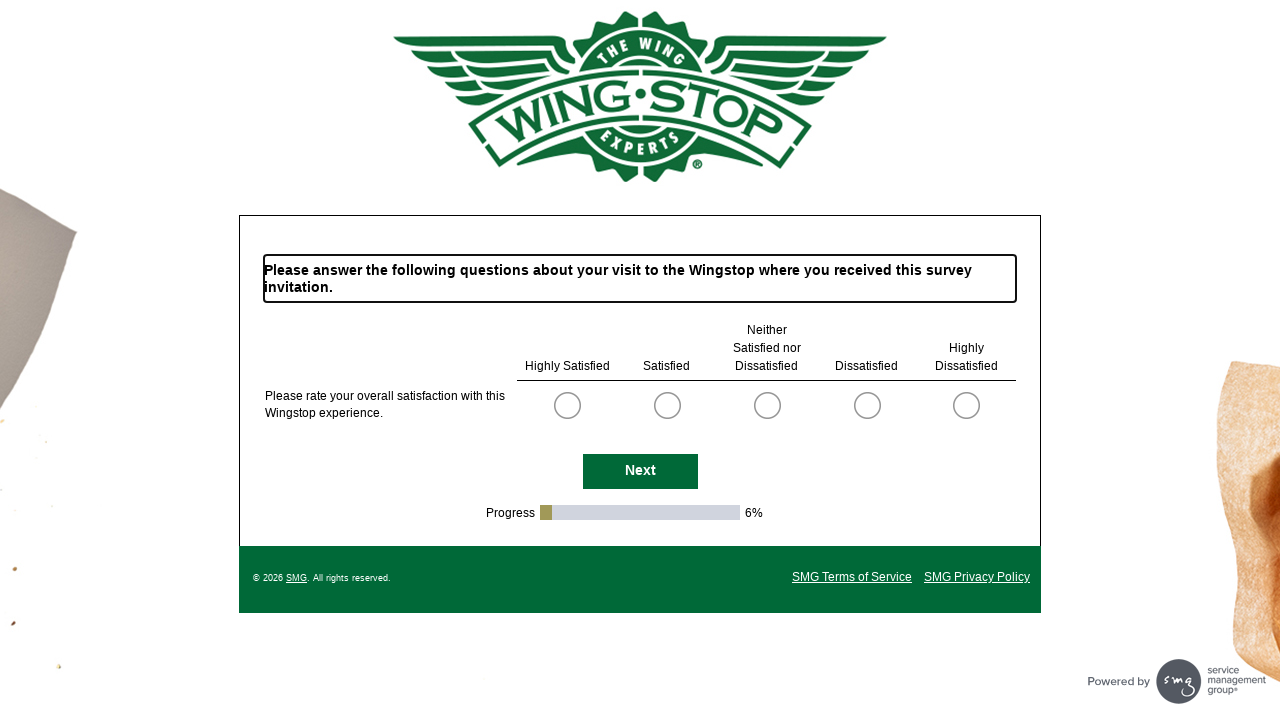

Waited for Next button to be visible
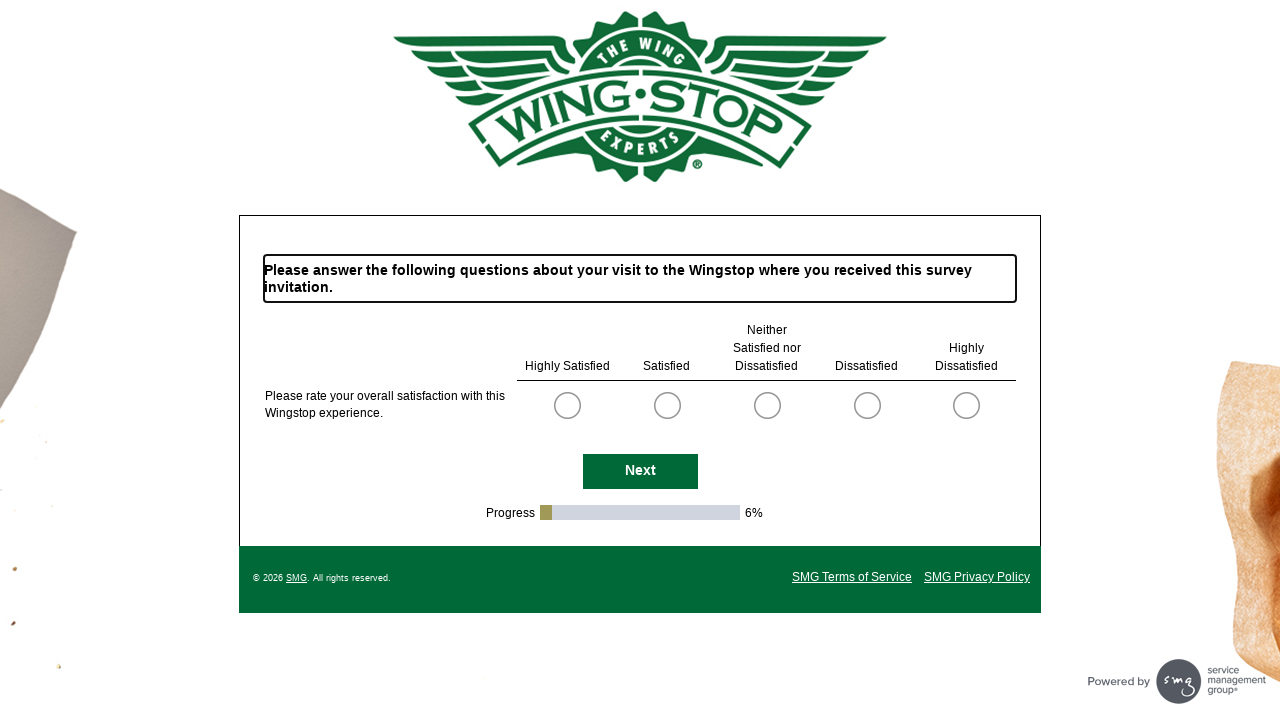

Clicked Next button to proceed to next survey page at (640, 472) on #NextButton
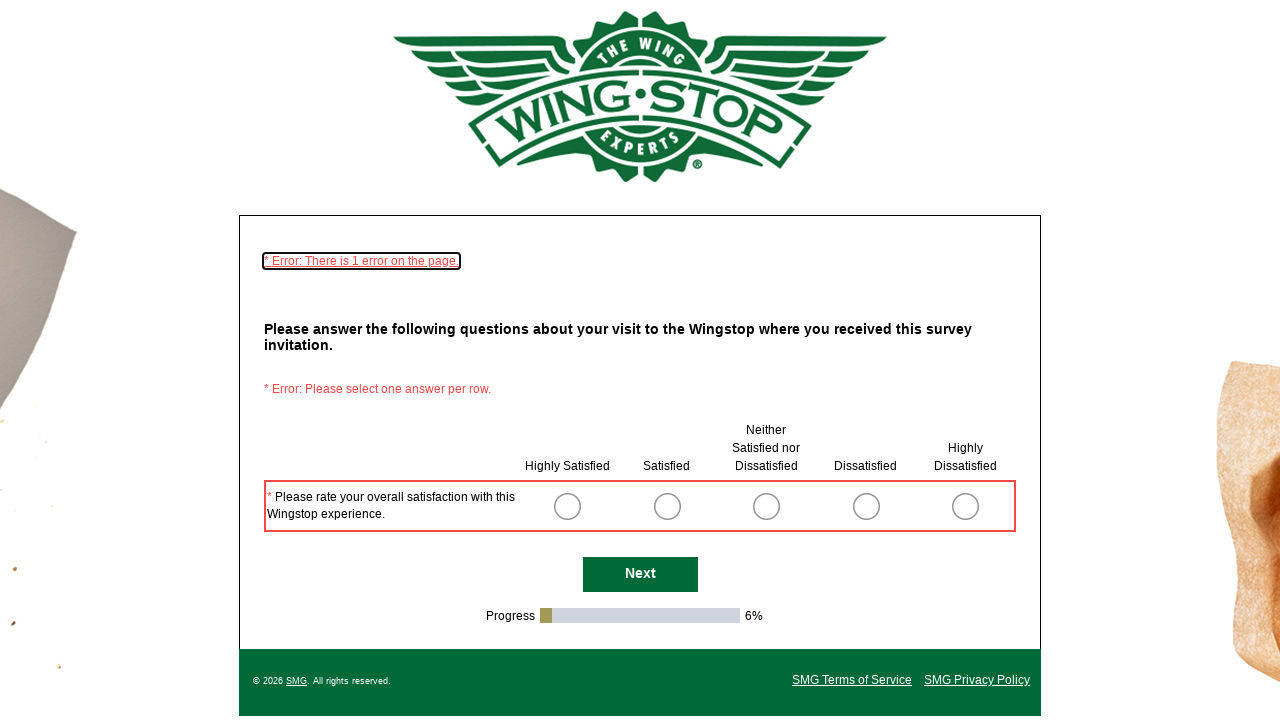

Waited for page to load (networkidle)
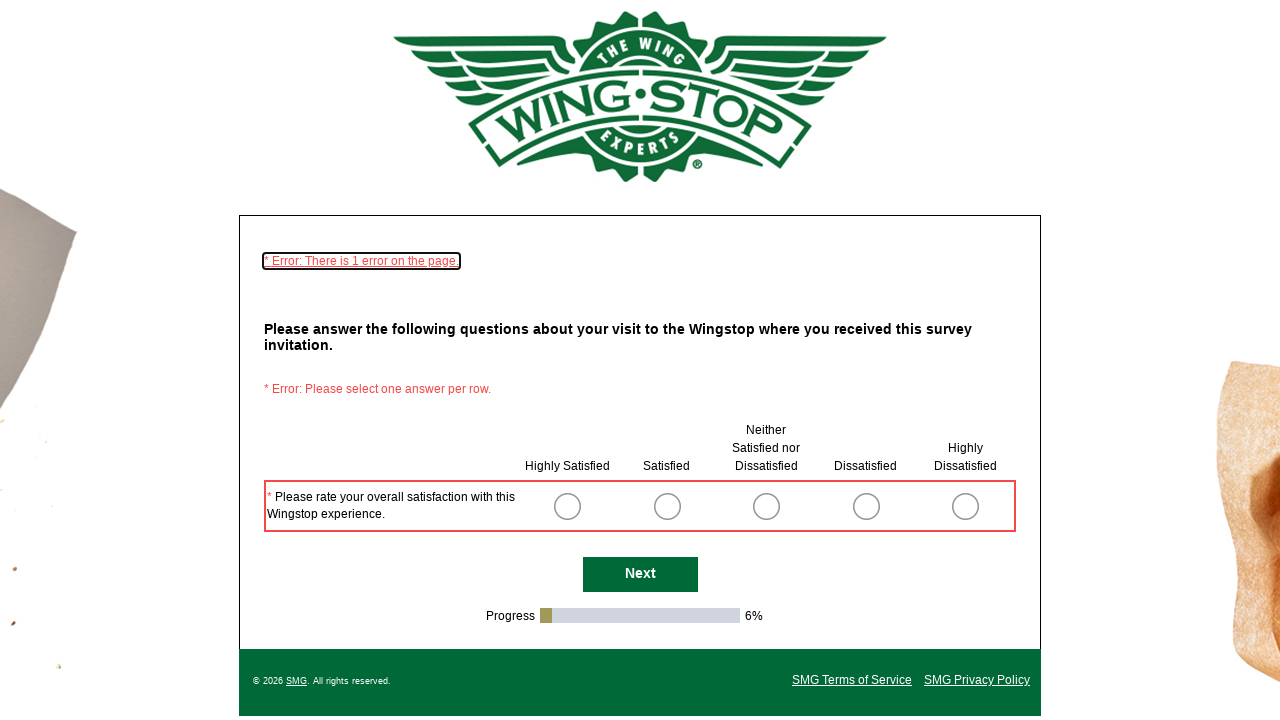

Waited for Next button to be visible
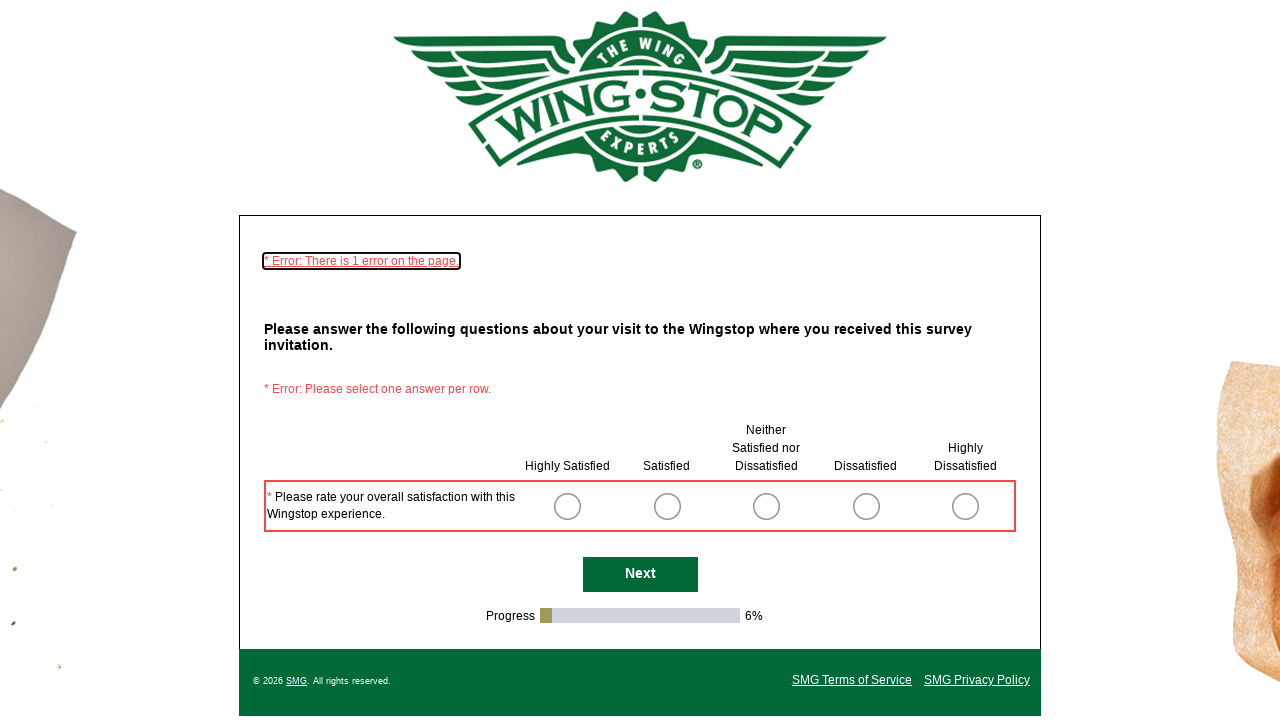

Clicked Next button to proceed to next survey page at (640, 574) on #NextButton
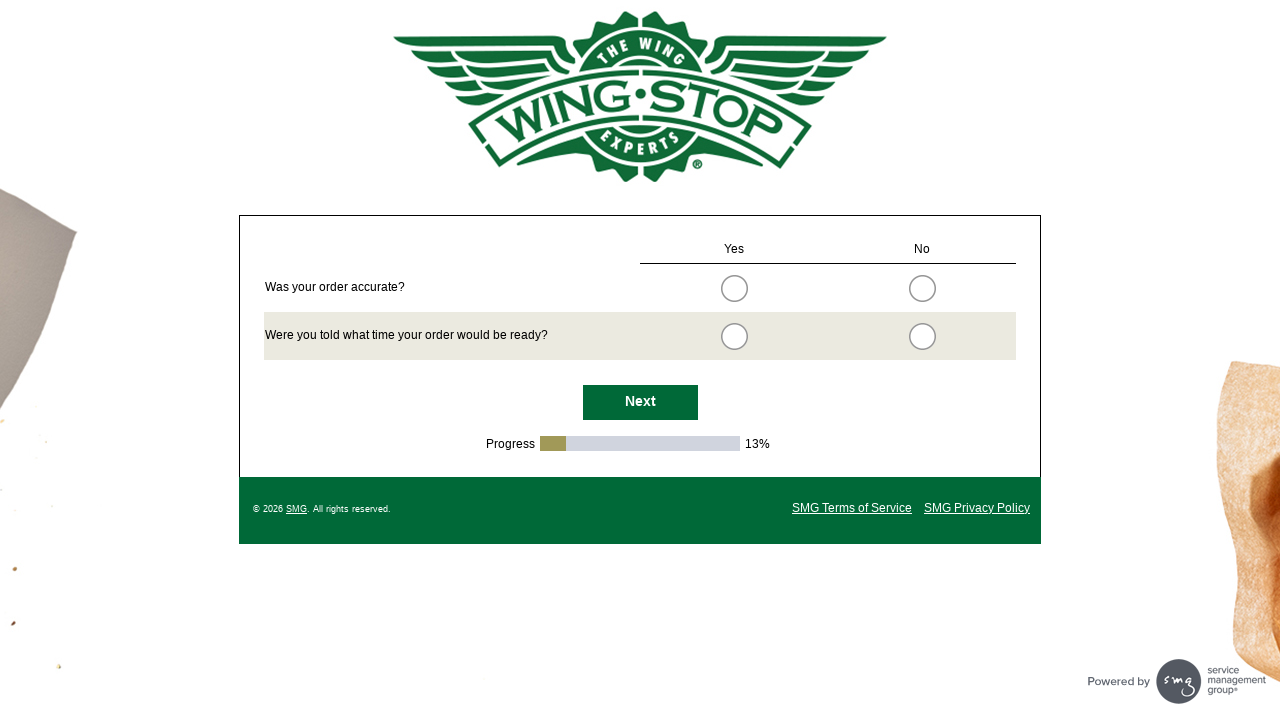

Waited for page to load (networkidle)
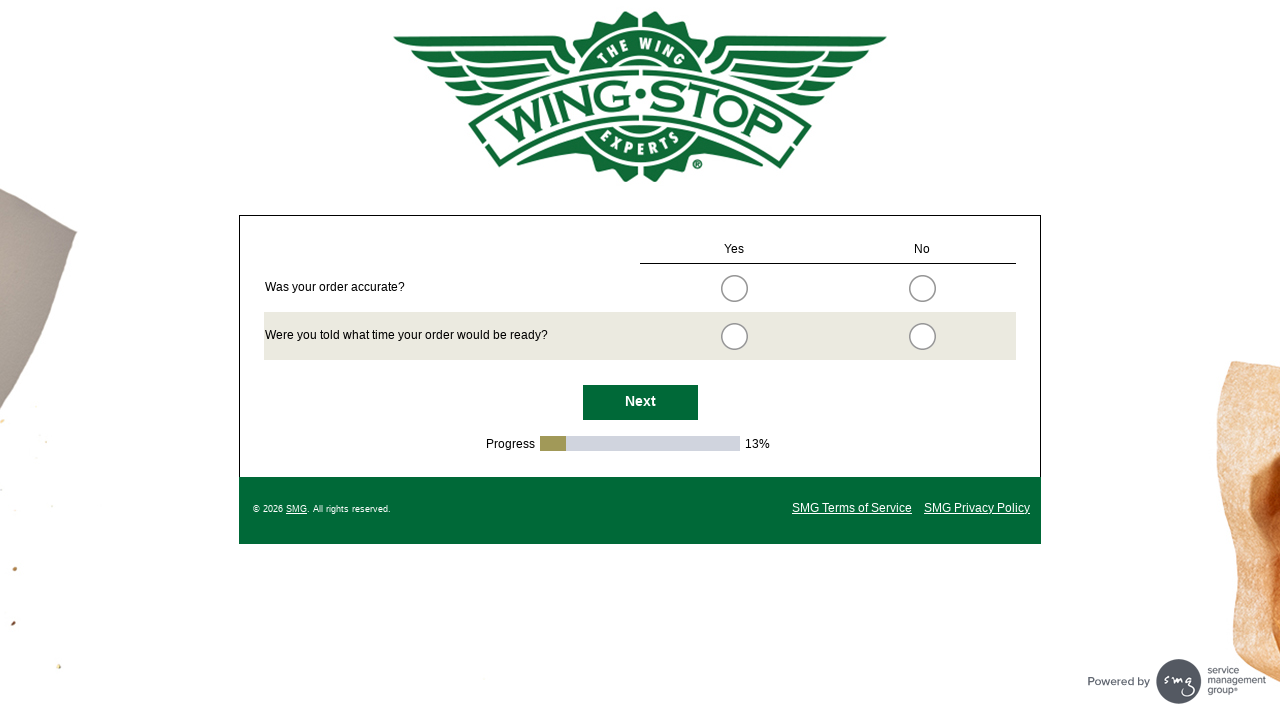

Waited for Next button to be visible
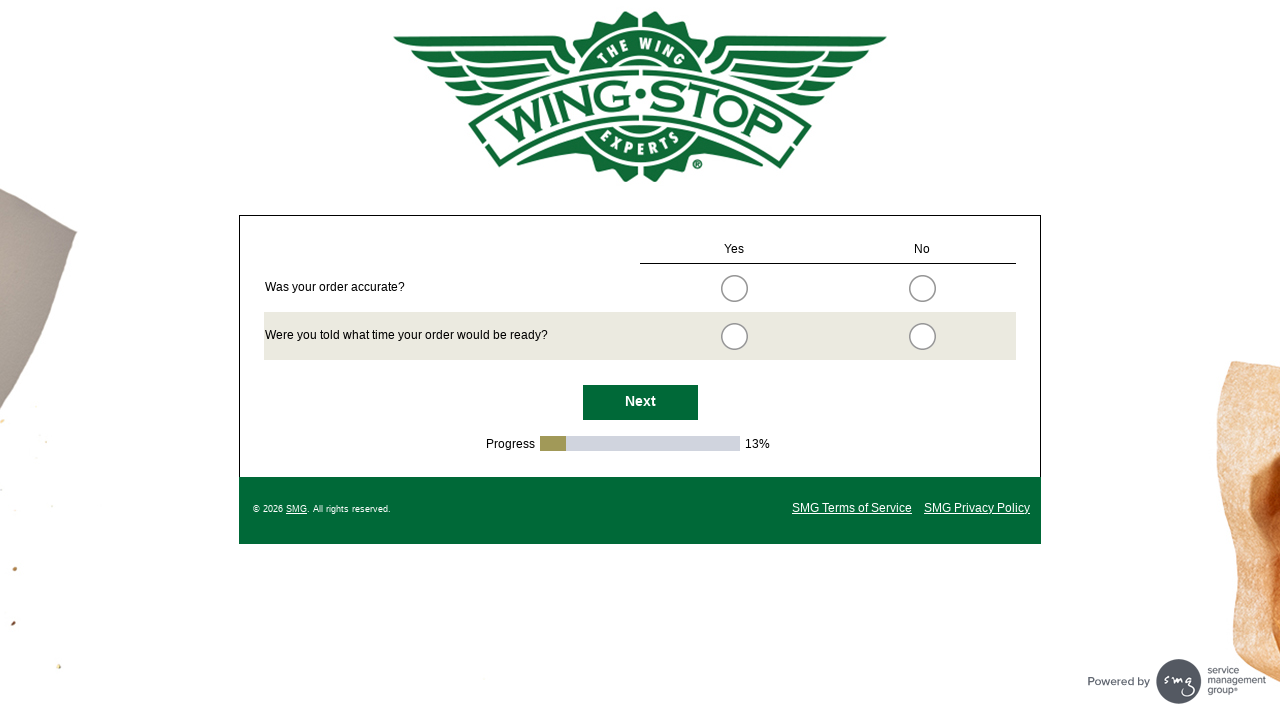

Clicked Next button to proceed to next survey page at (640, 402) on #NextButton
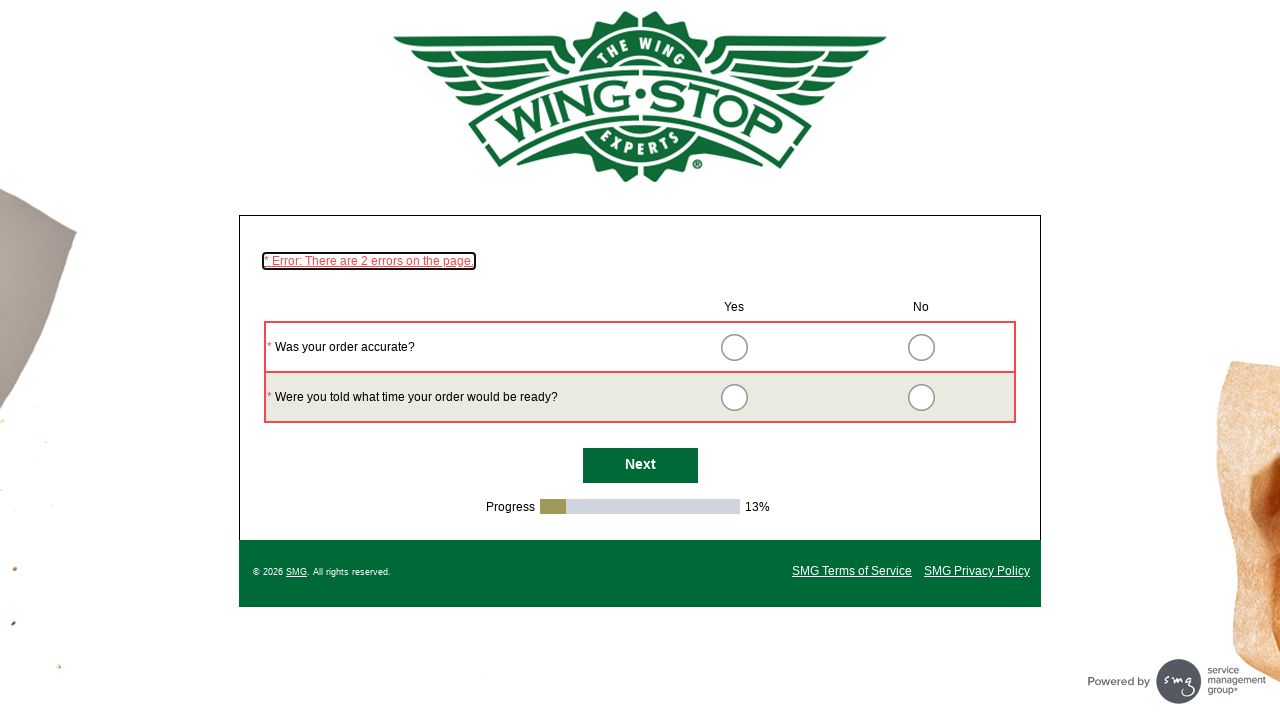

Waited for page to load (networkidle)
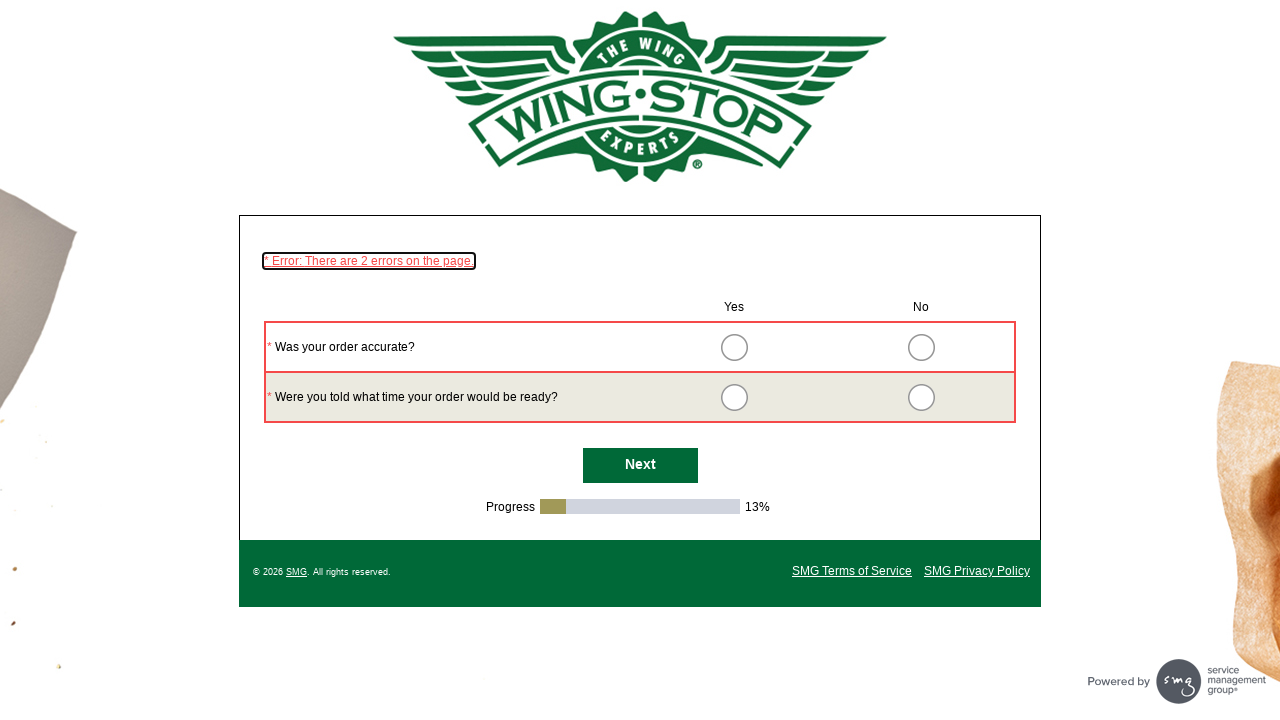

Waited for Next button to be visible
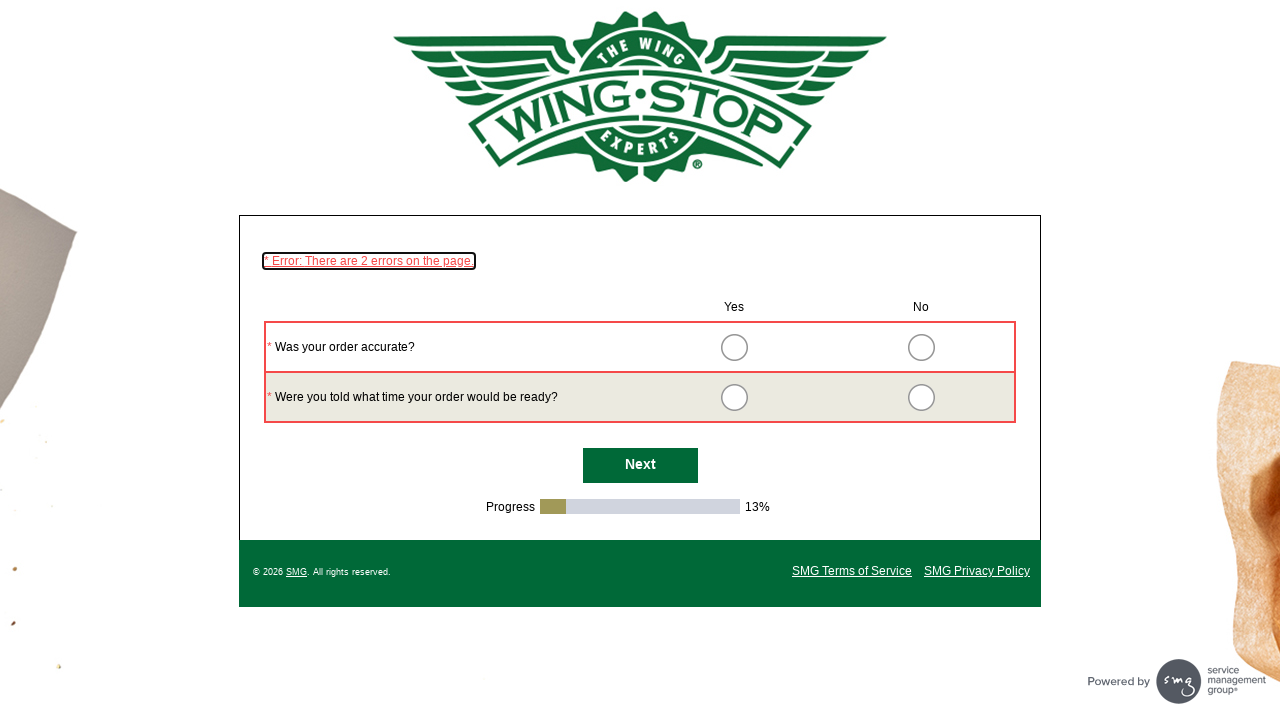

Clicked Next button to proceed to next survey page at (640, 466) on #NextButton
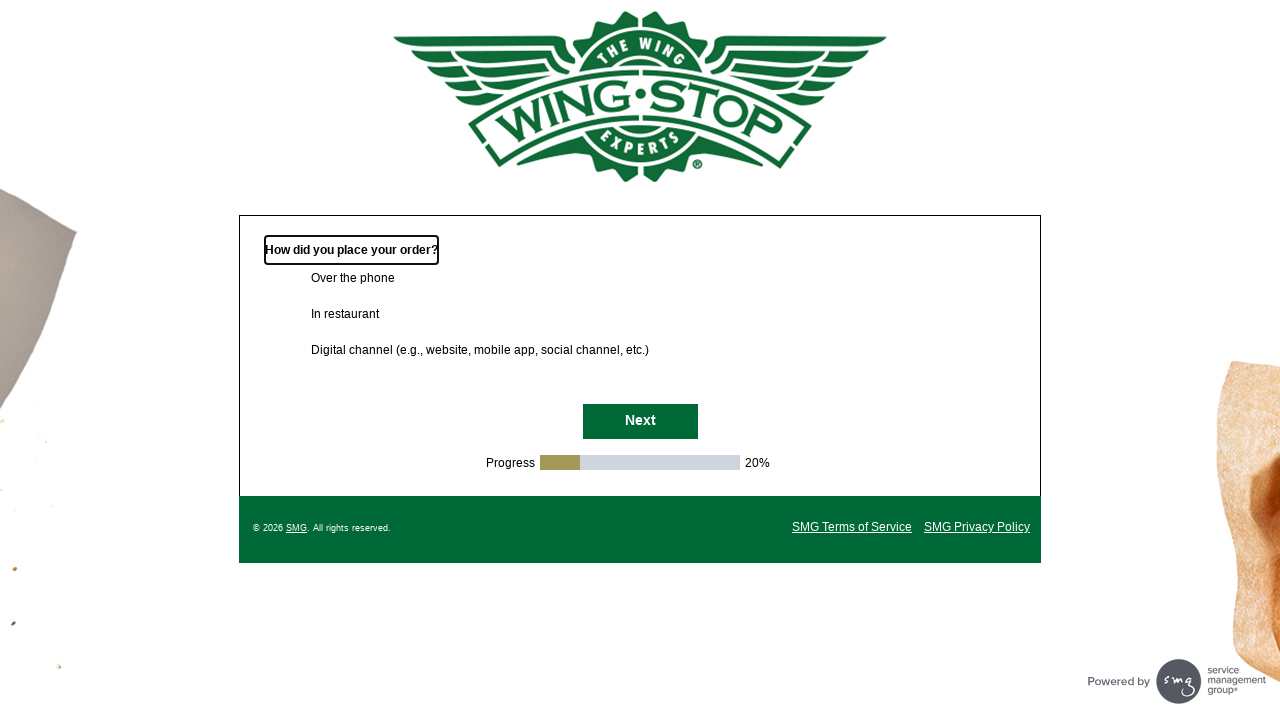

Waited for page to load (networkidle)
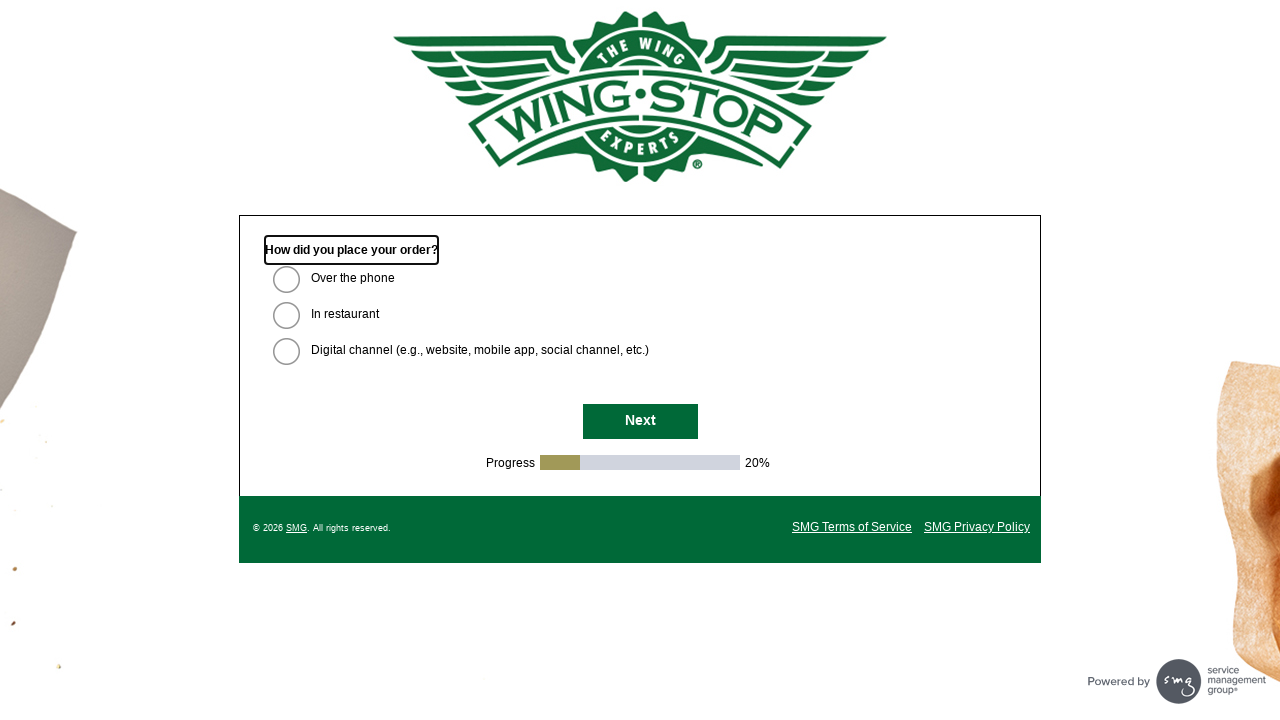

Waited for Next button to be visible
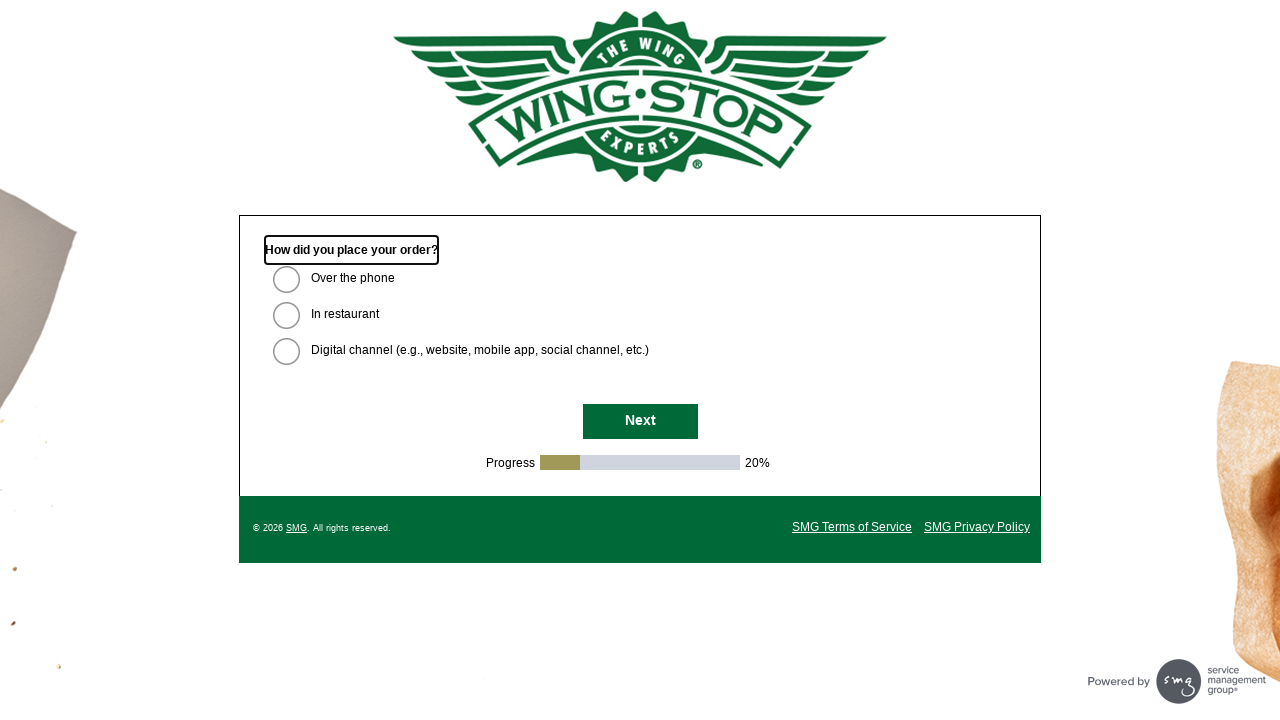

Clicked Next button to proceed to next survey page at (640, 422) on #NextButton
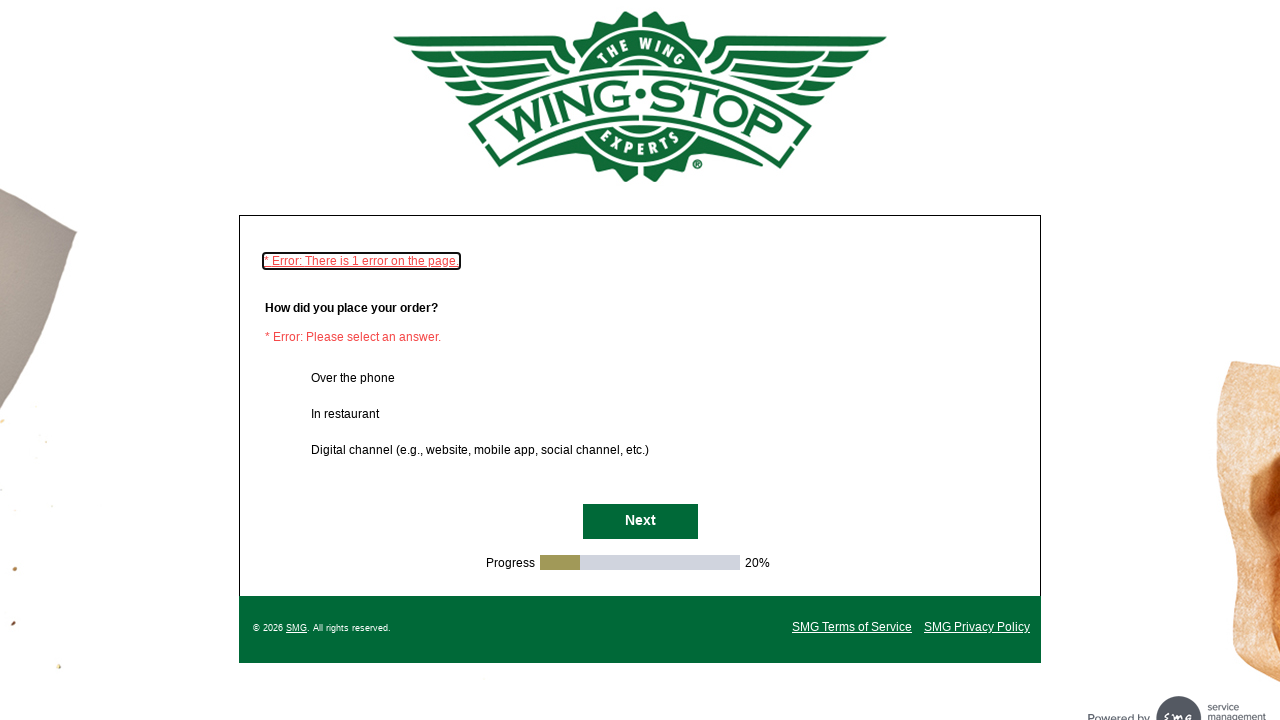

Waited for page to load (networkidle)
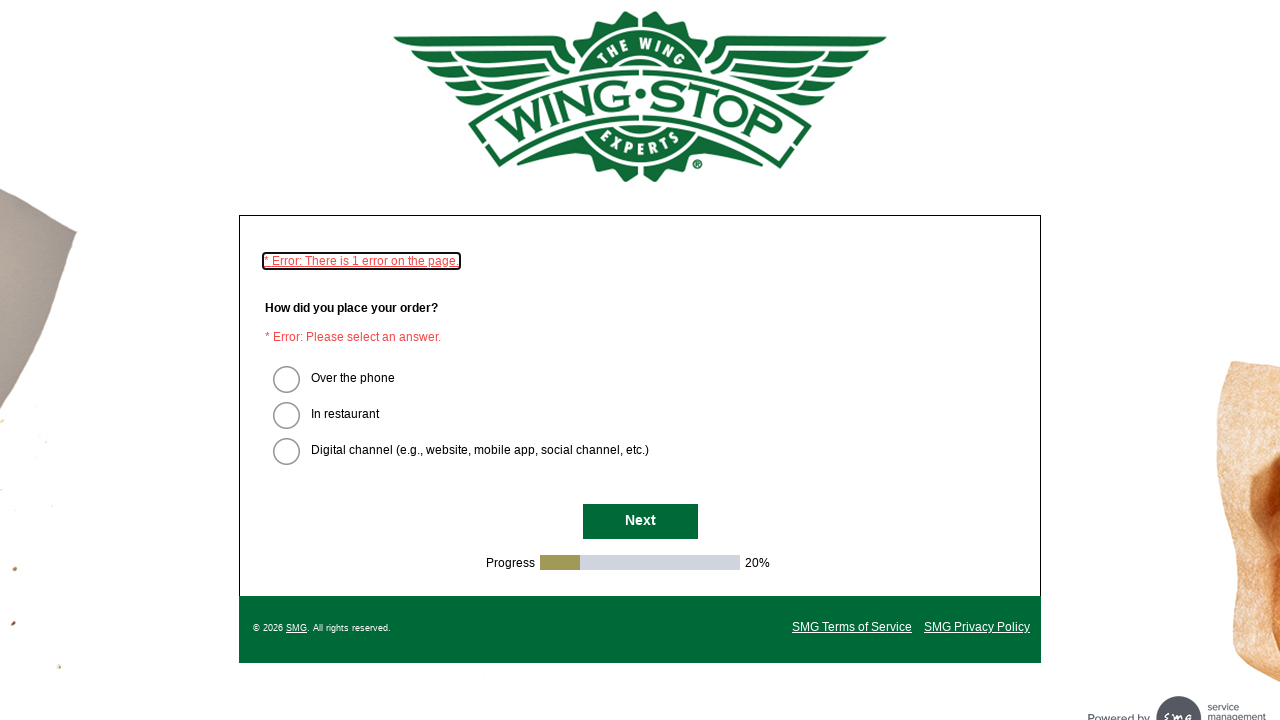

Waited for Next button to be visible
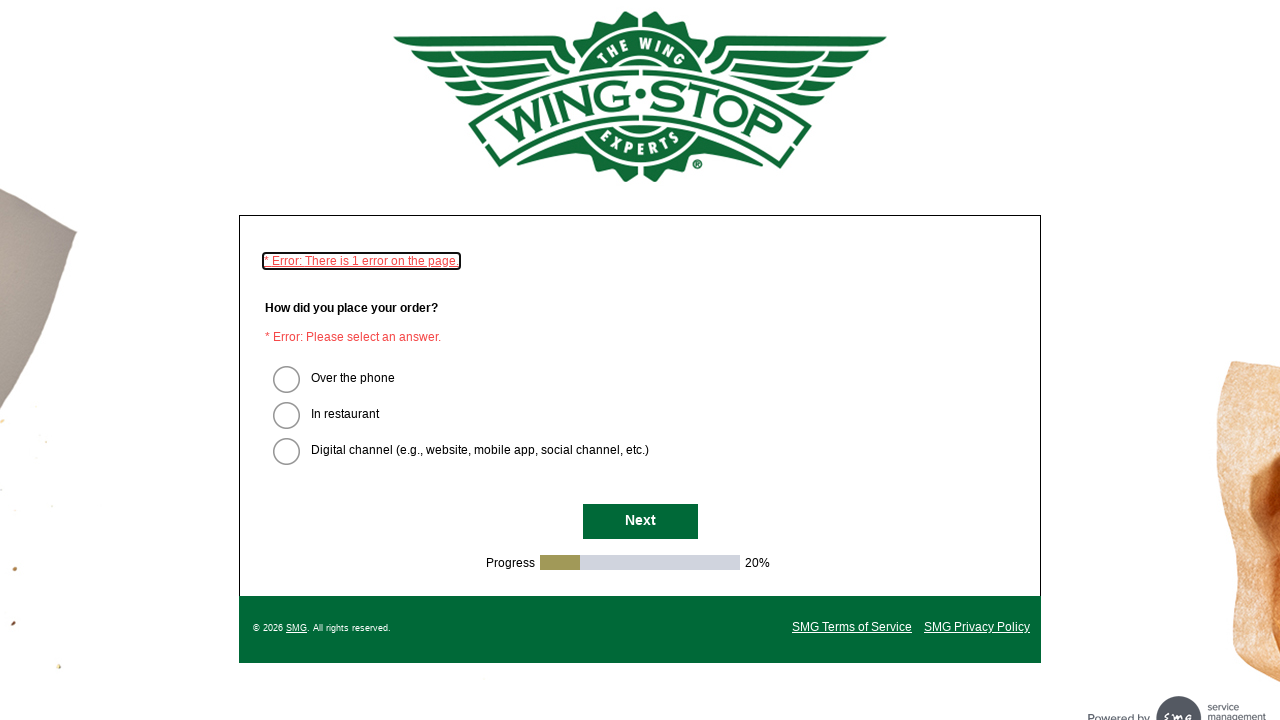

Clicked Next button to proceed to next survey page at (640, 522) on #NextButton
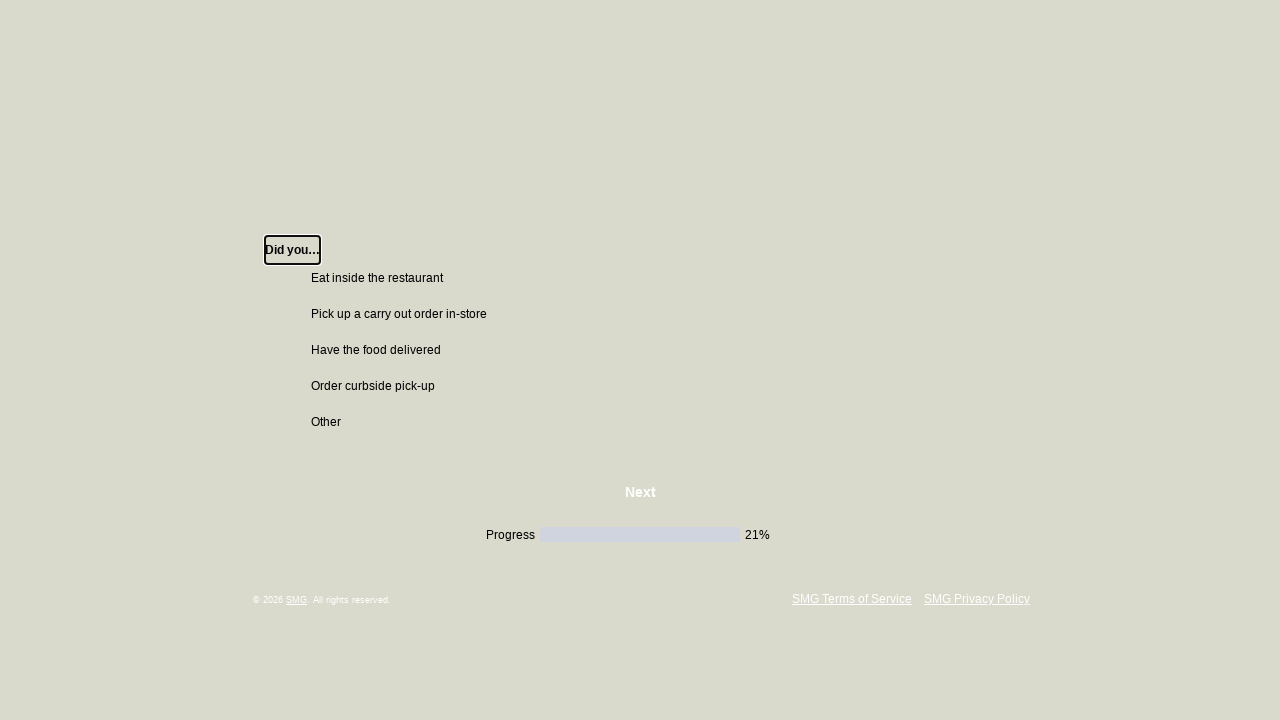

Waited for page to load (networkidle)
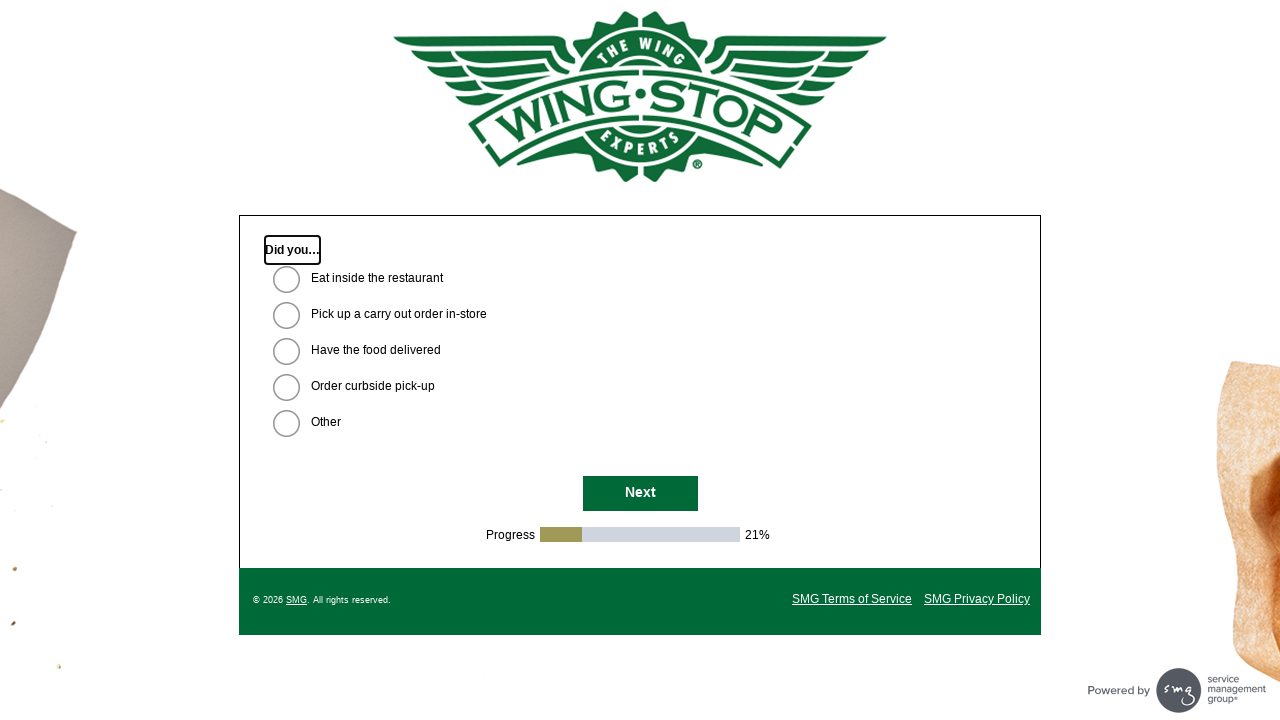

Waited for Next button to be visible
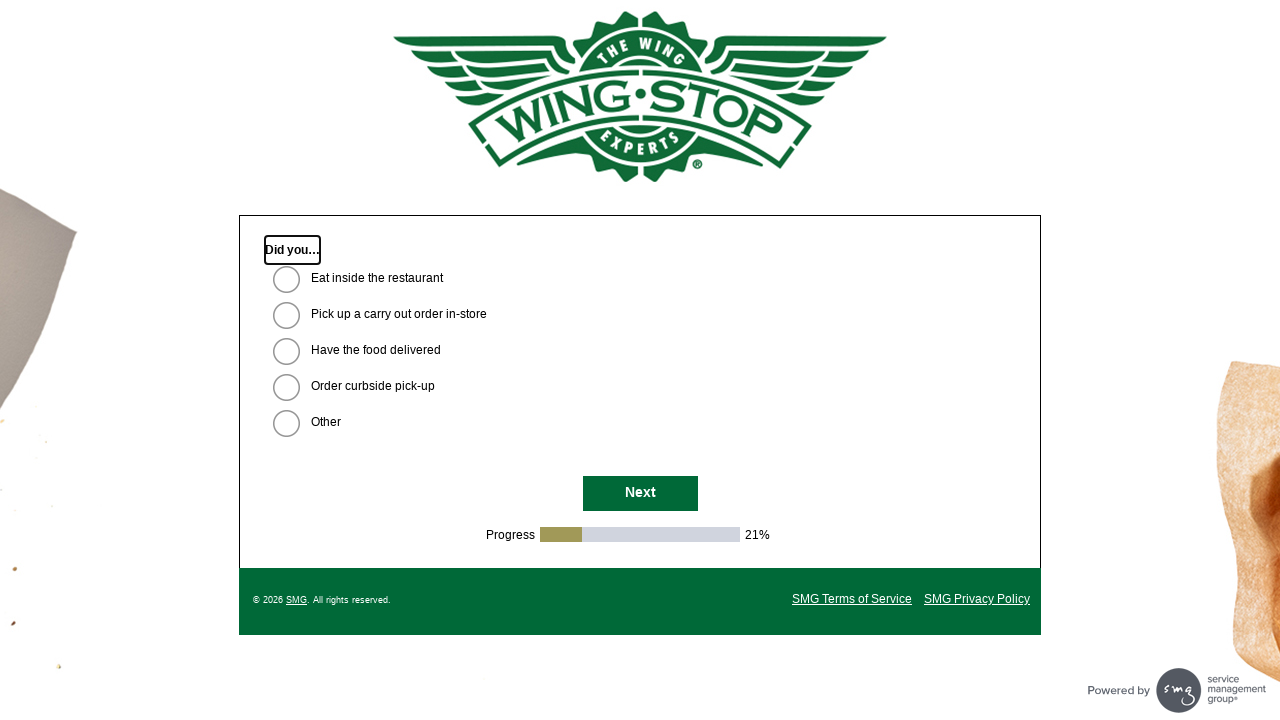

Clicked Next button to proceed to next survey page at (640, 494) on #NextButton
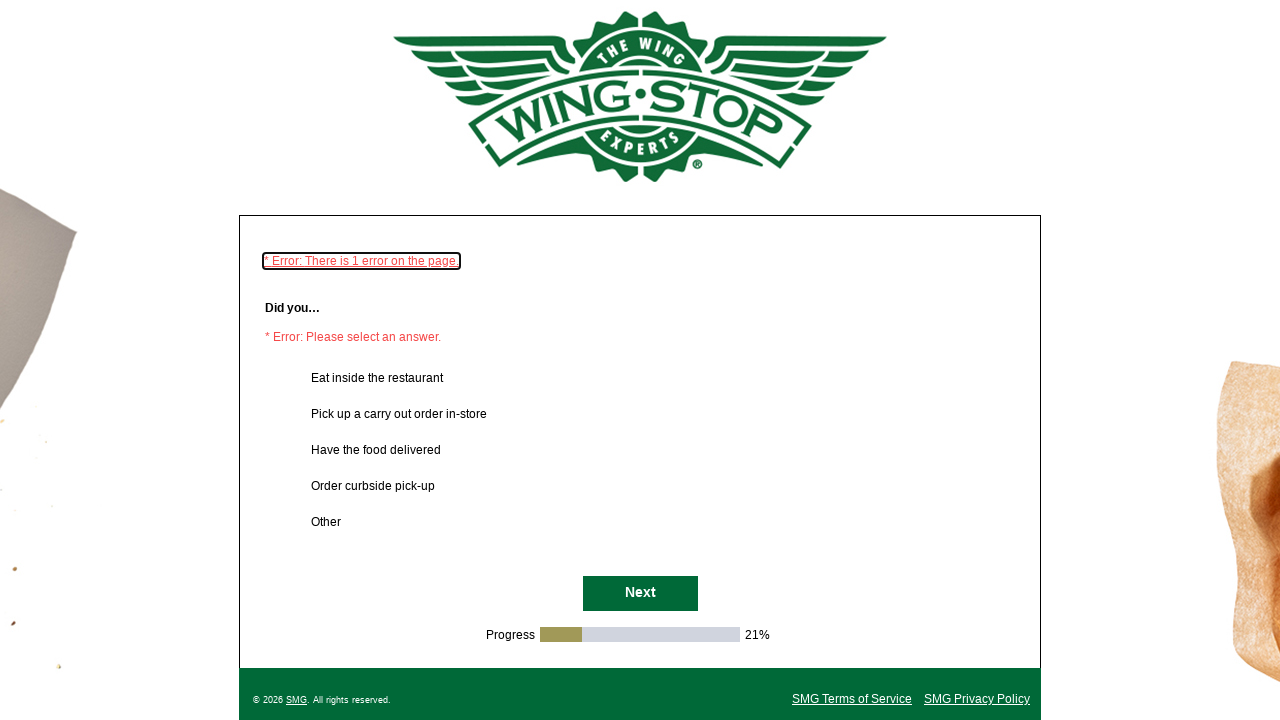

Waited for page to load (networkidle)
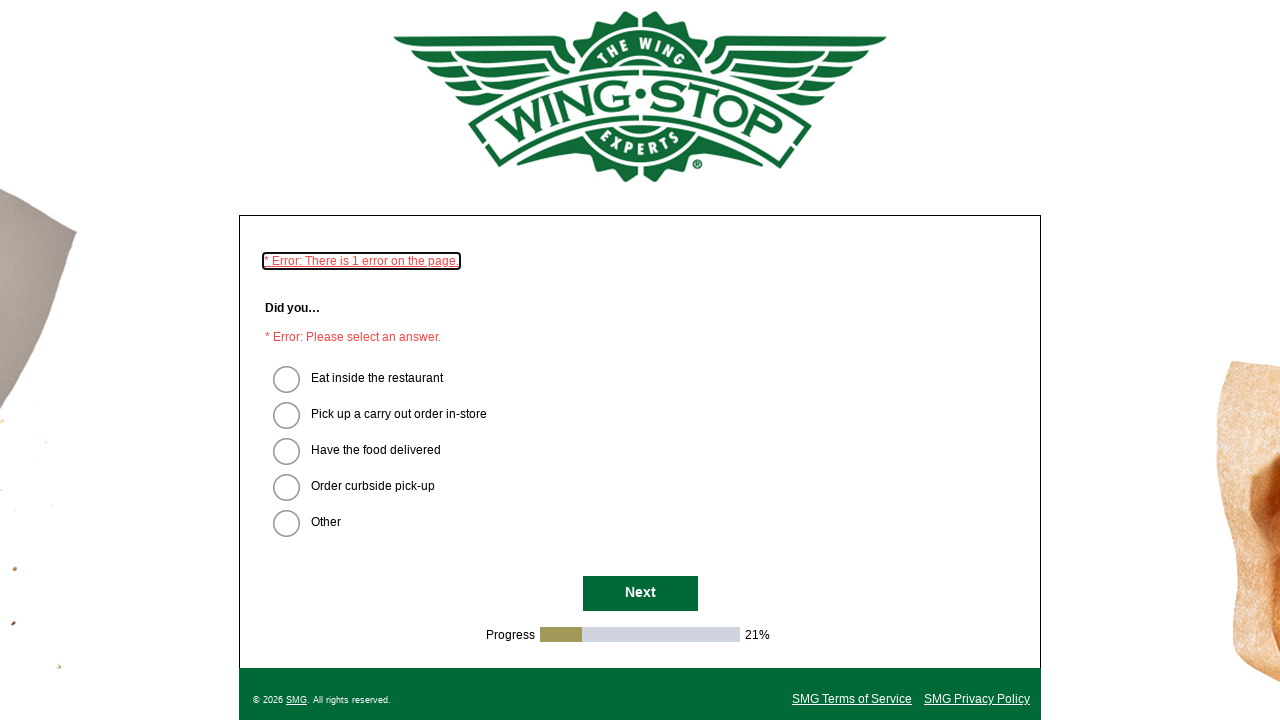

Waited for Next button to be visible
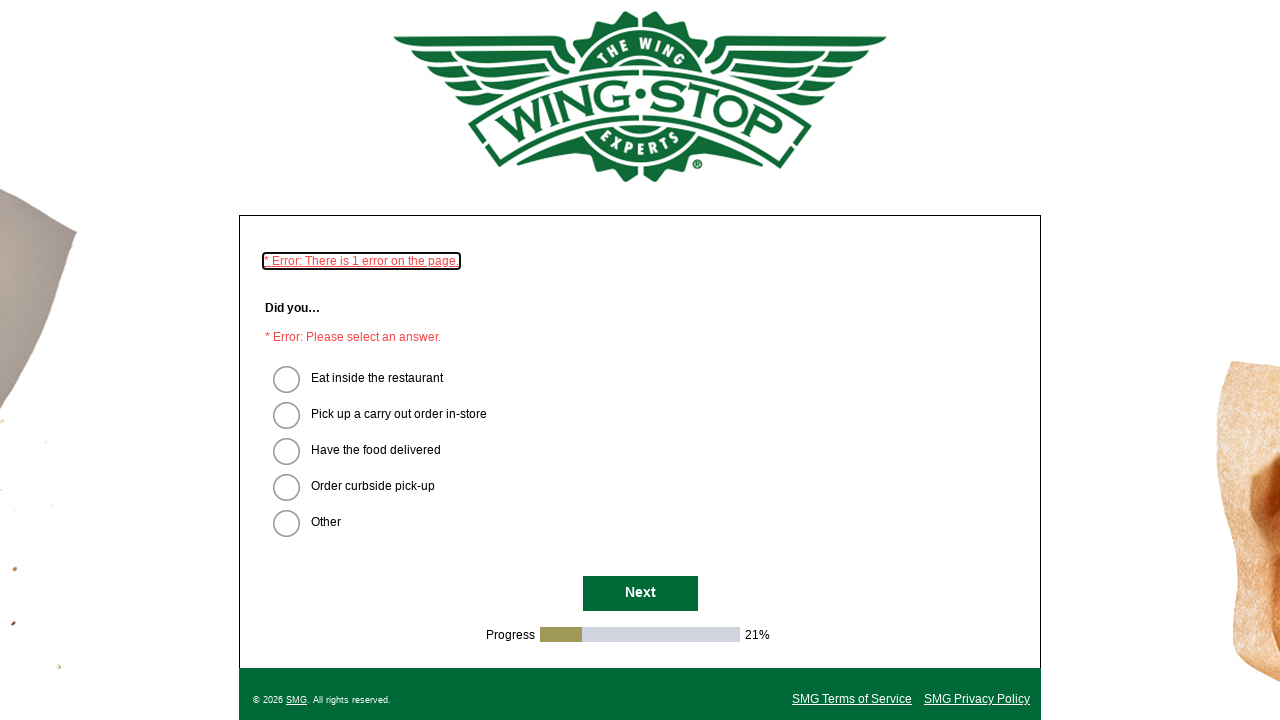

Clicked Next button to proceed to next survey page at (640, 594) on #NextButton
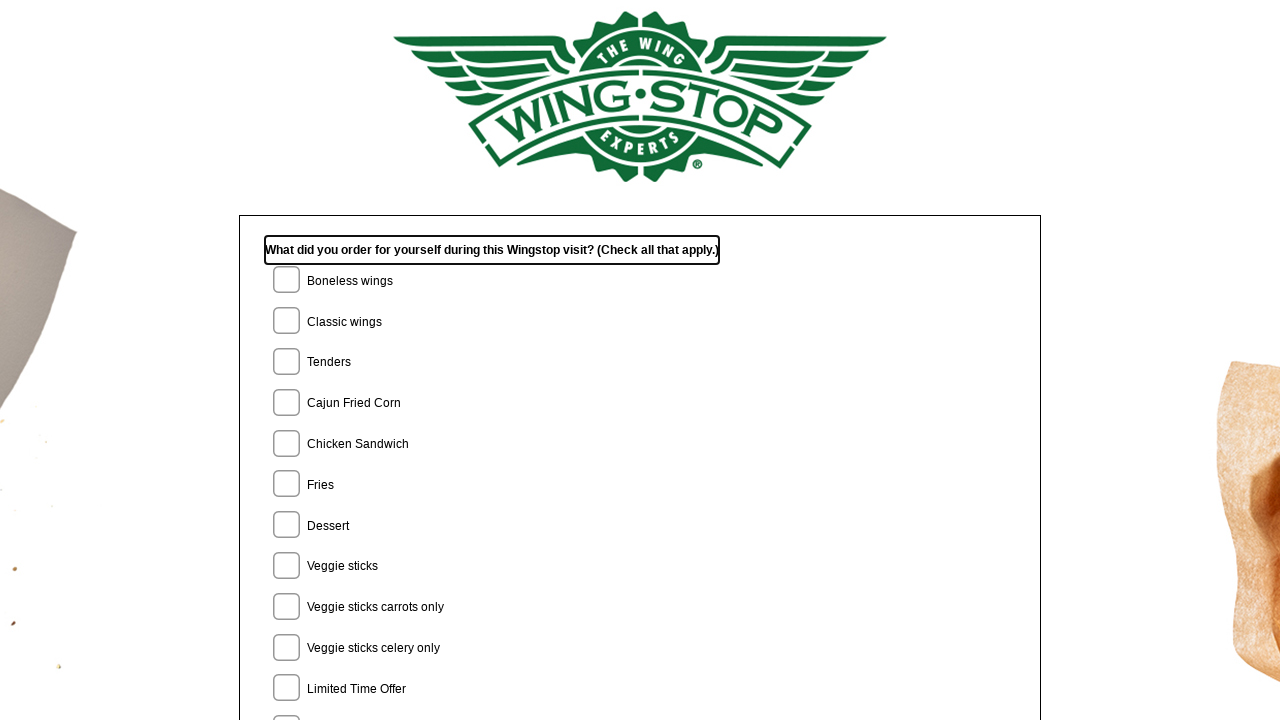

Waited for page to load (networkidle)
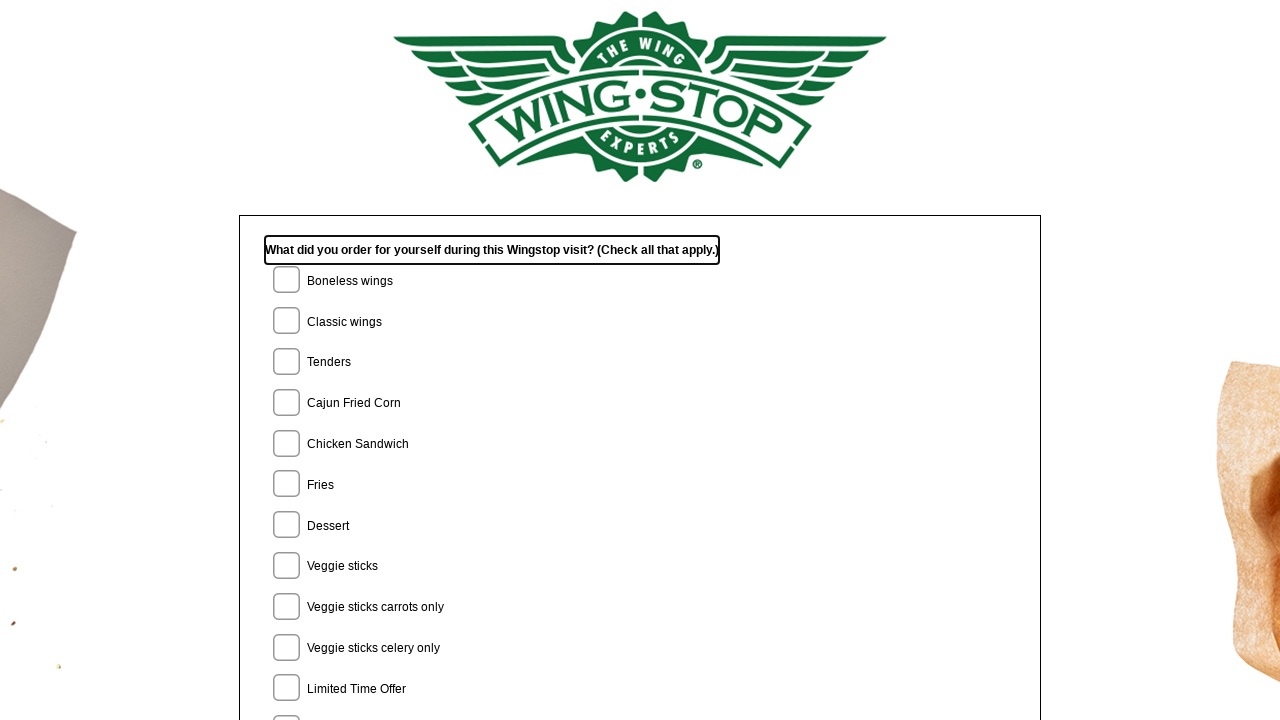

Waited for Next button to be visible
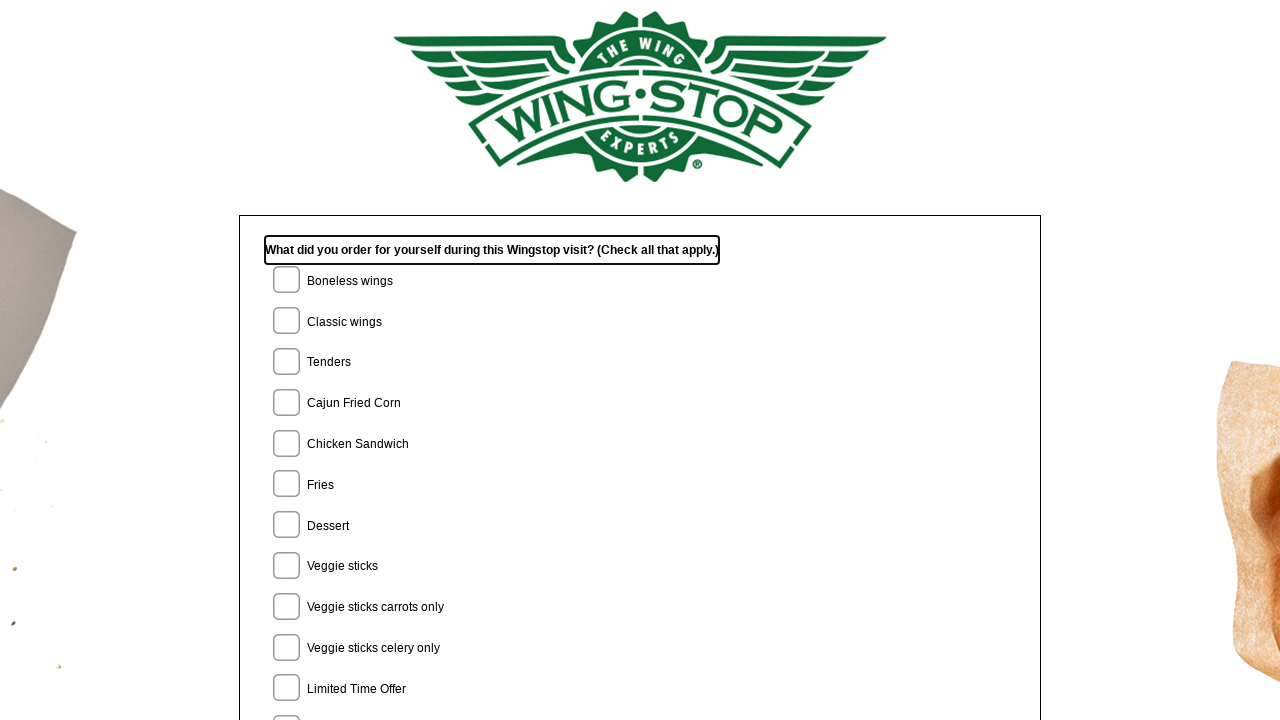

Clicked Next button to proceed to next survey page at (640, 485) on #NextButton
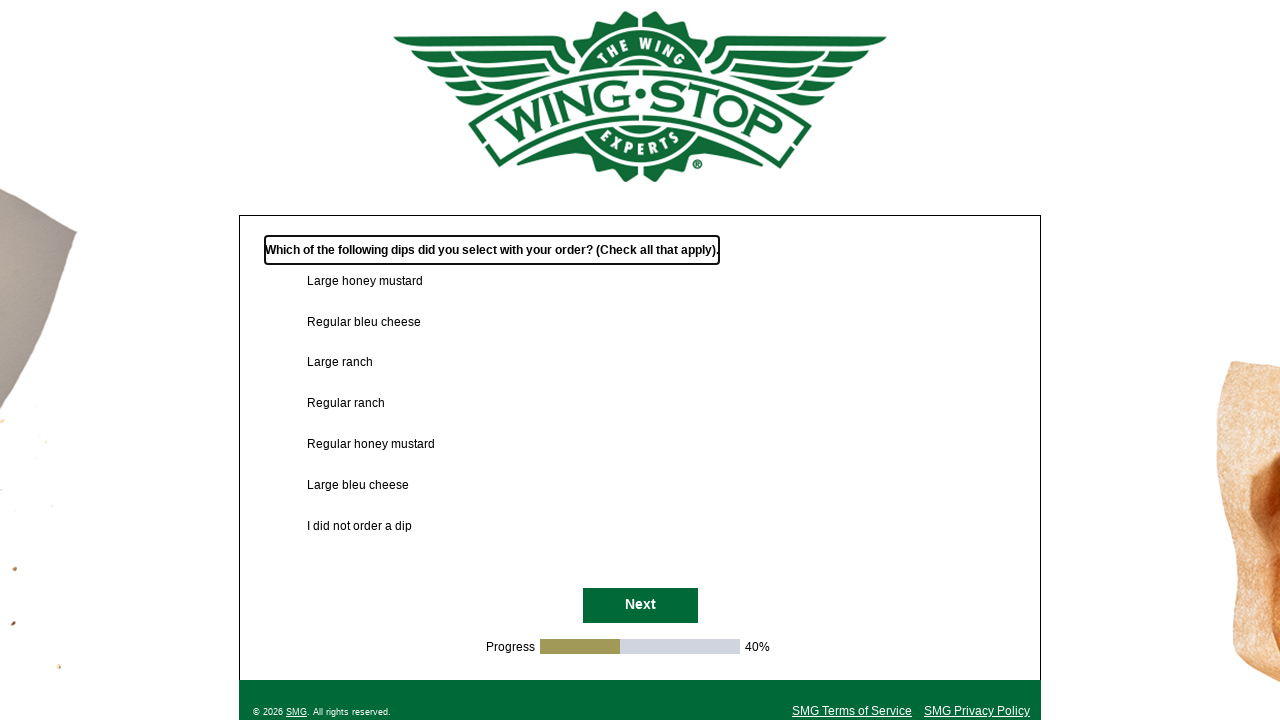

Waited for page to load (networkidle)
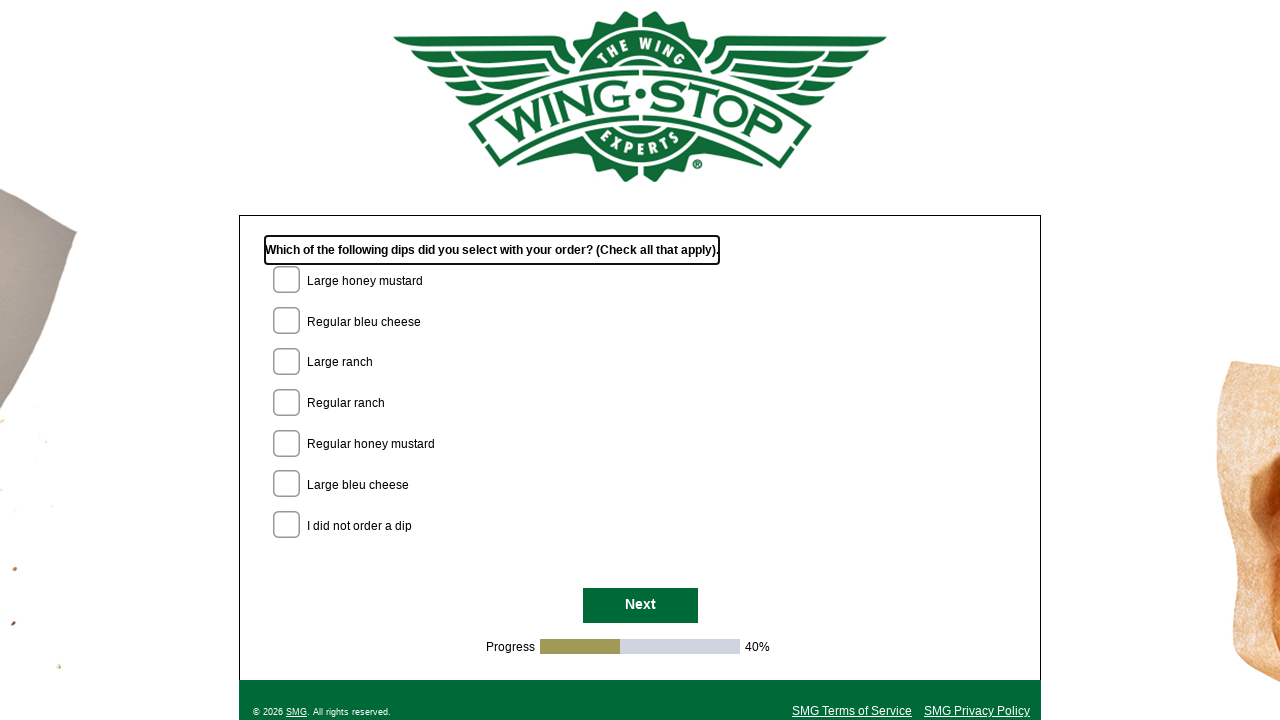

Waited for Next button to be visible
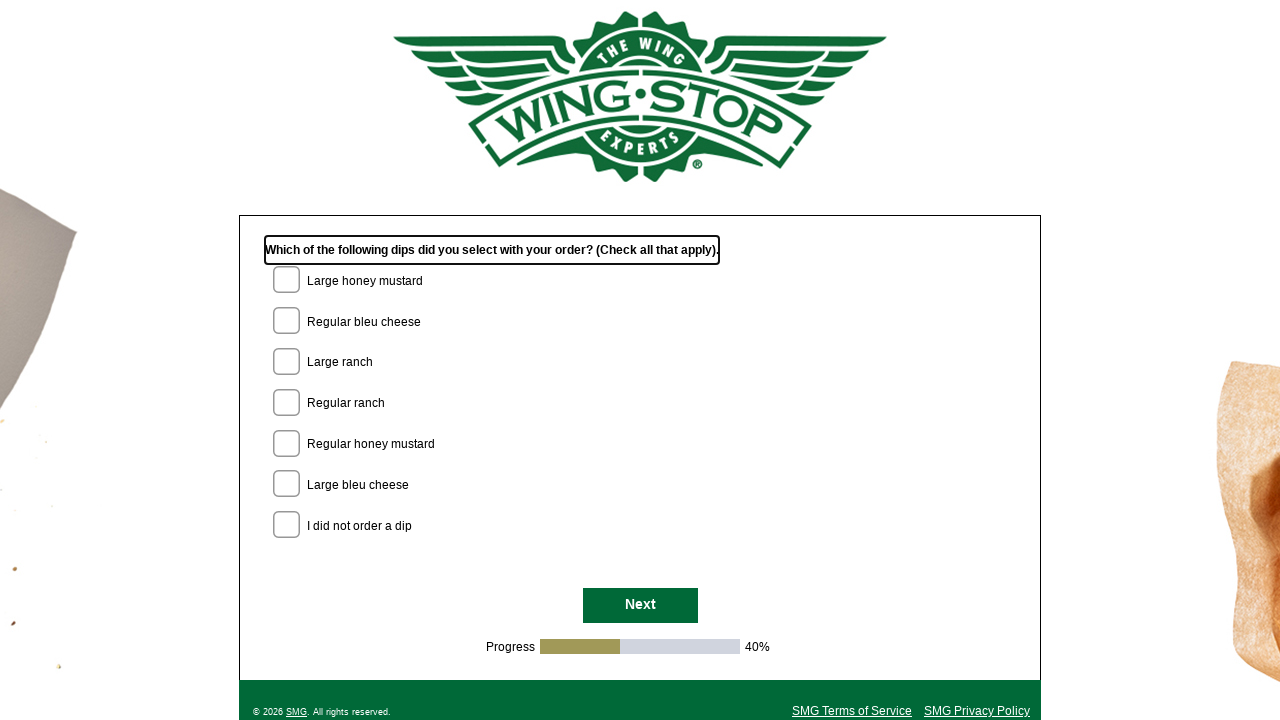

Clicked Next button to proceed to next survey page at (640, 606) on #NextButton
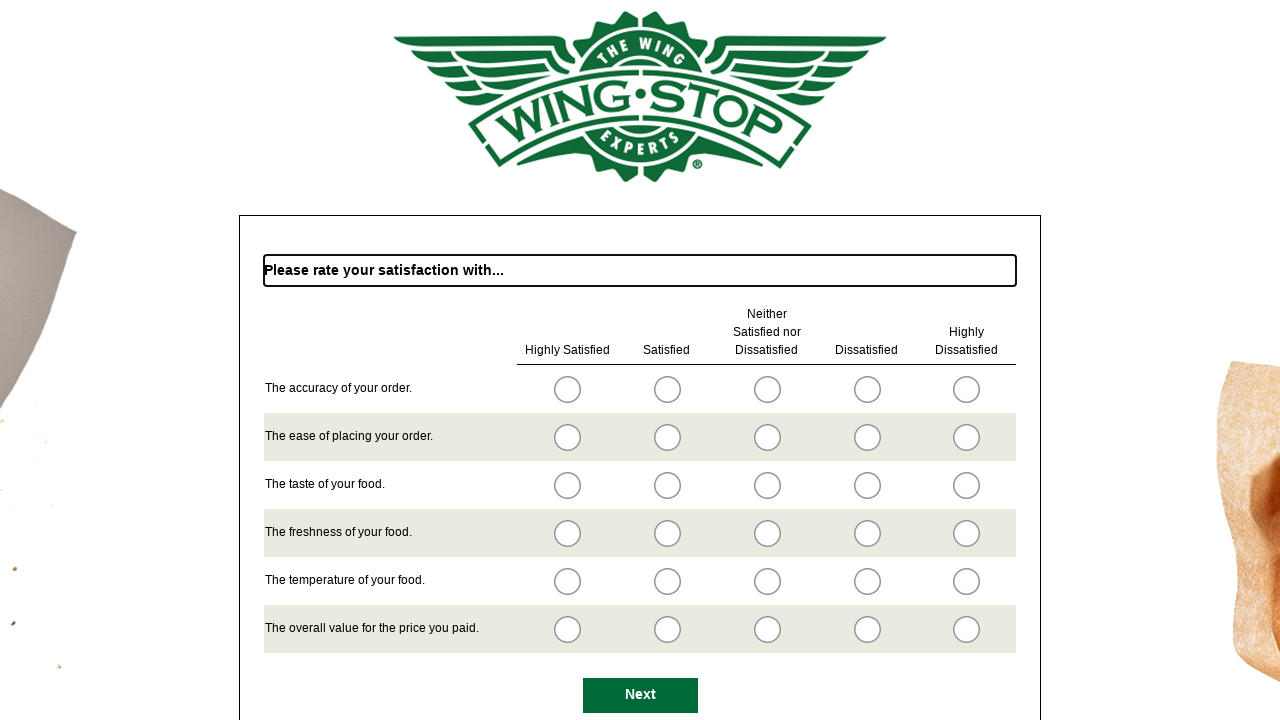

Waited for page to load (networkidle)
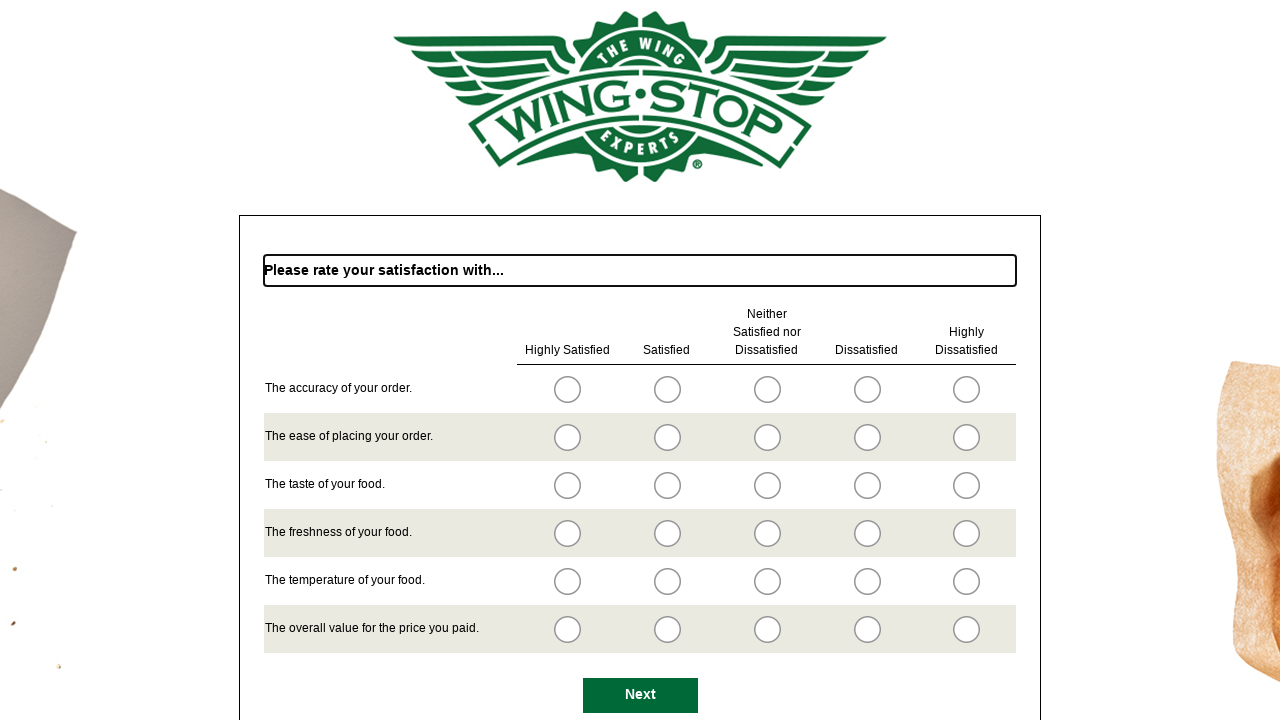

Waited for Next button to be visible
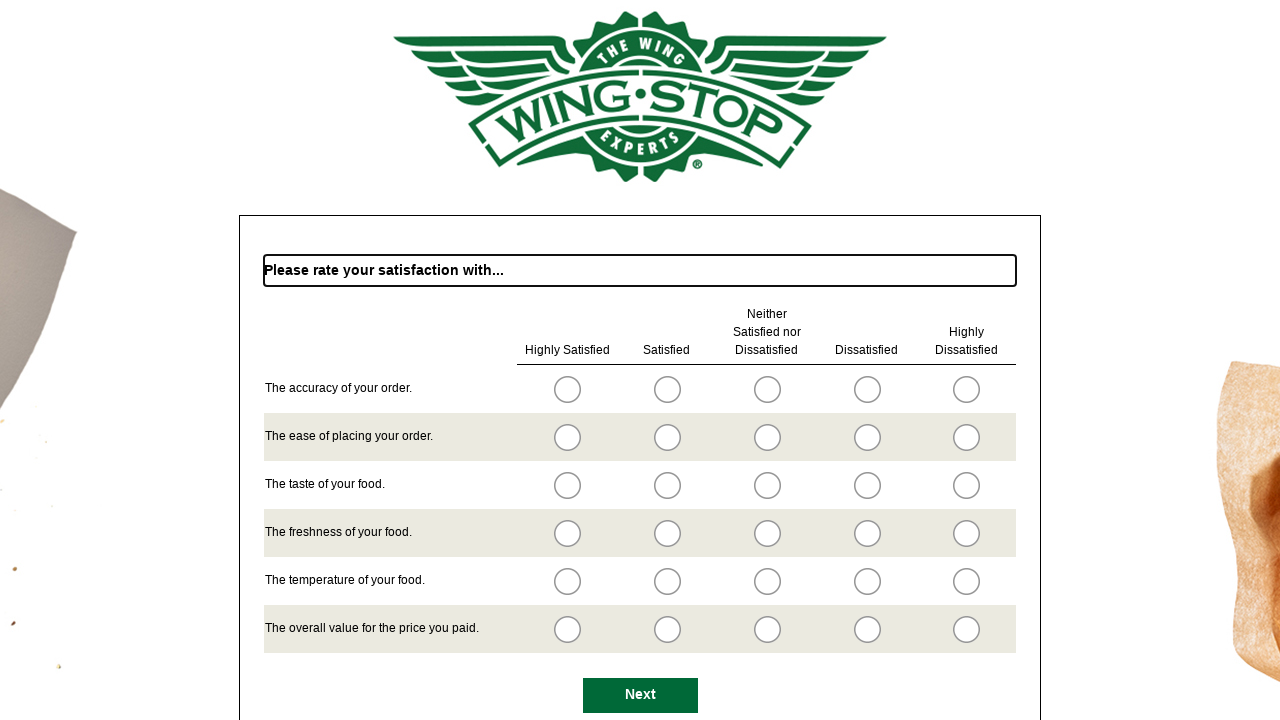

Clicked Next button to proceed to next survey page at (640, 695) on #NextButton
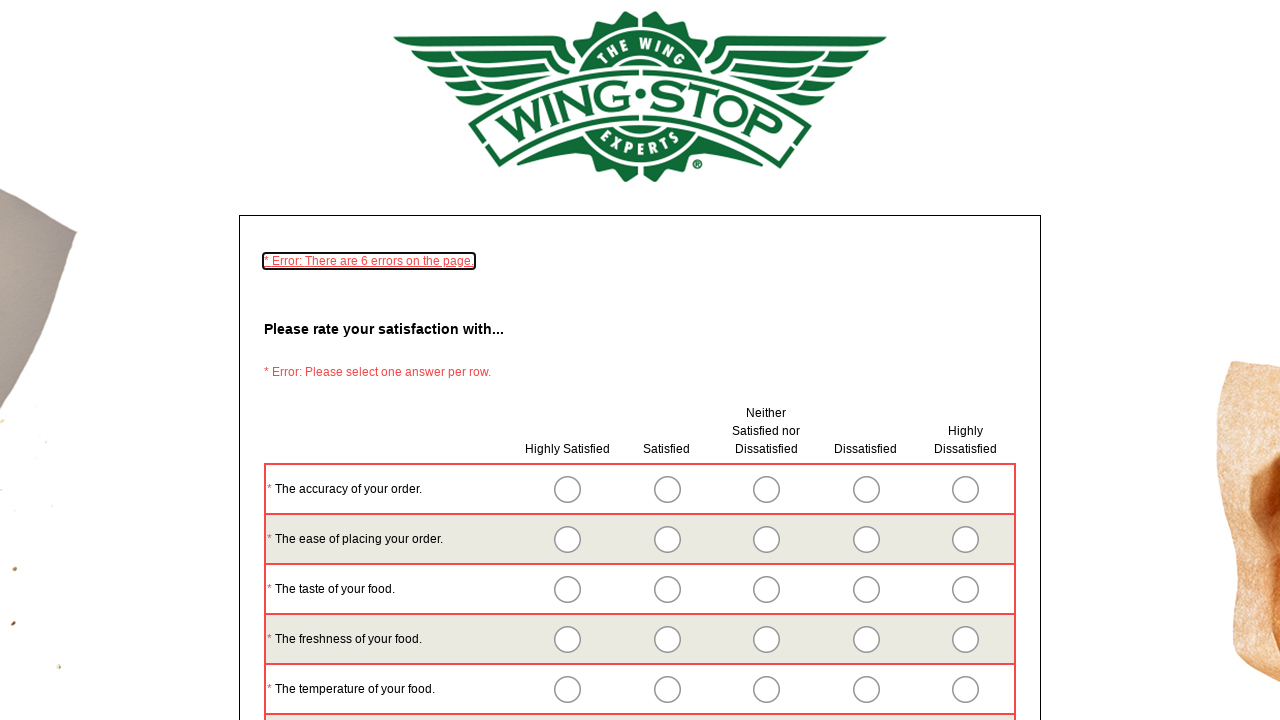

Waited for page to load (networkidle)
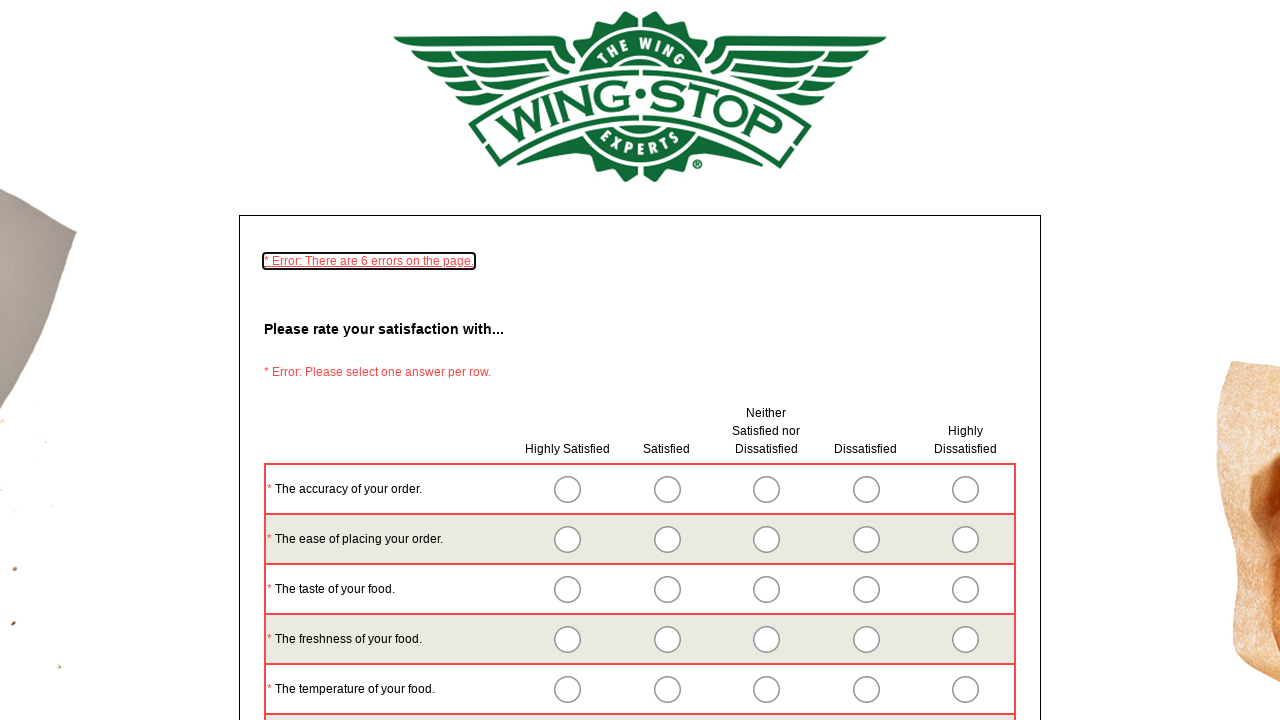

Waited for Next button to be visible
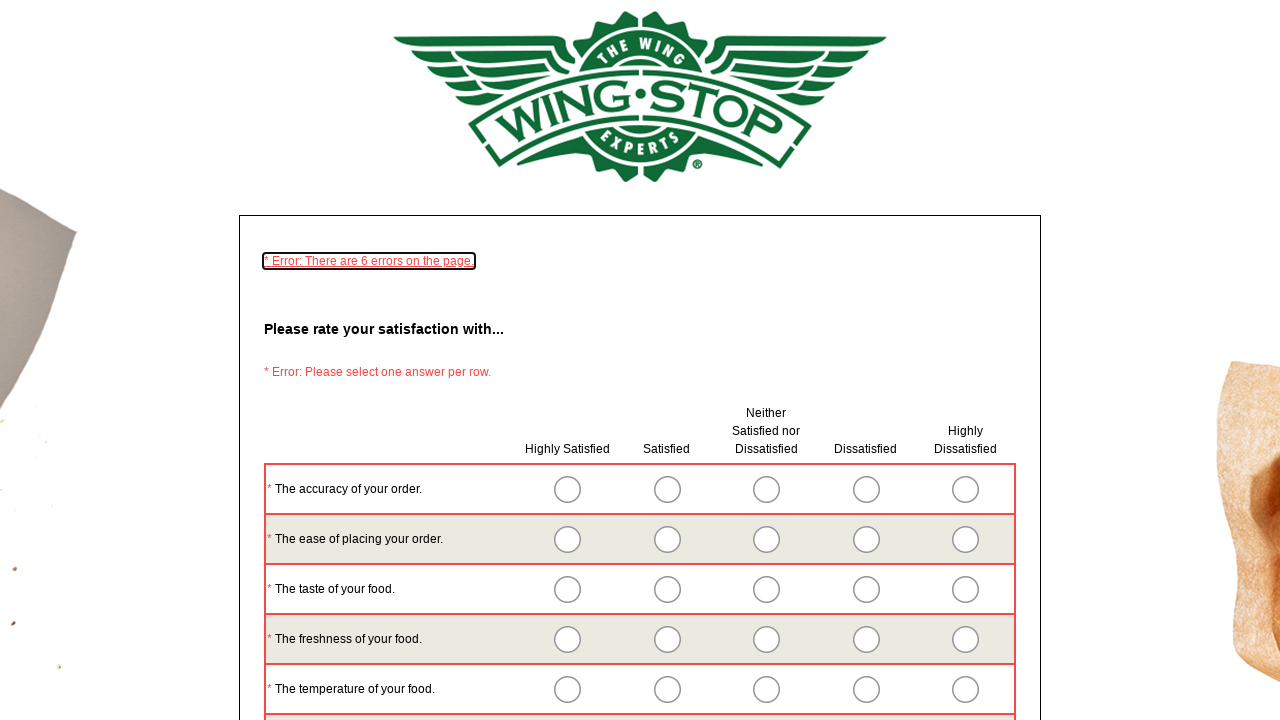

Clicked Next button to proceed to next survey page at (640, 485) on #NextButton
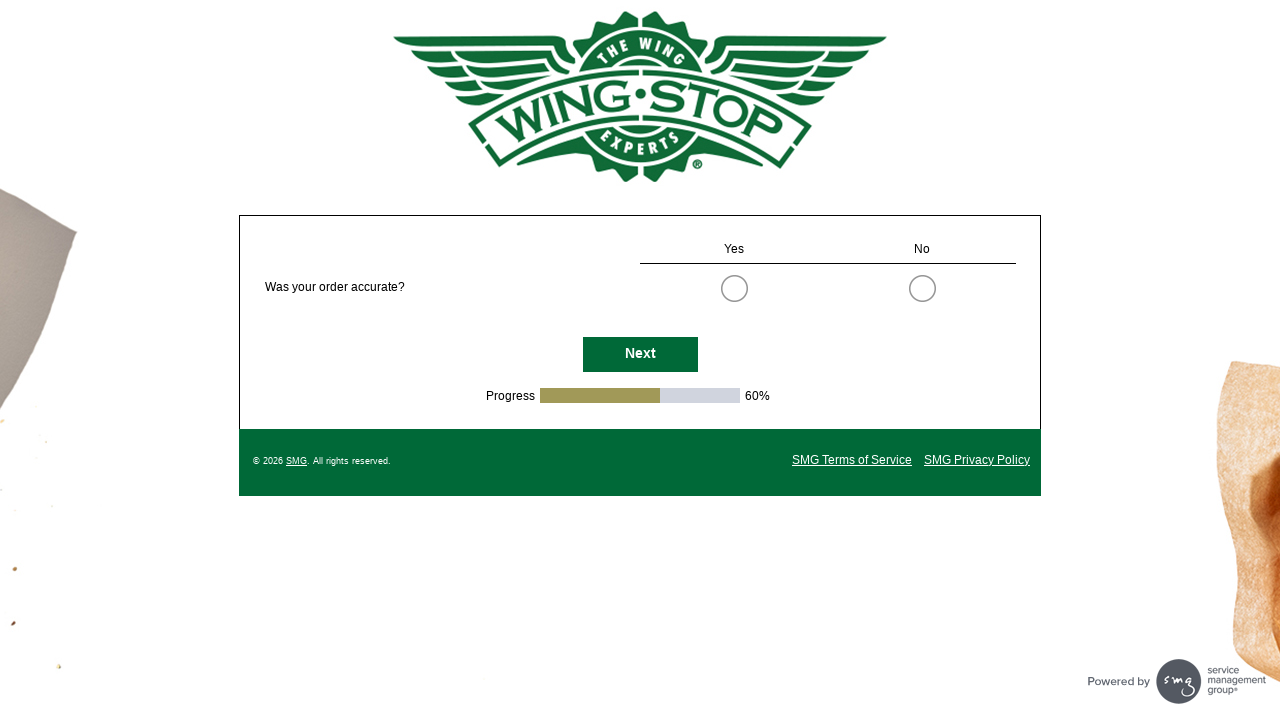

Waited for page to load (networkidle)
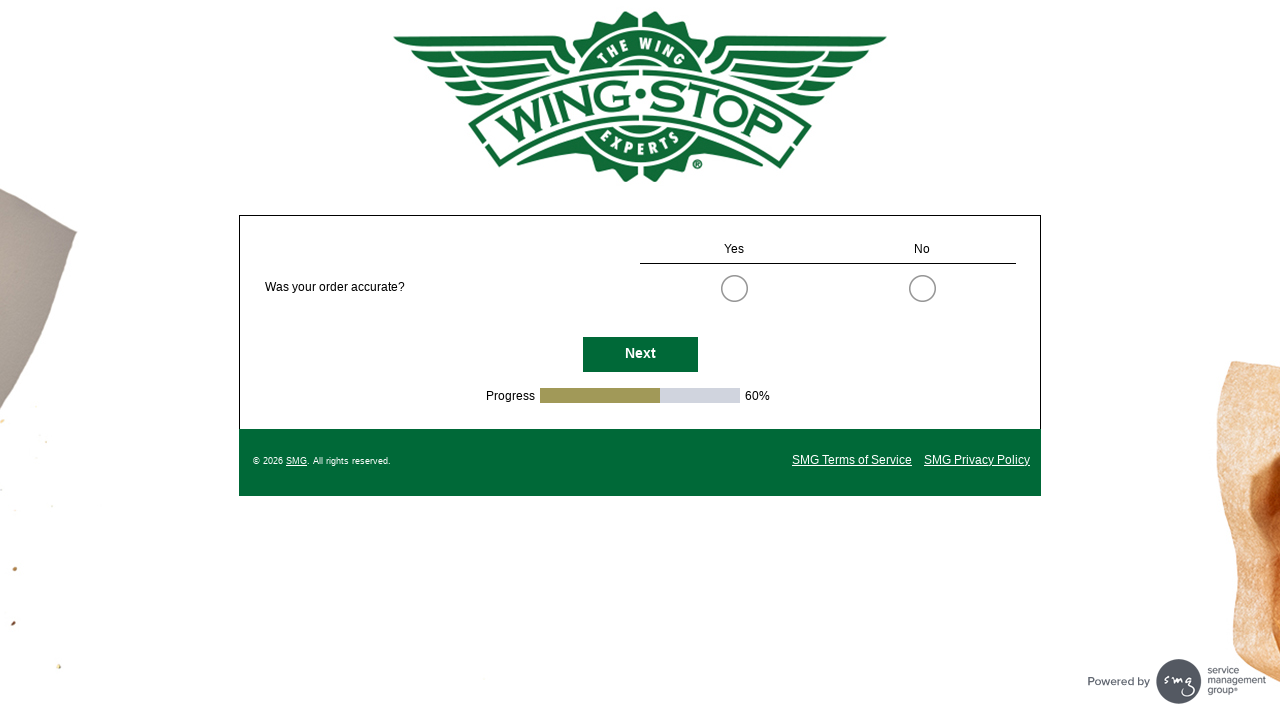

Waited for Next button to be visible
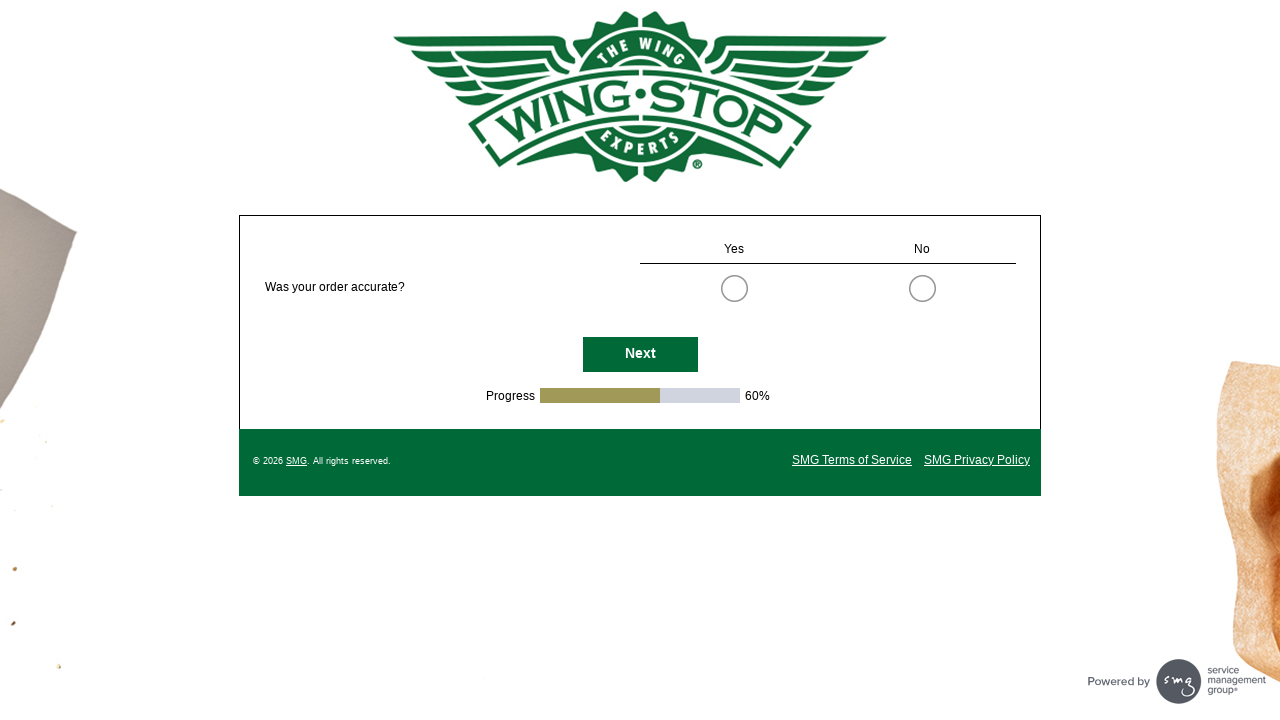

Clicked Next button to proceed to next survey page at (640, 354) on #NextButton
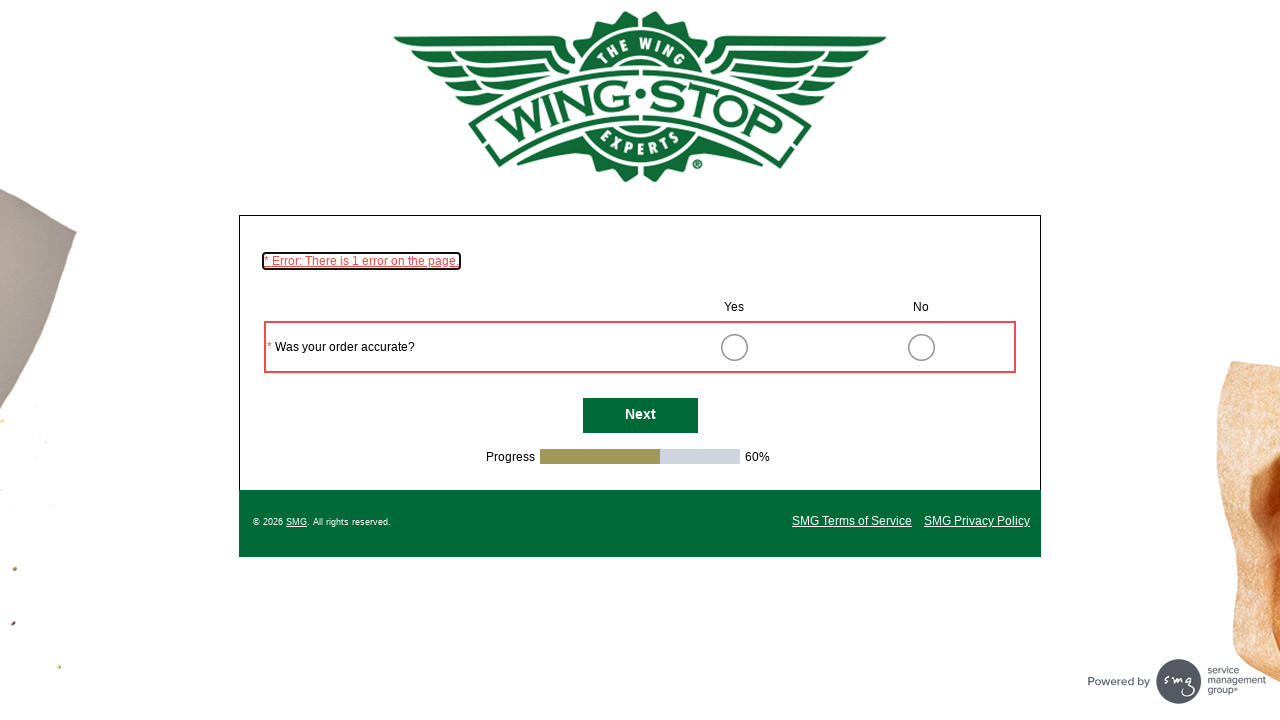

Waited for page to load (networkidle)
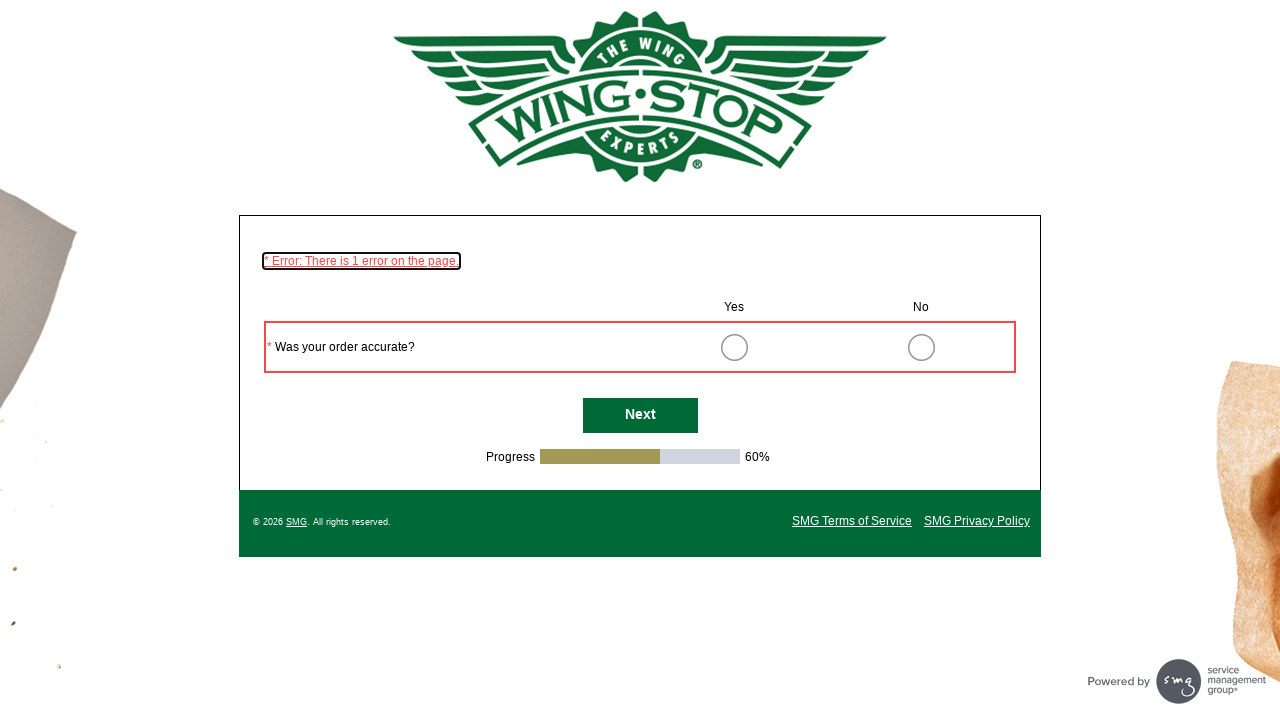

Waited for Next button to be visible
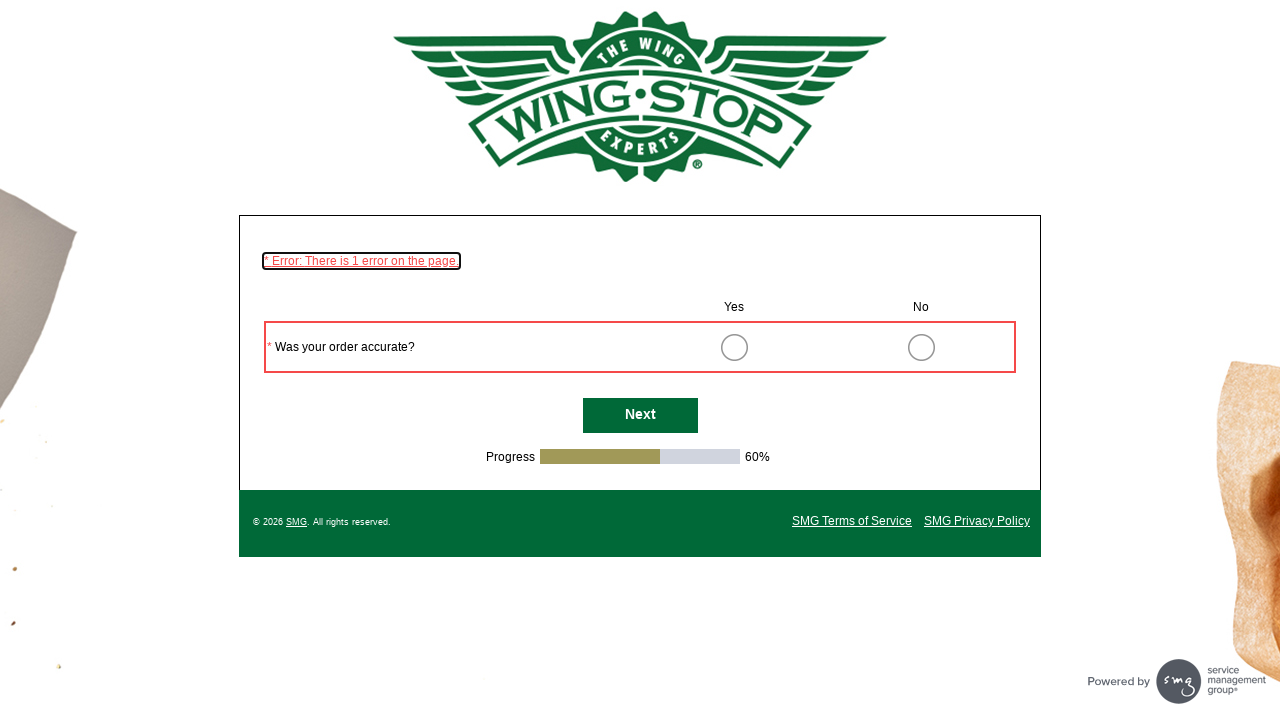

Clicked Next button to proceed to next survey page at (640, 416) on #NextButton
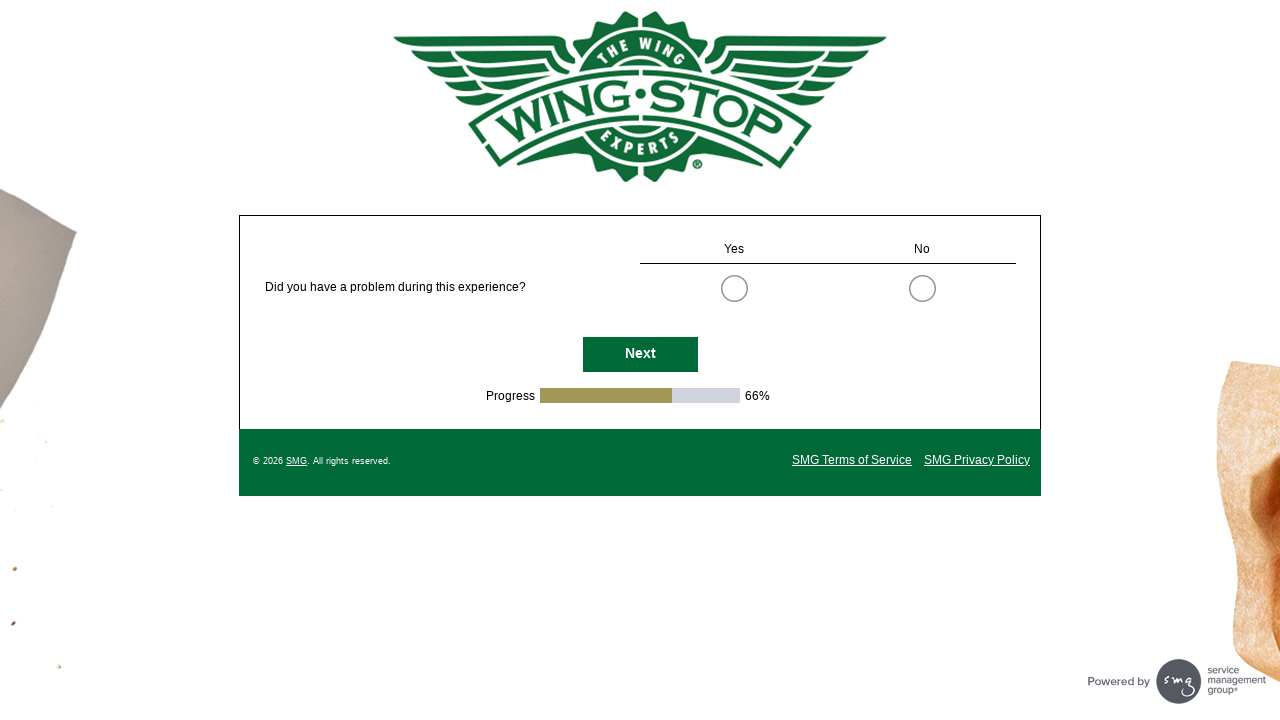

Waited for page to load (networkidle)
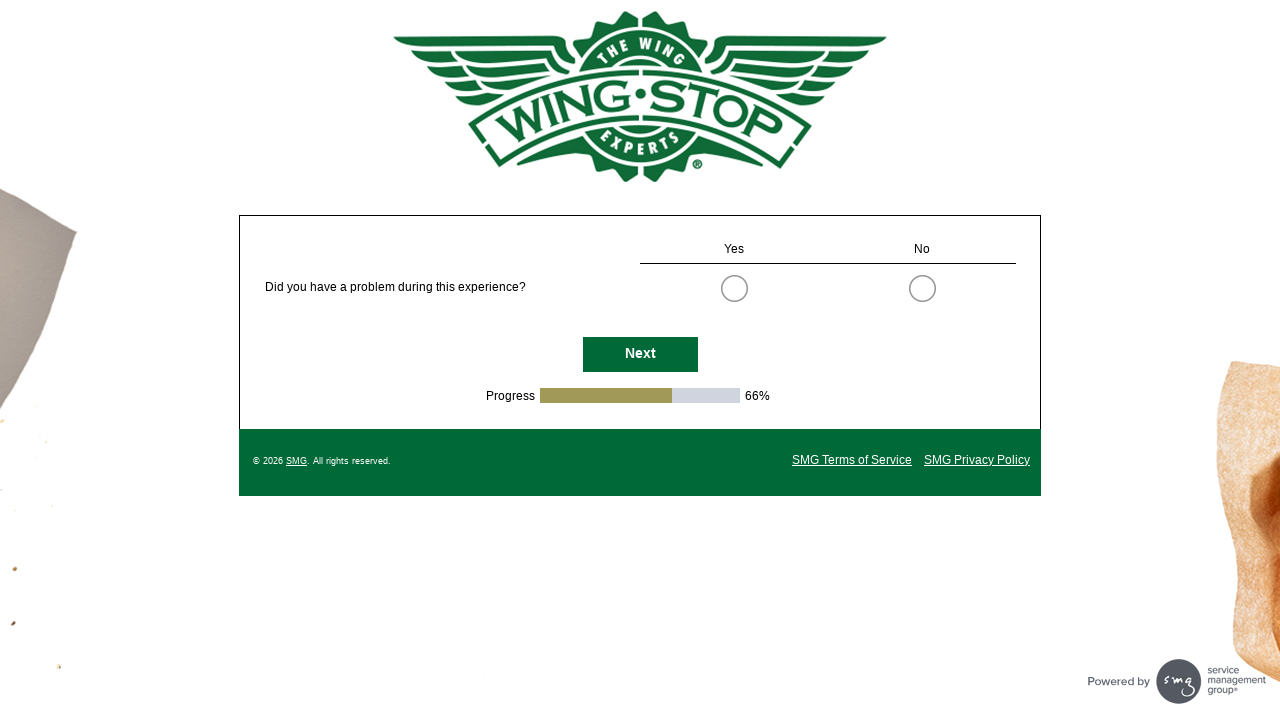

Waited for Next button to be visible
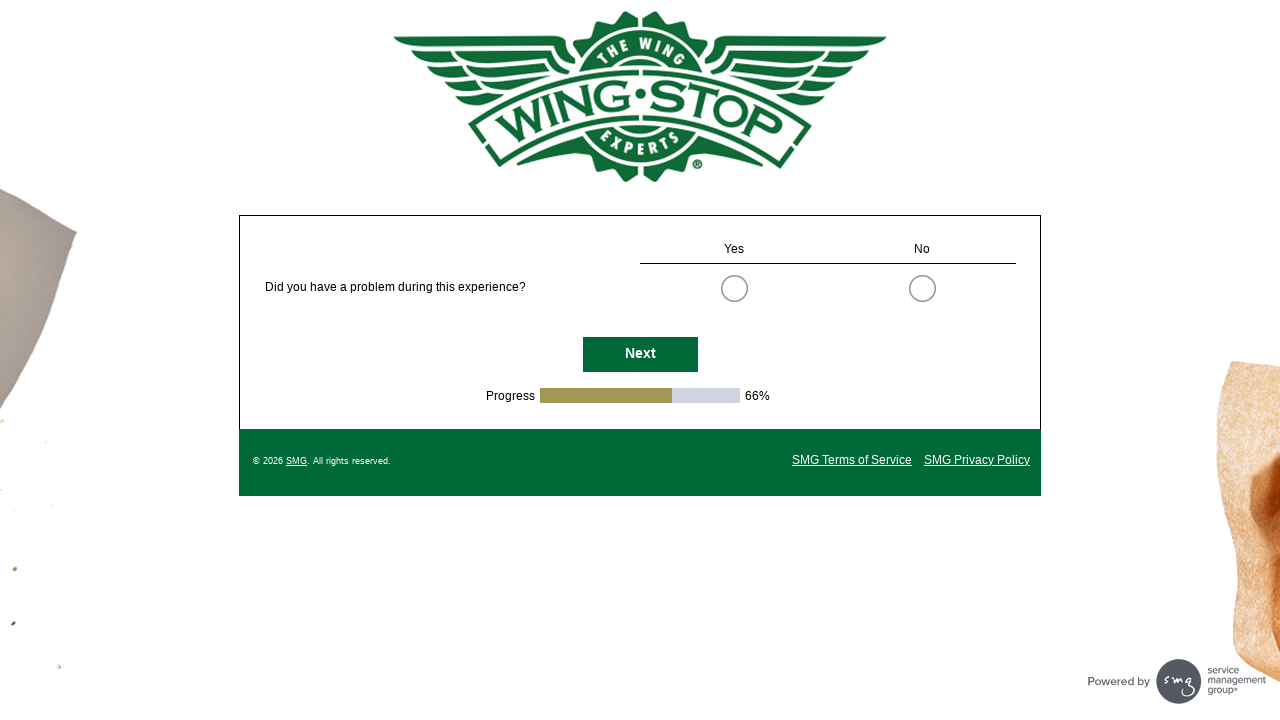

Clicked Next button to proceed to next survey page at (640, 354) on #NextButton
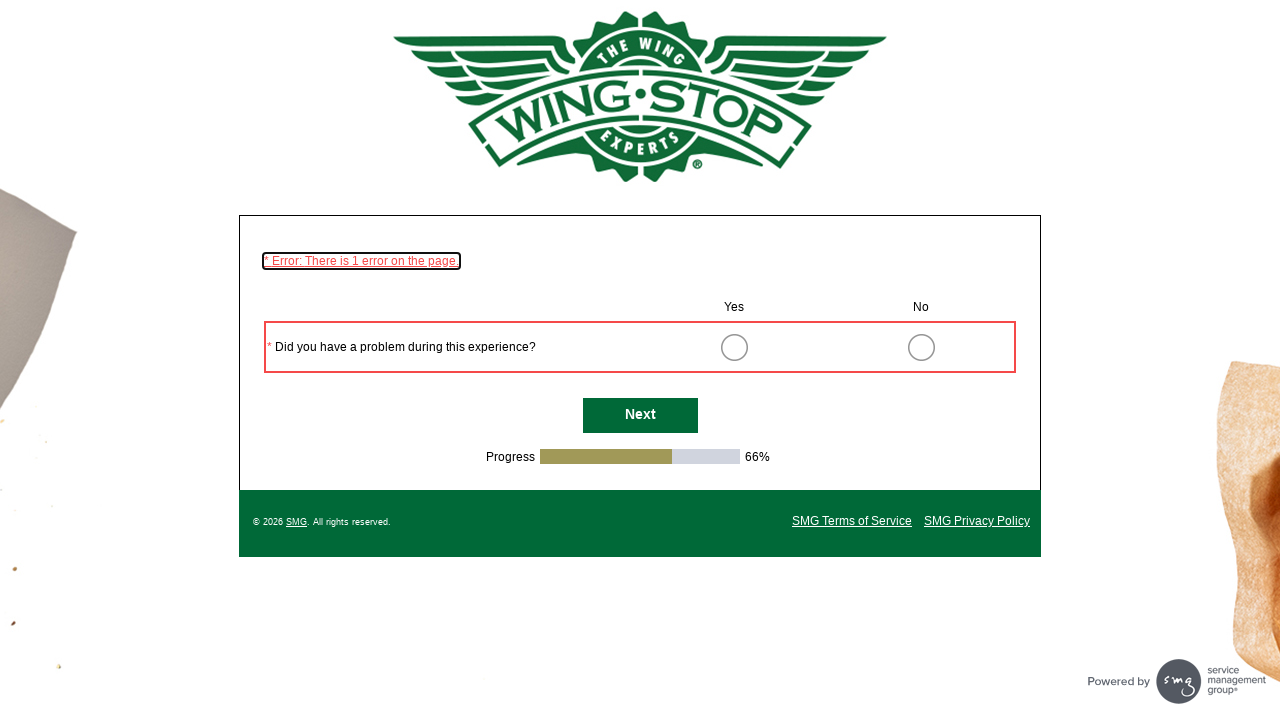

Waited for page to load (networkidle)
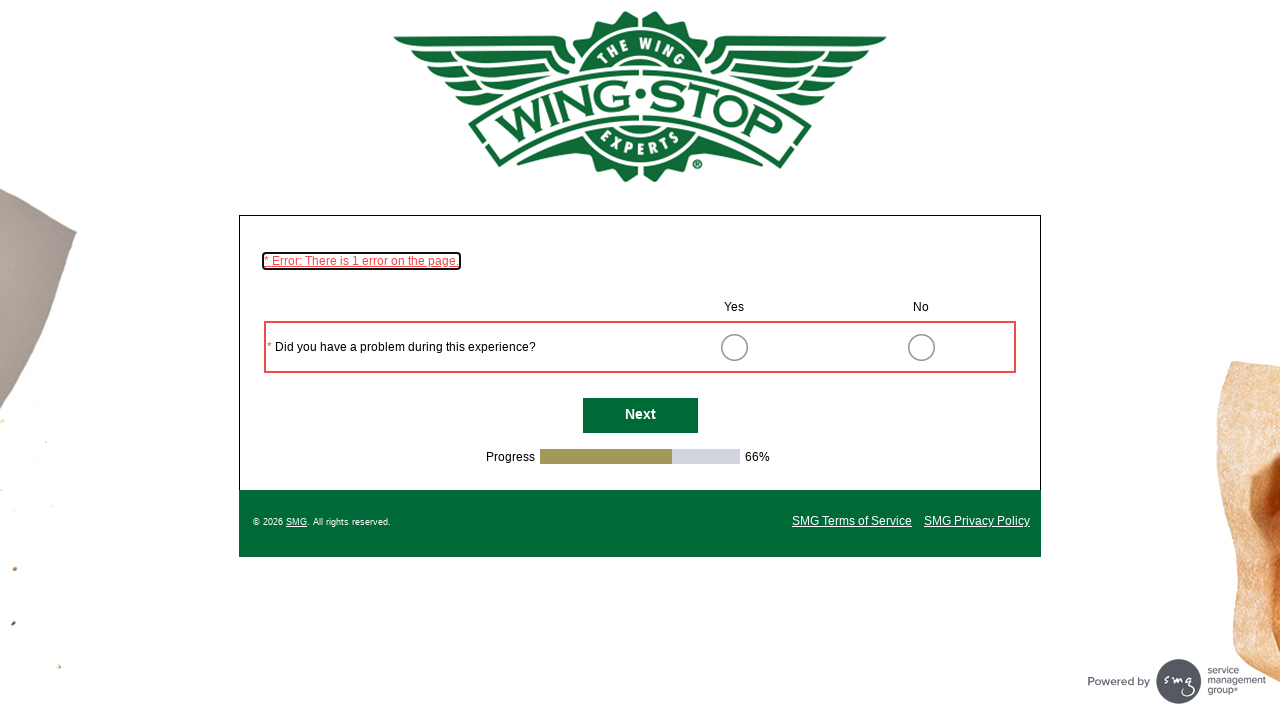

Waited for Next button to be visible
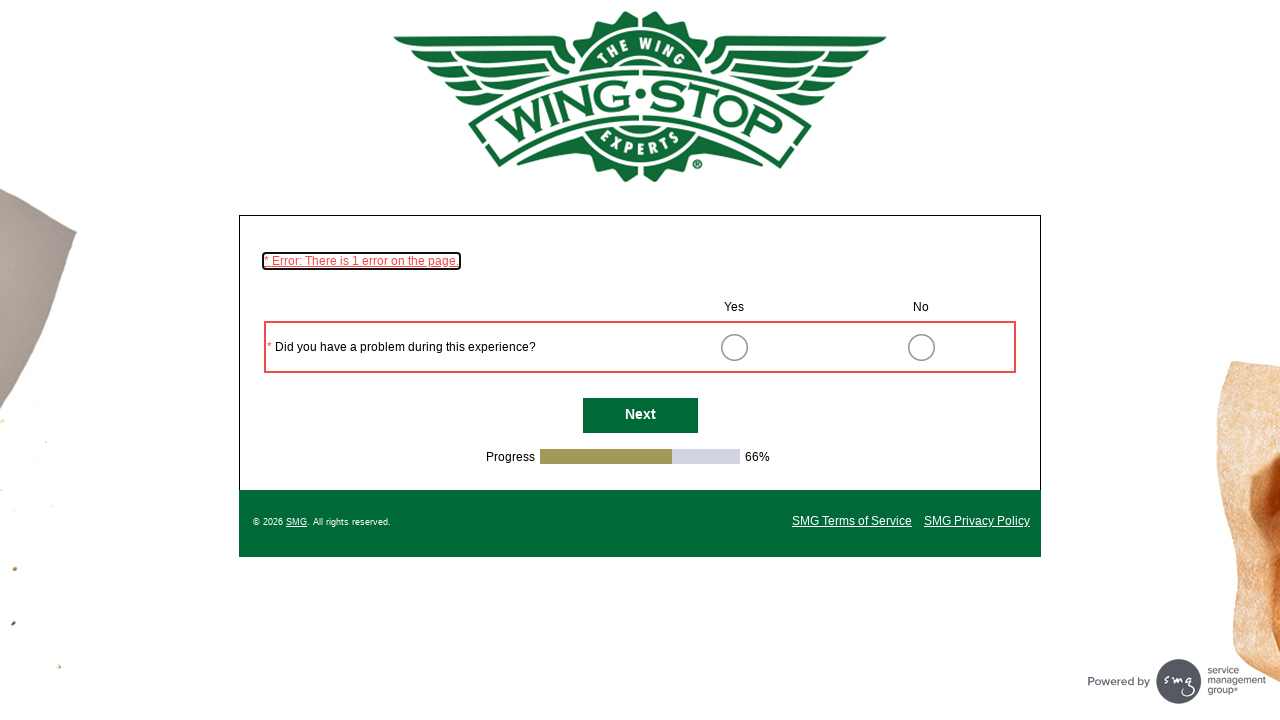

Clicked Next button to proceed to next survey page at (640, 416) on #NextButton
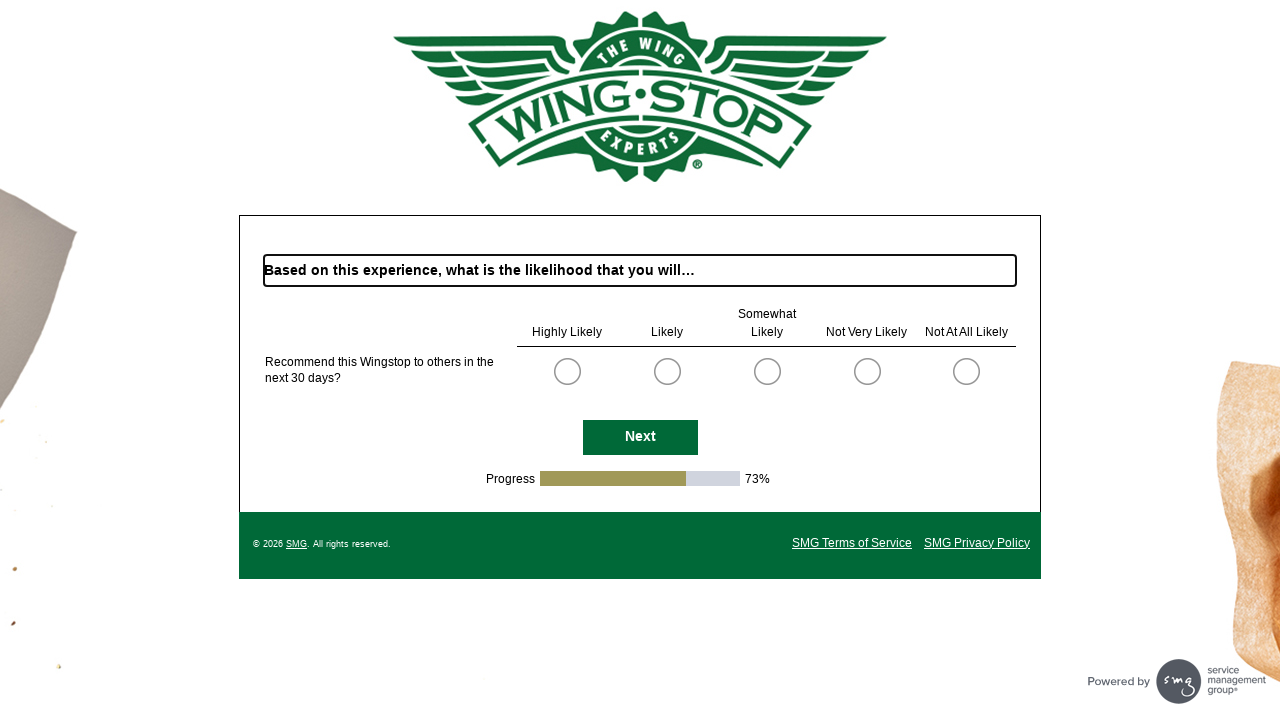

Waited for page to load (networkidle)
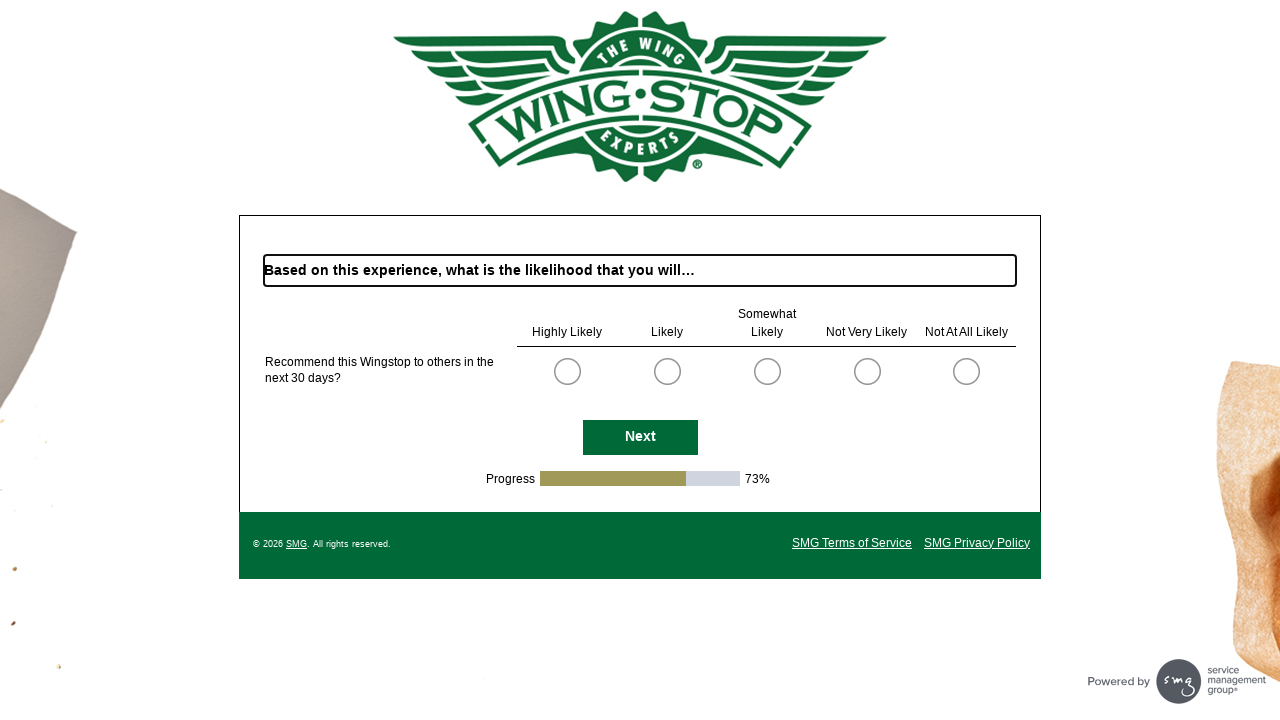

Waited for Next button to be visible
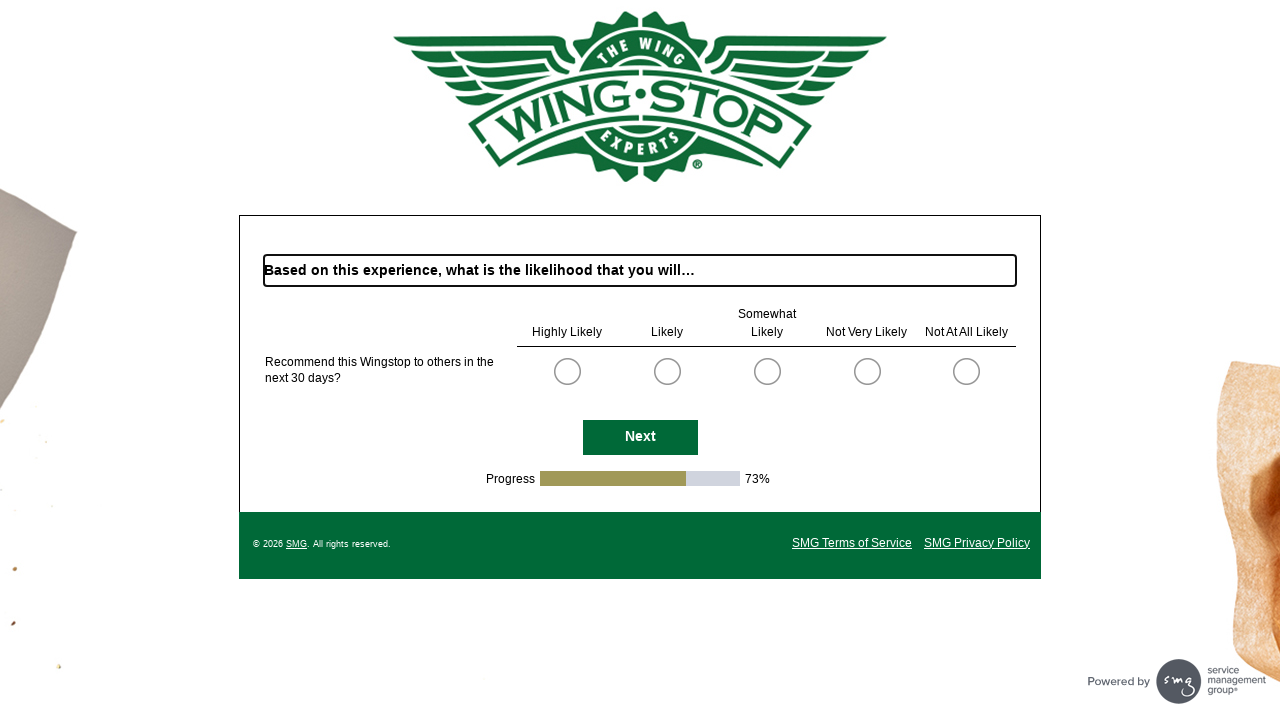

Clicked Next button to proceed to next survey page at (640, 437) on #NextButton
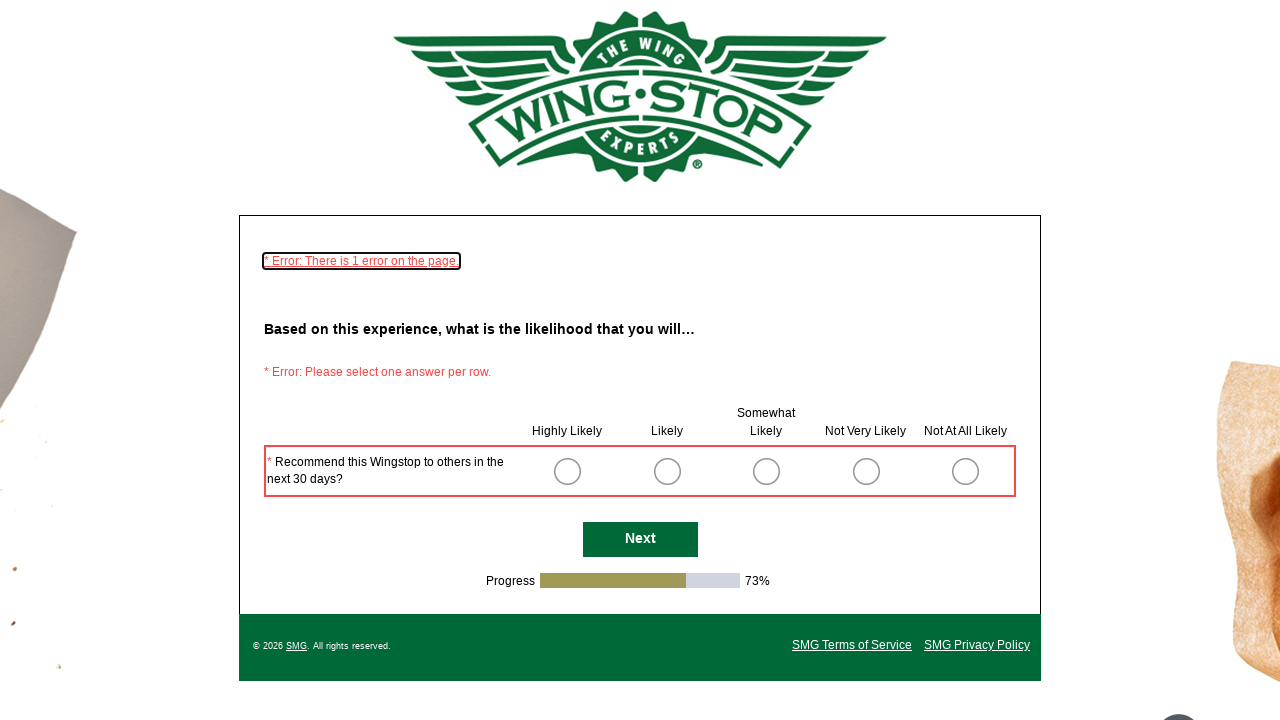

Waited for page to load (networkidle)
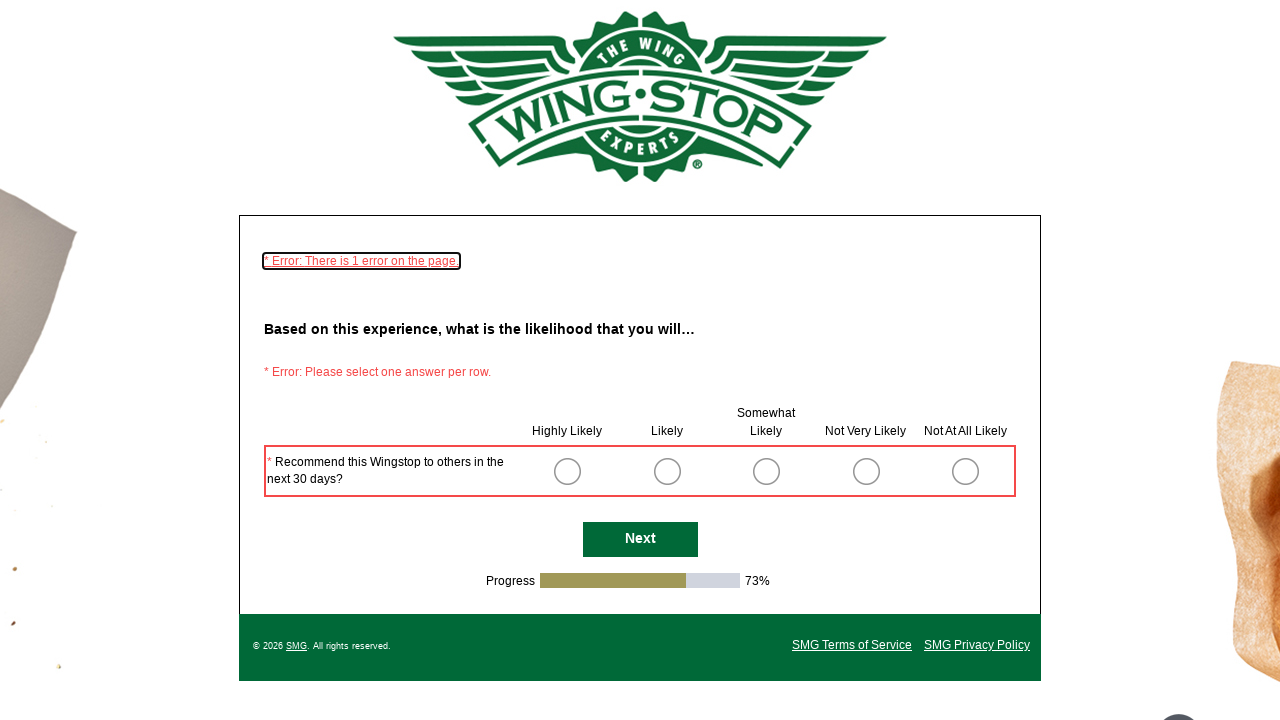

Waited for Next button to be visible
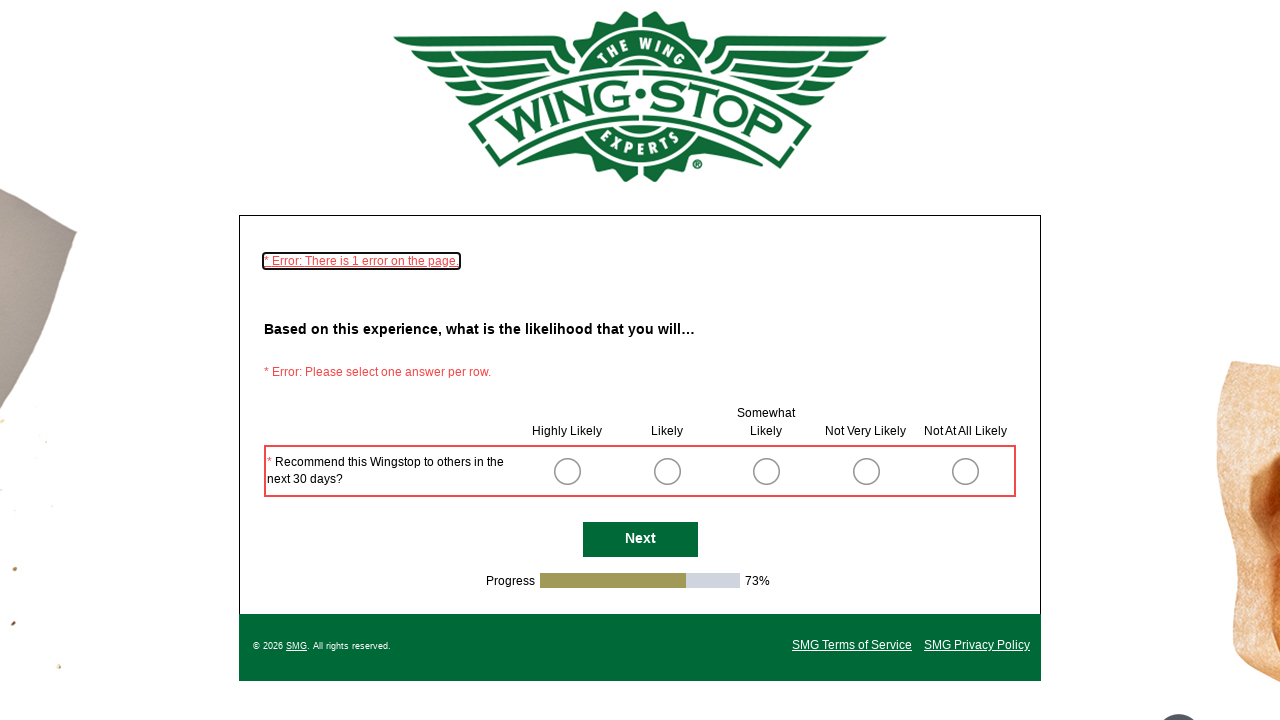

Clicked Next button to proceed to next survey page at (640, 540) on #NextButton
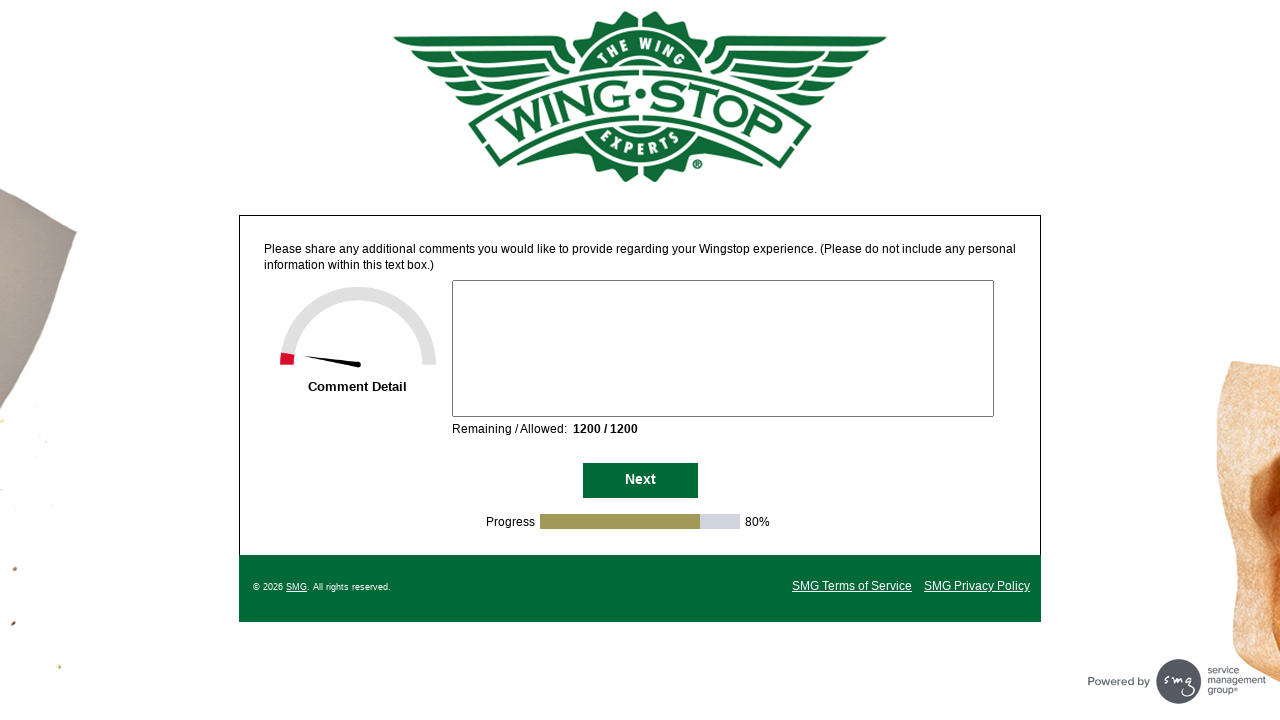

Waited for page to load (networkidle)
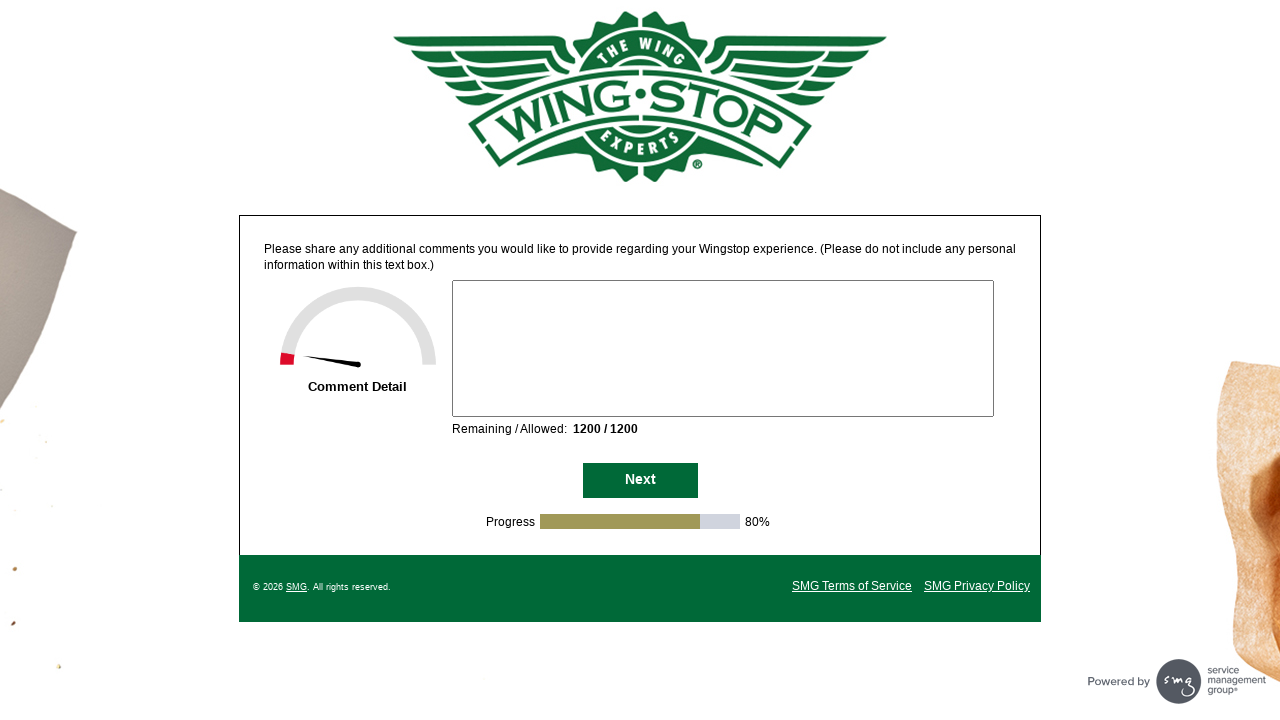

Waited for Next button to be visible
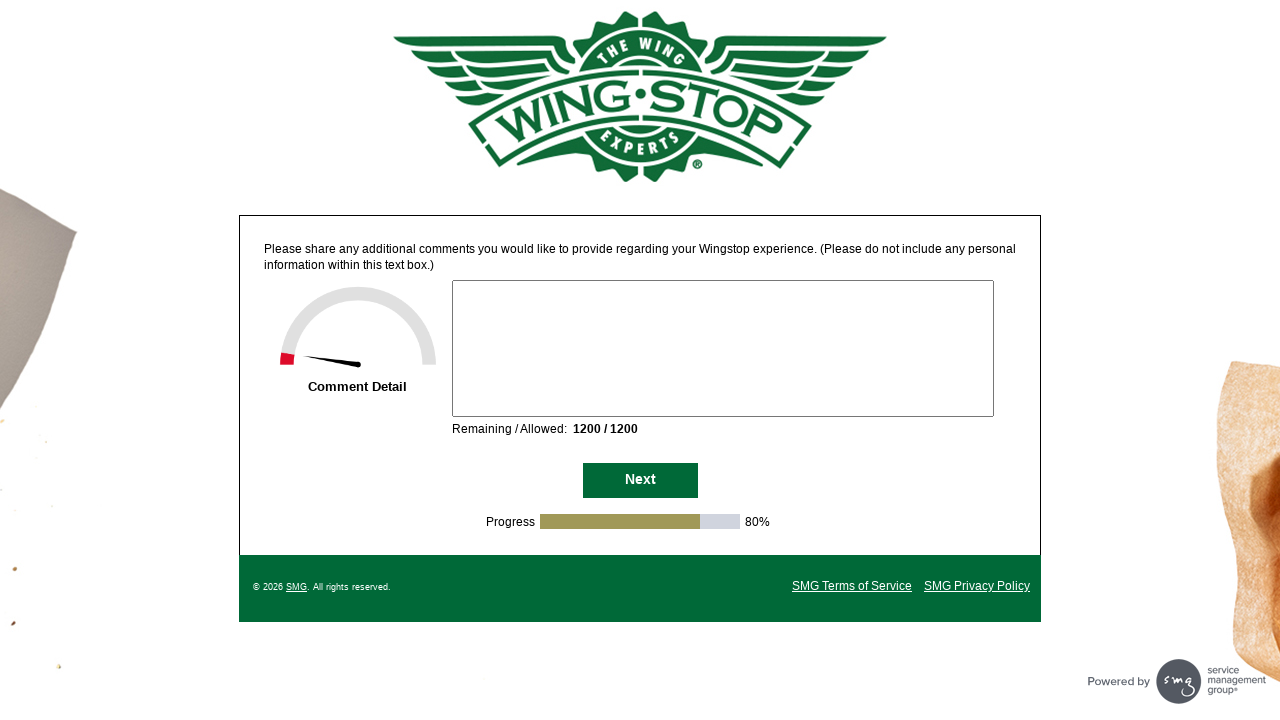

Clicked Next button to proceed to next survey page at (640, 481) on #NextButton
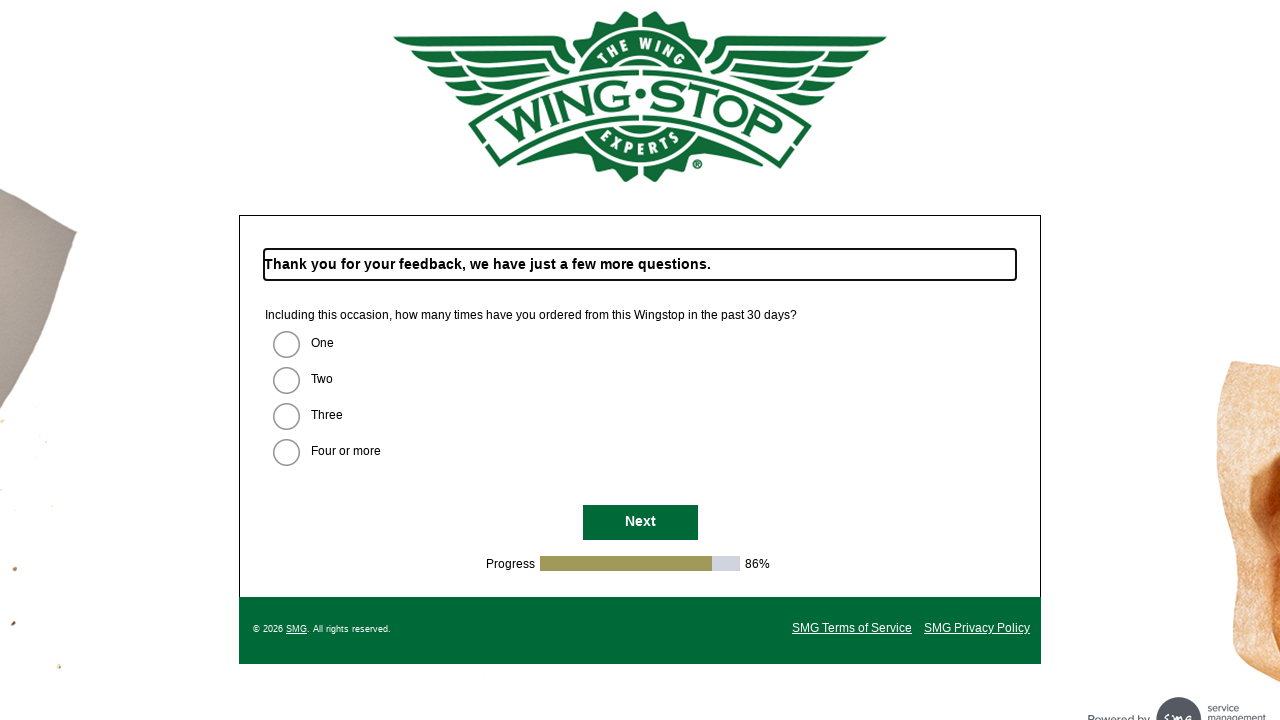

Waited for page to load (networkidle)
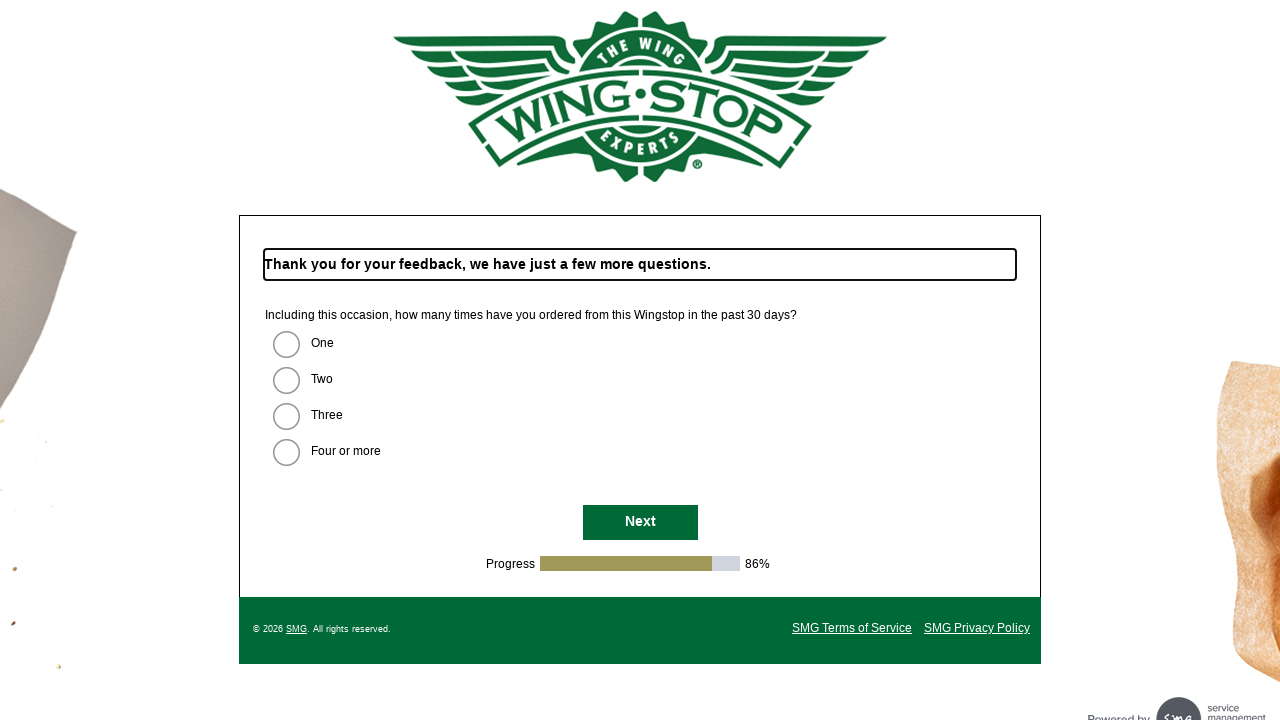

Waited for Next button to be visible
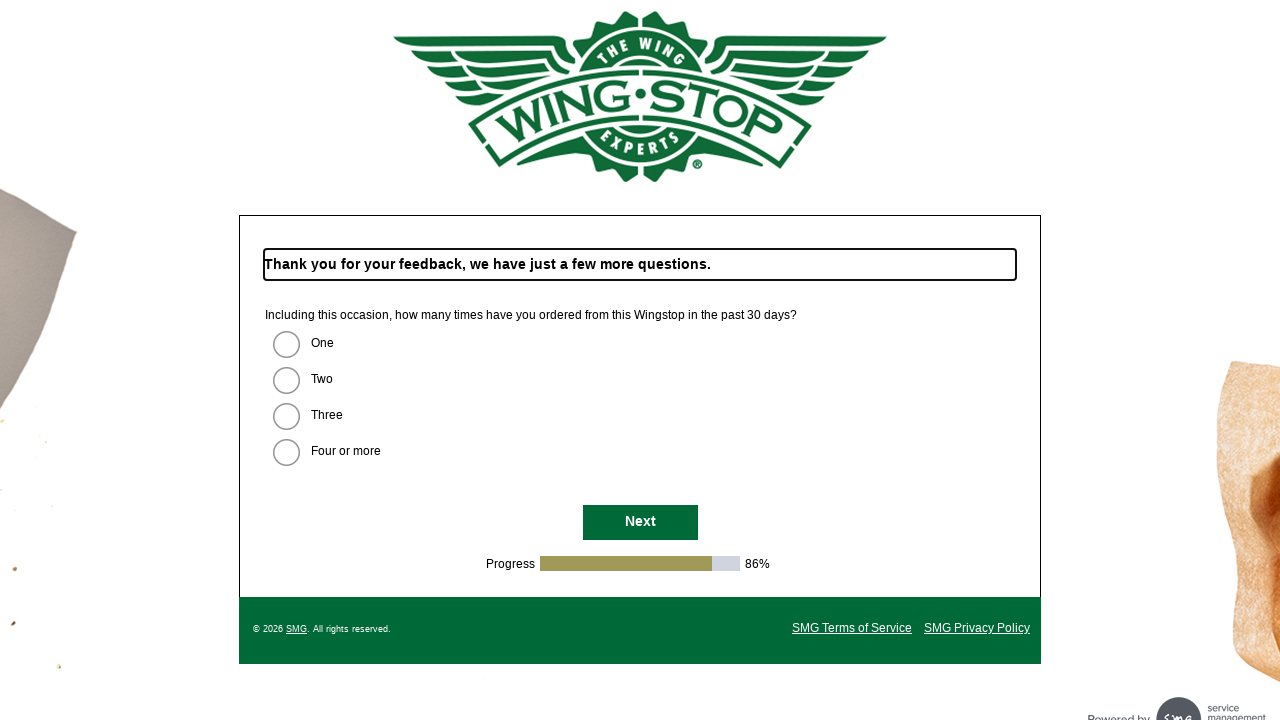

Clicked Next button to proceed to next survey page at (640, 523) on #NextButton
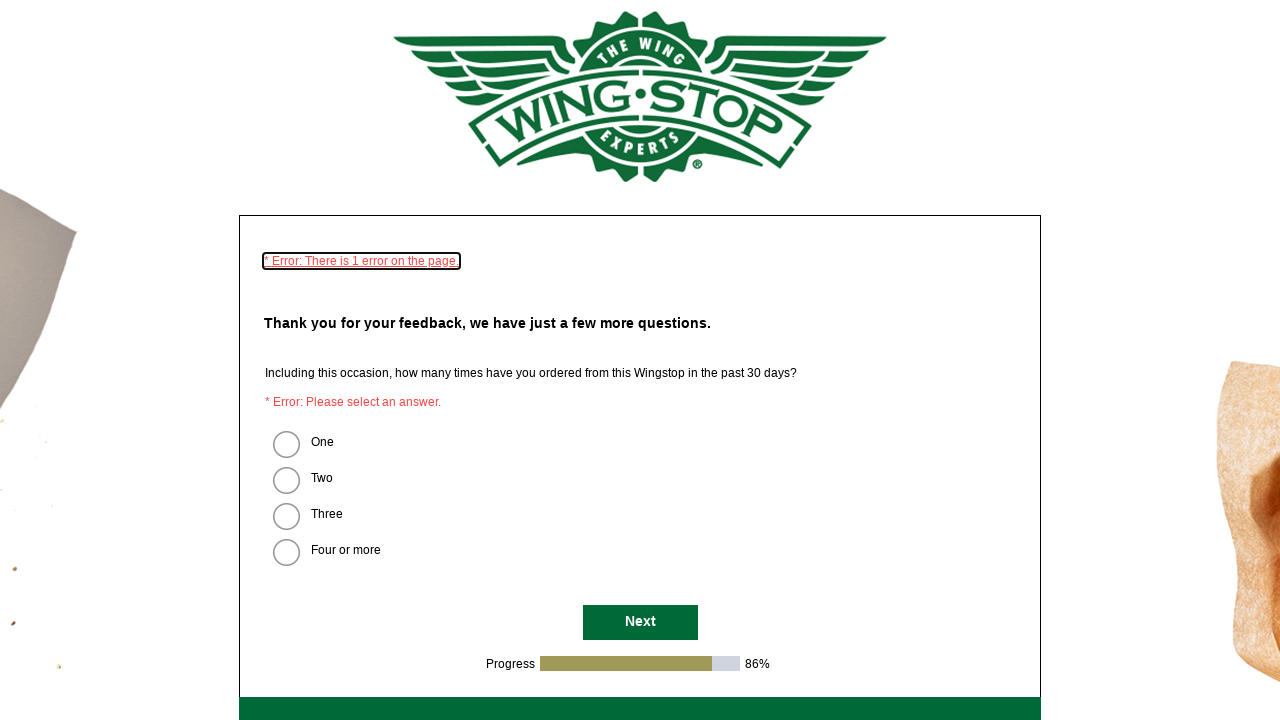

Waited for page to load (networkidle)
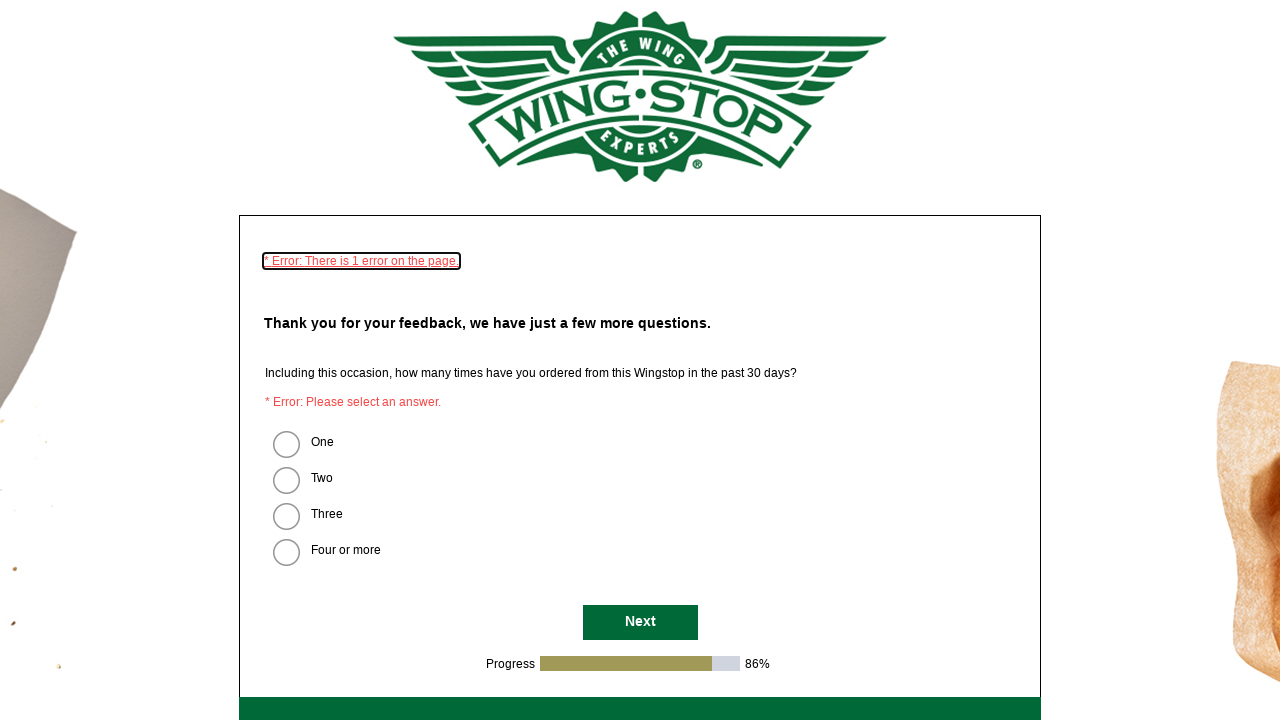

Waited for Next button to be visible
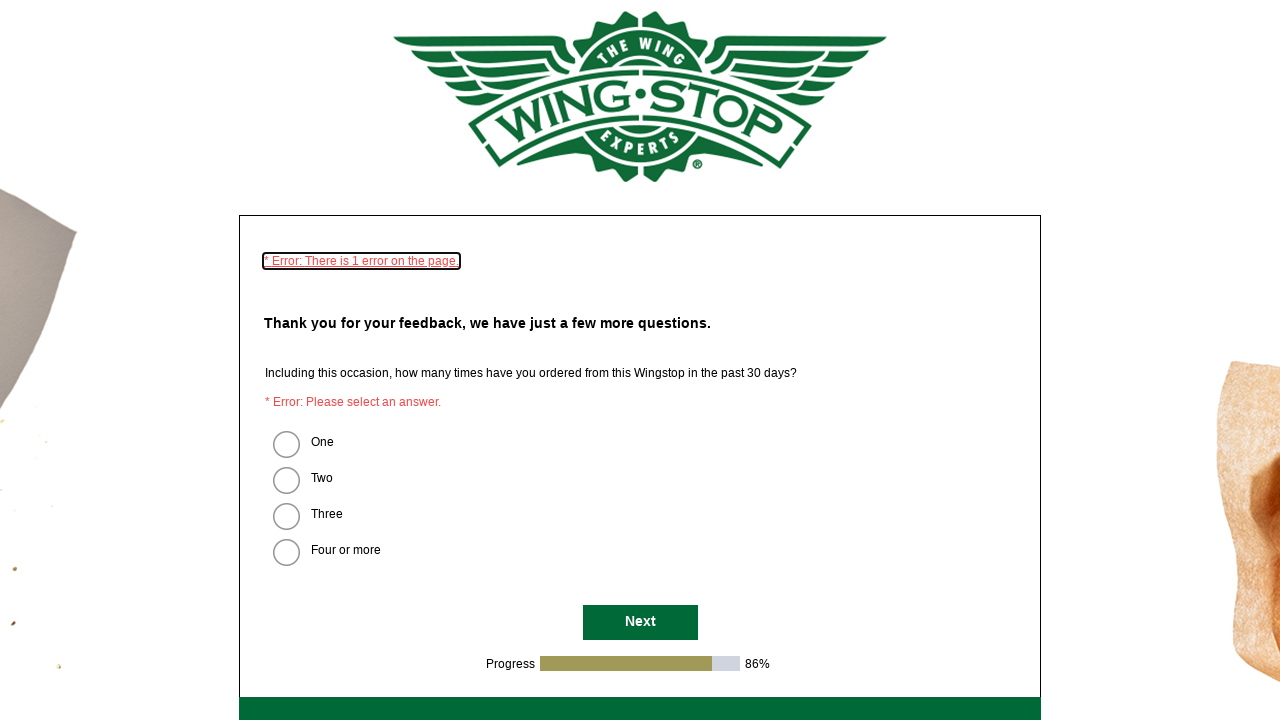

Clicked Next button to proceed to next survey page at (640, 622) on #NextButton
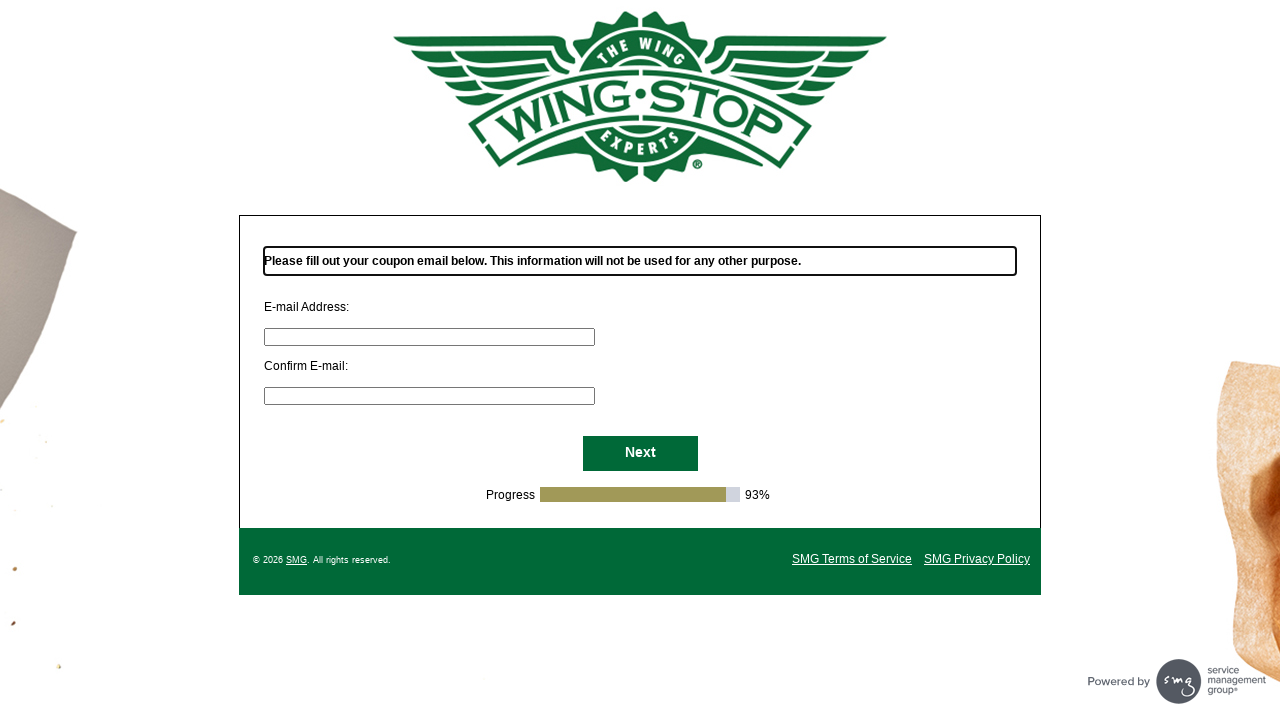

Waited for page to load (networkidle)
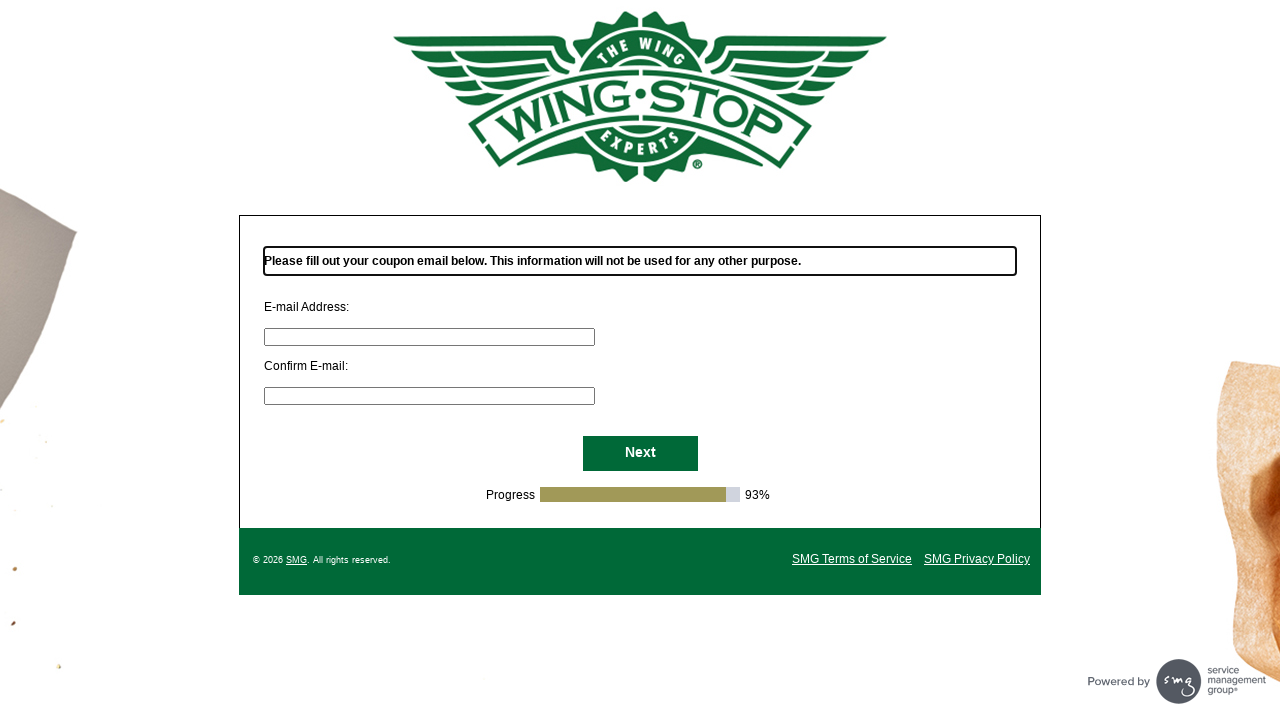

Filled first email field with 'surveytest7482@example.com' on #S000132
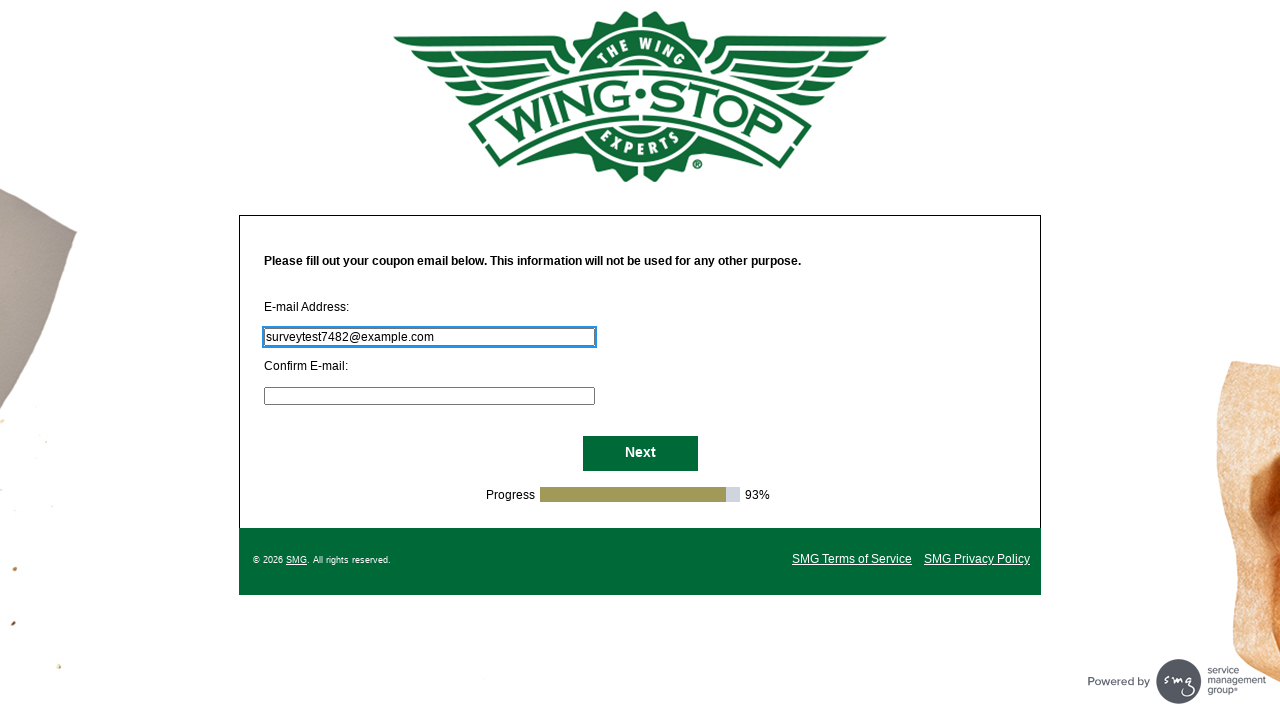

Filled second email field with 'surveytest7482@example.com' on #S000133
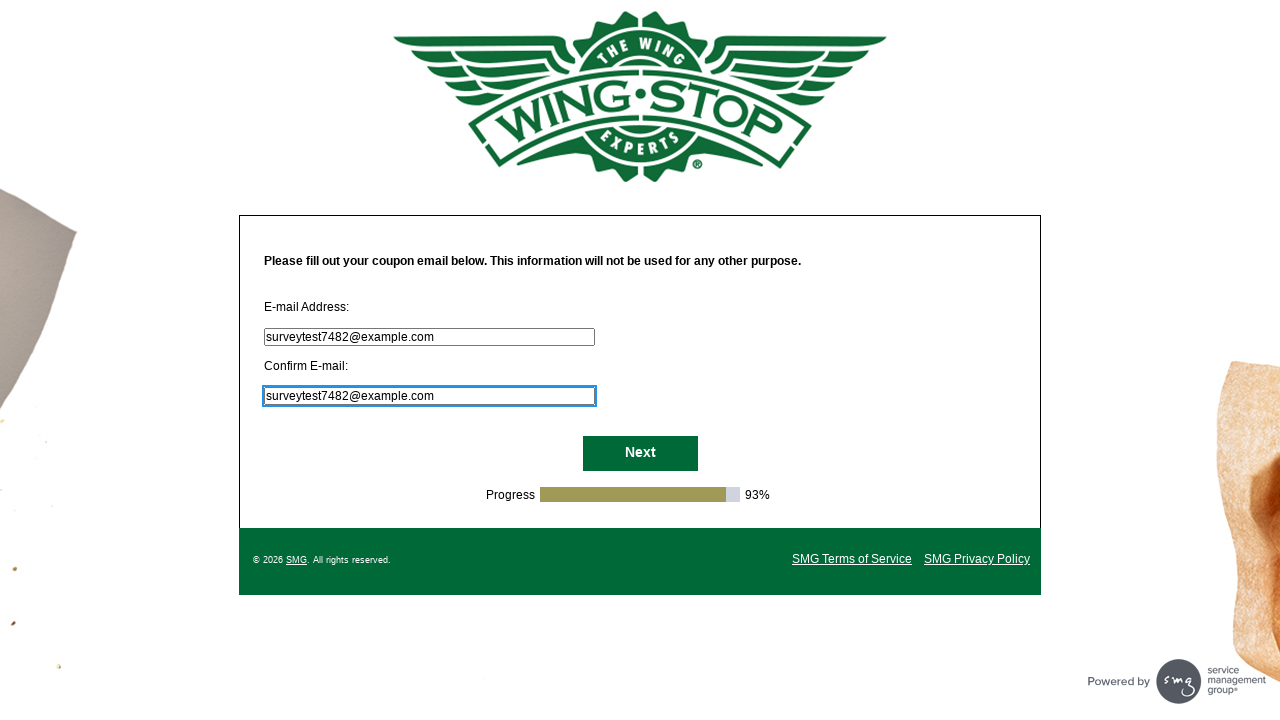

Waited for Next button to be visible
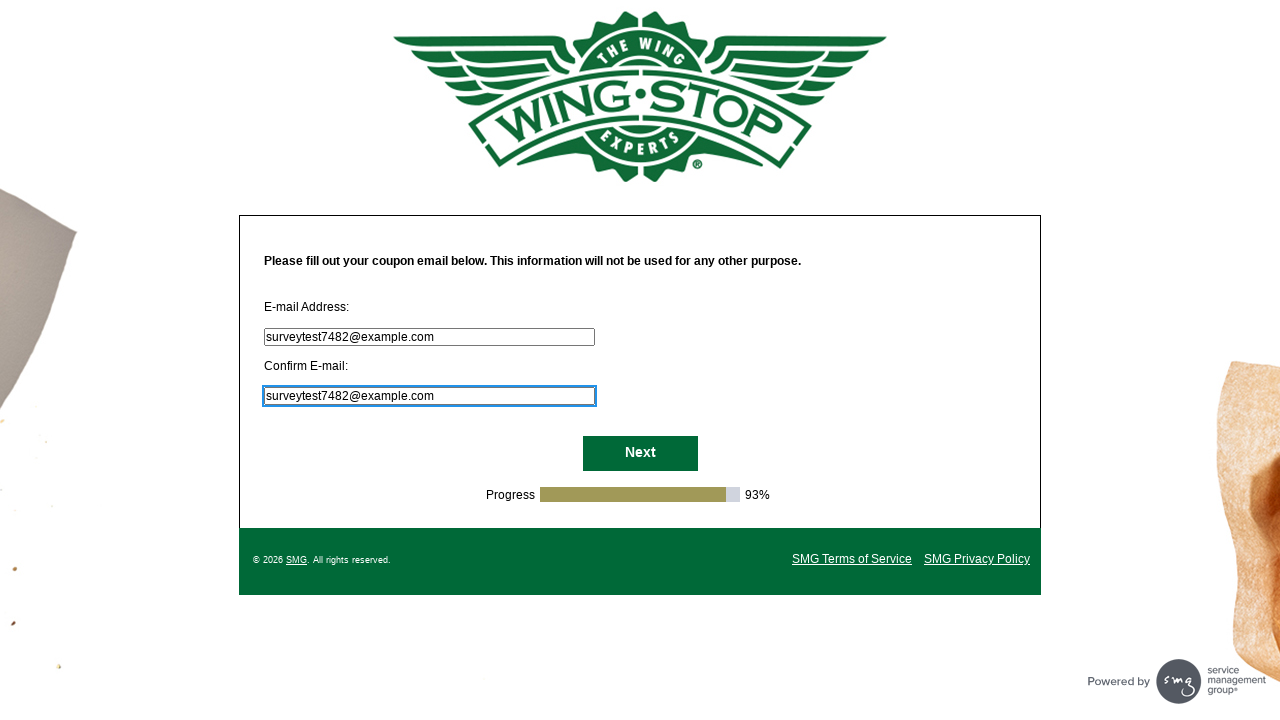

Clicked Next button to submit email and complete survey at (640, 454) on #NextButton
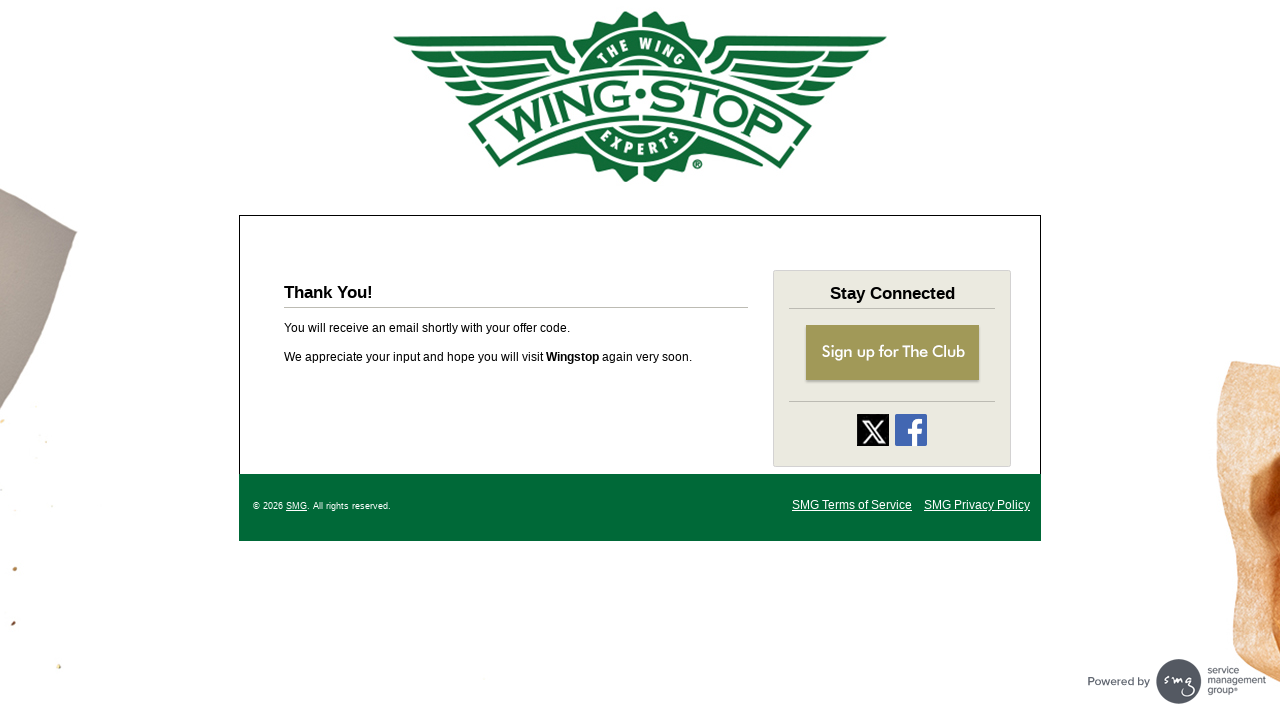

Navigated to Finish.aspx page - survey completed
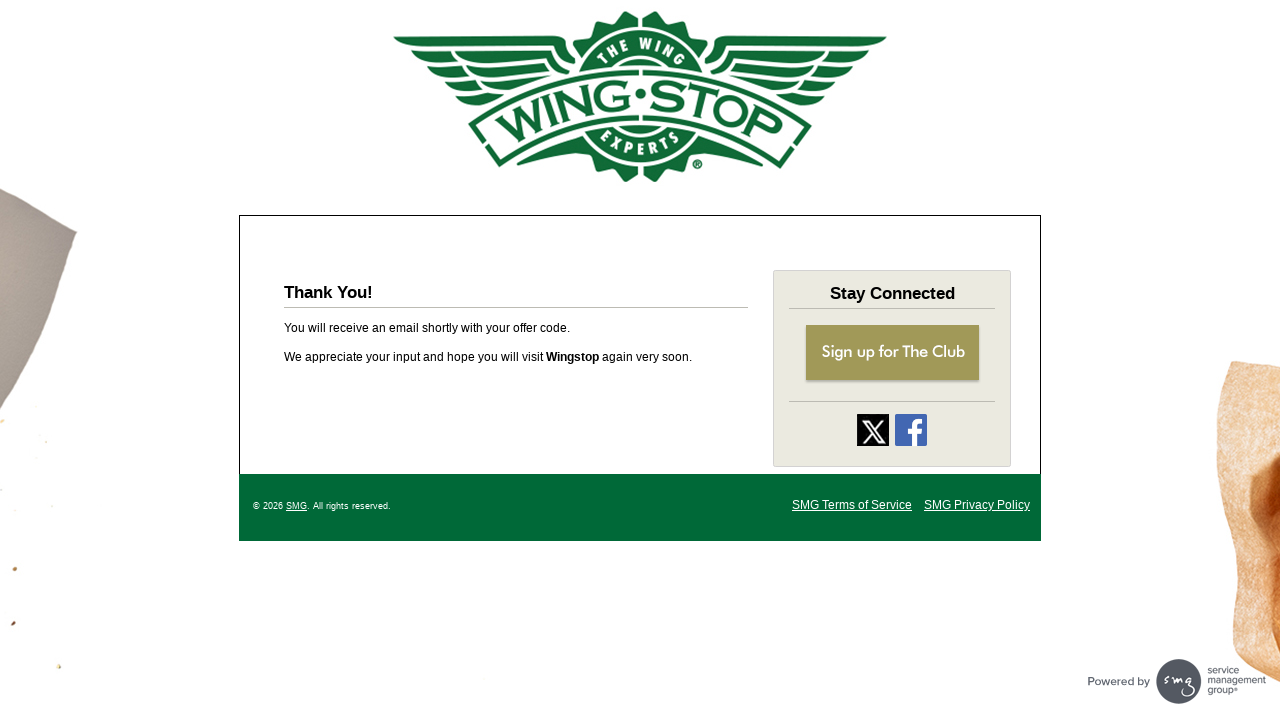

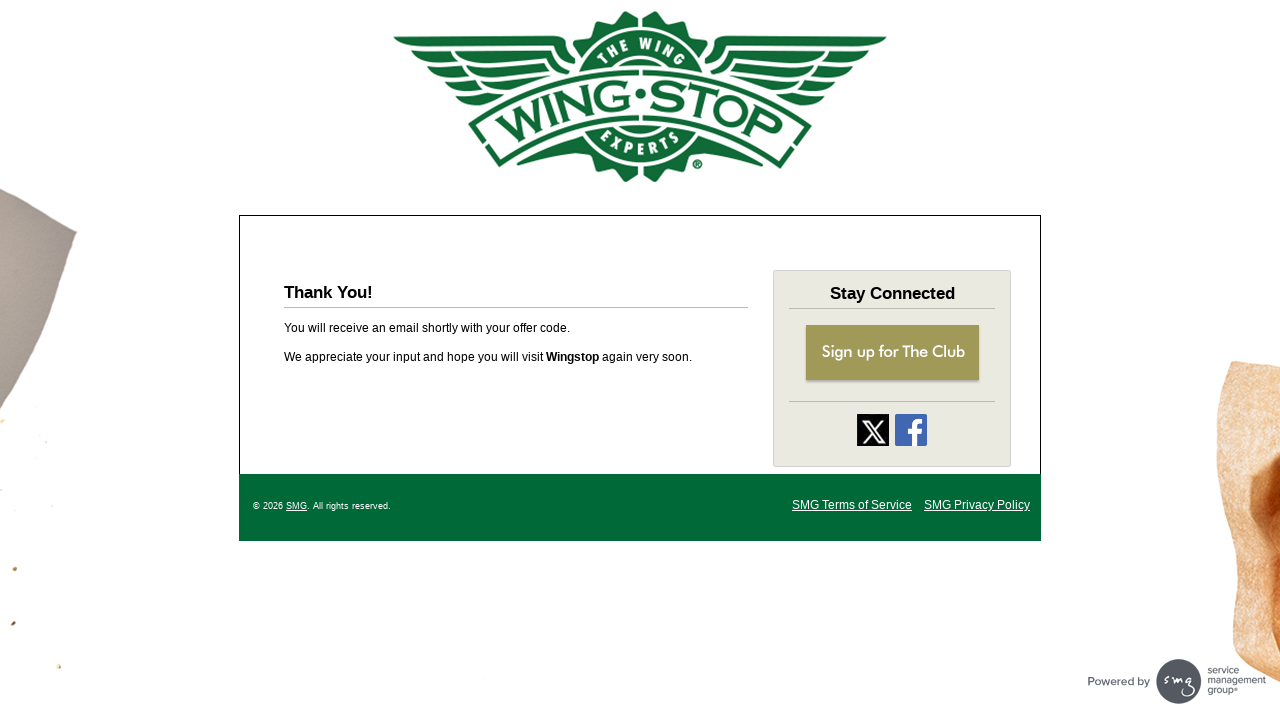